Fills all input fields in a large form with a text value and submits by clicking the button

Starting URL: http://suninjuly.github.io/huge_form.html

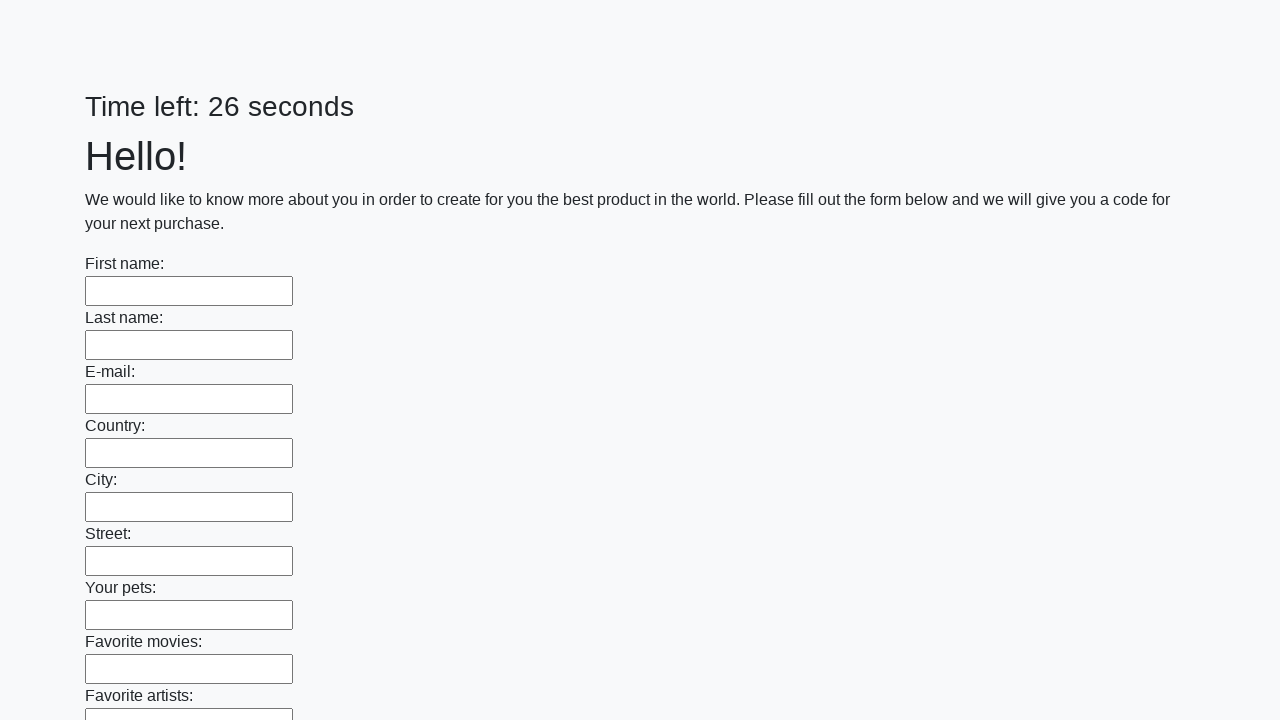

Located all input elements in the form
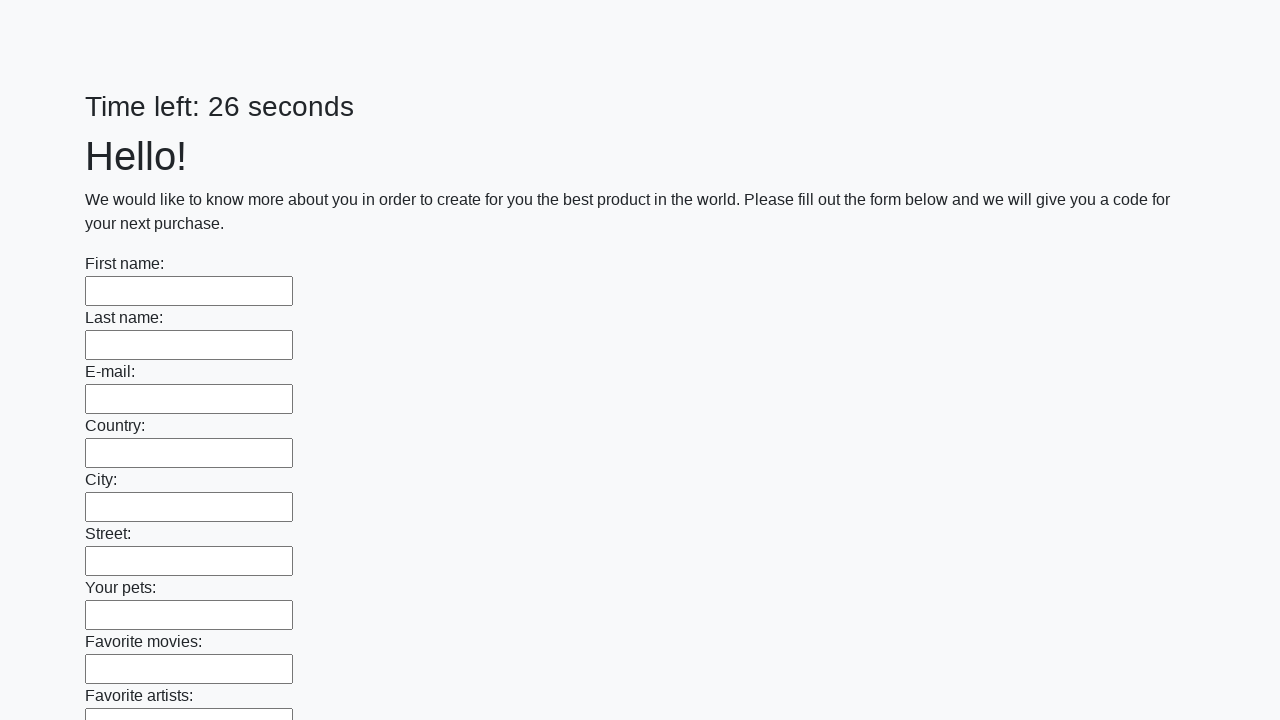

Filled an input field with 'NRG' on input >> nth=0
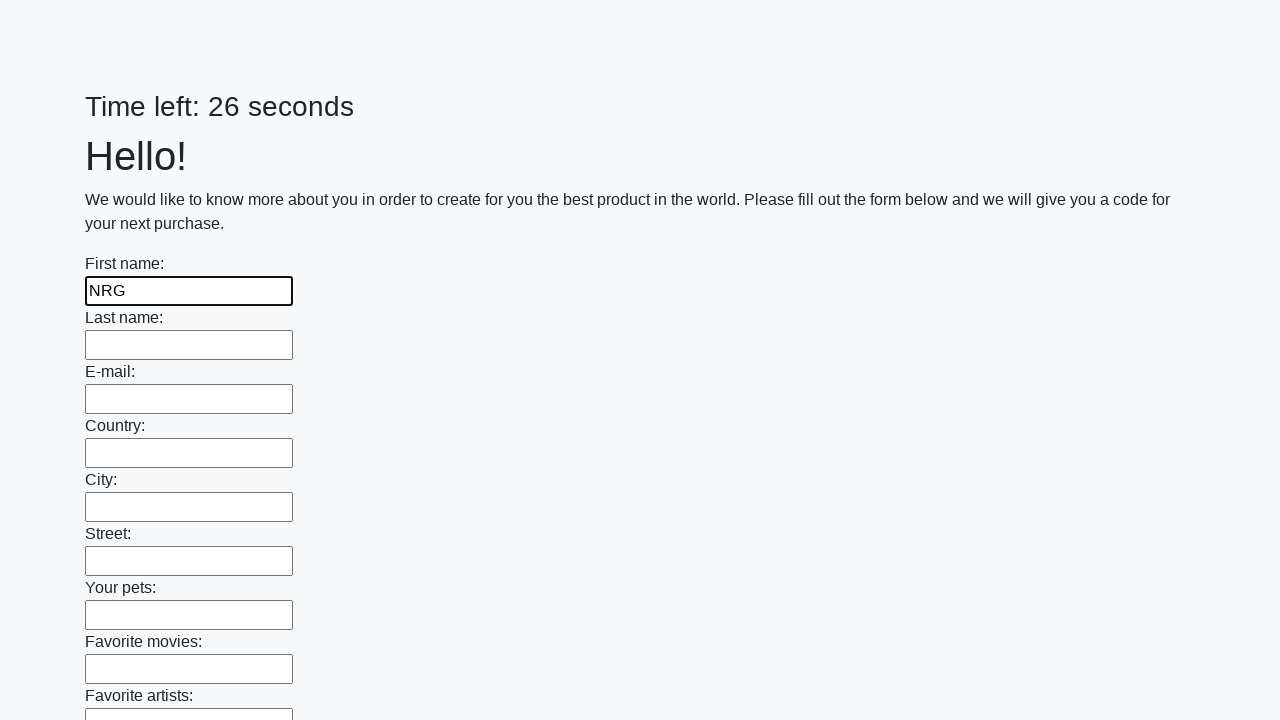

Filled an input field with 'NRG' on input >> nth=1
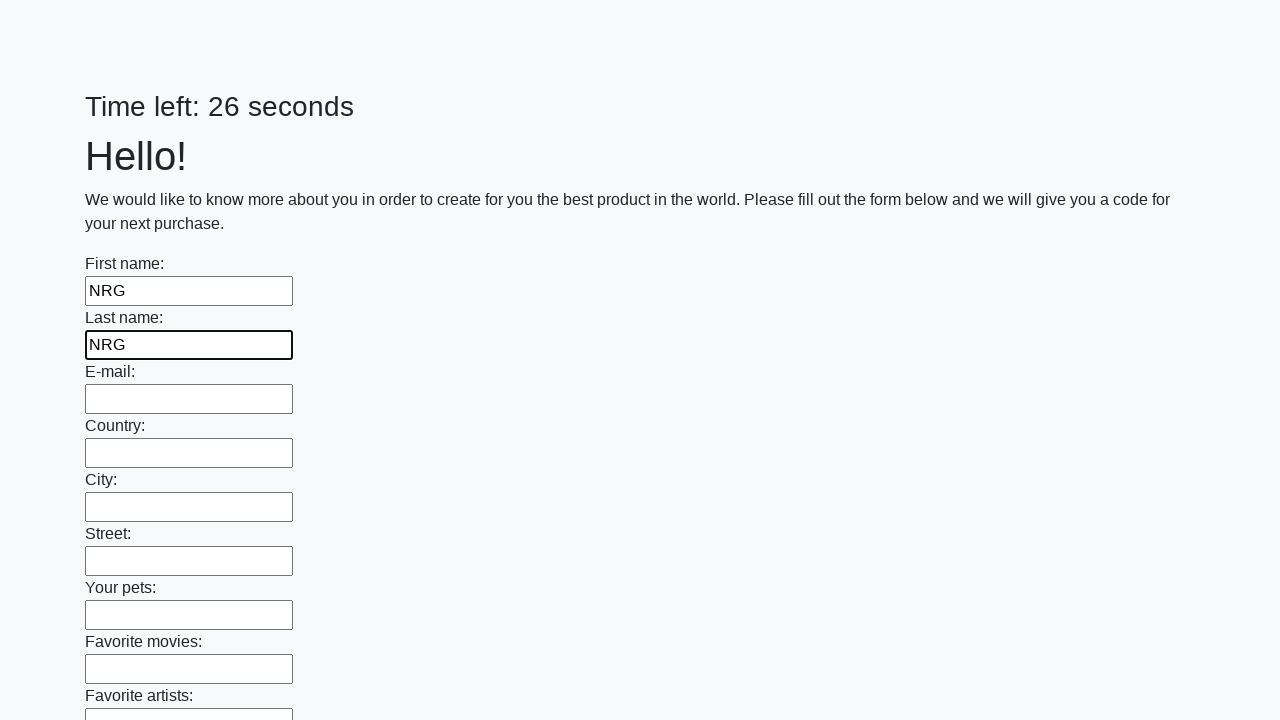

Filled an input field with 'NRG' on input >> nth=2
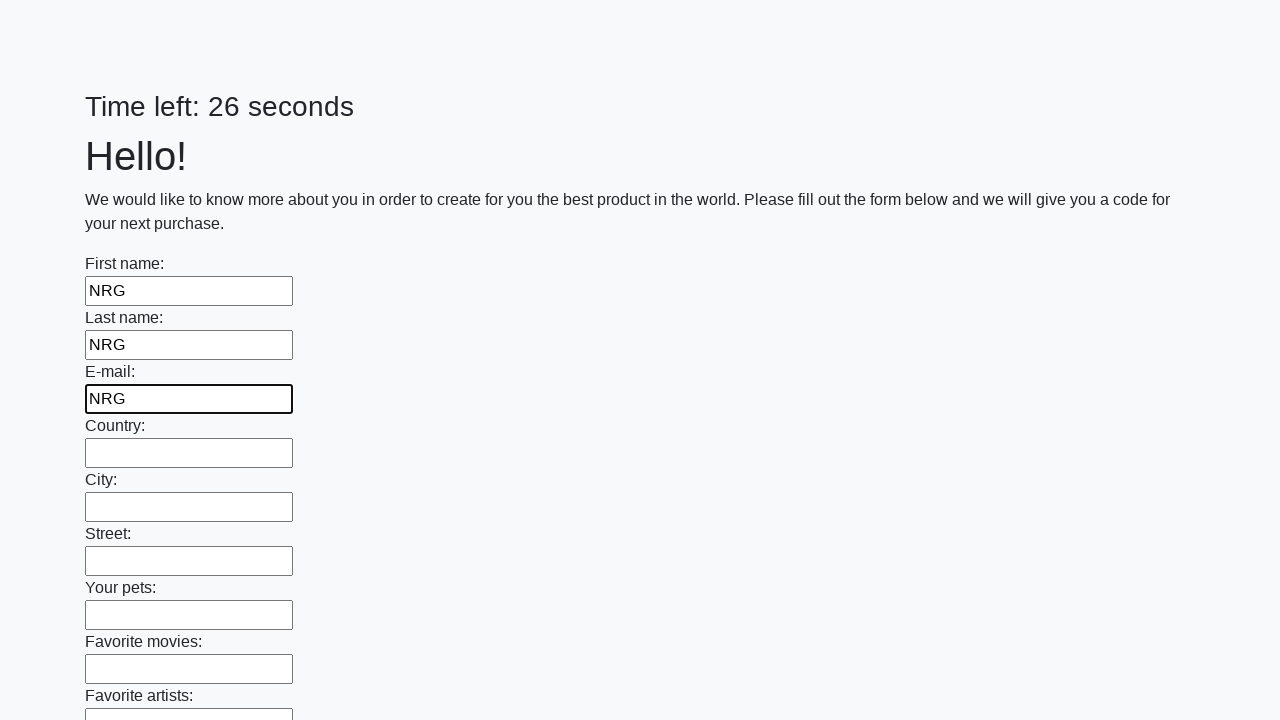

Filled an input field with 'NRG' on input >> nth=3
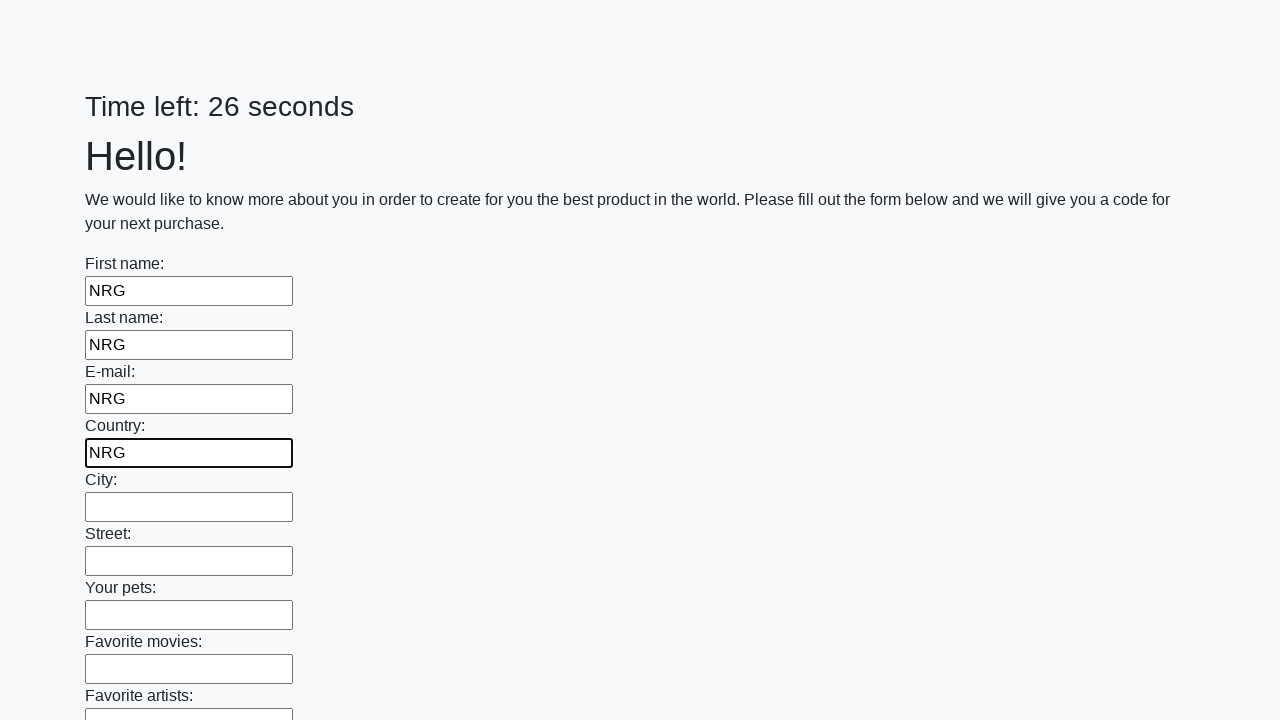

Filled an input field with 'NRG' on input >> nth=4
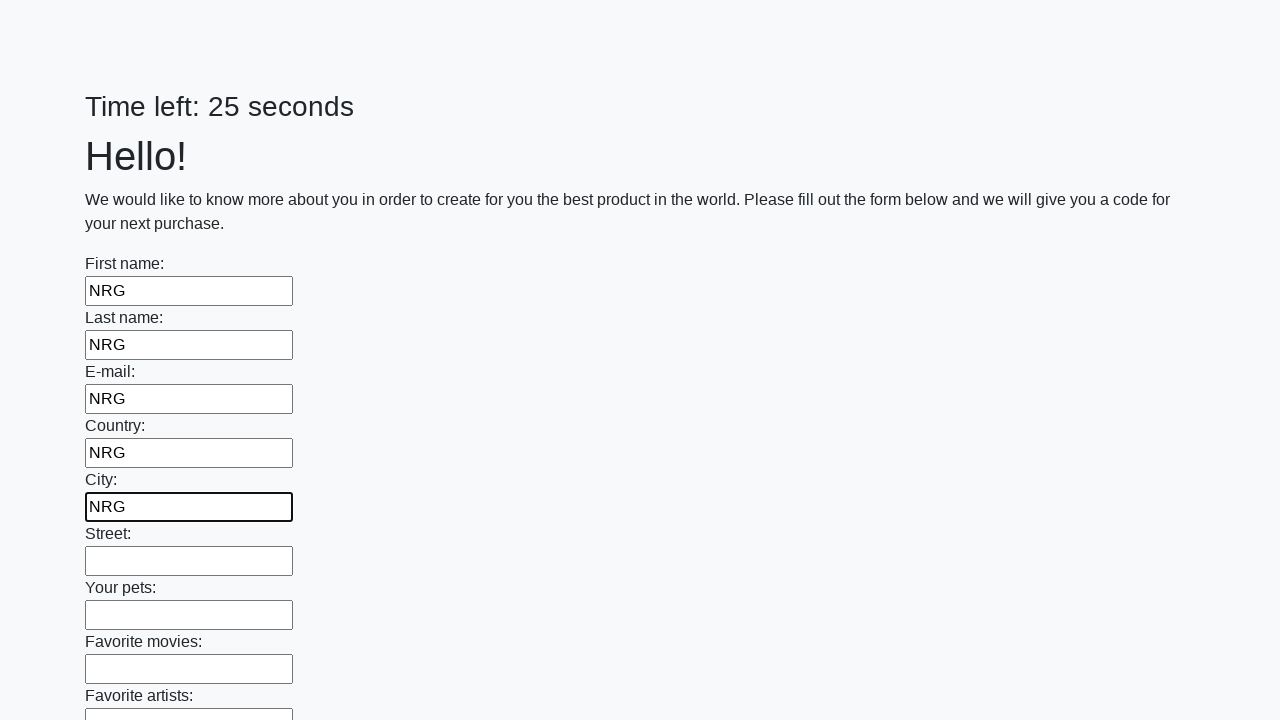

Filled an input field with 'NRG' on input >> nth=5
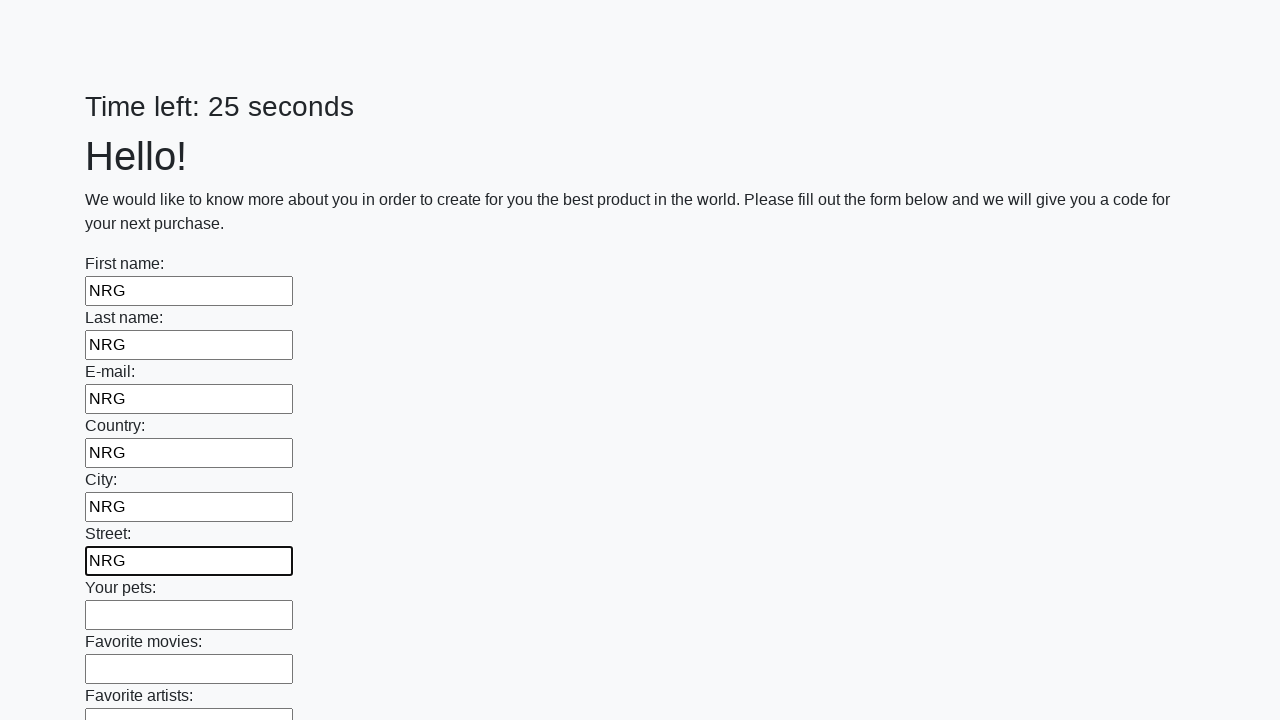

Filled an input field with 'NRG' on input >> nth=6
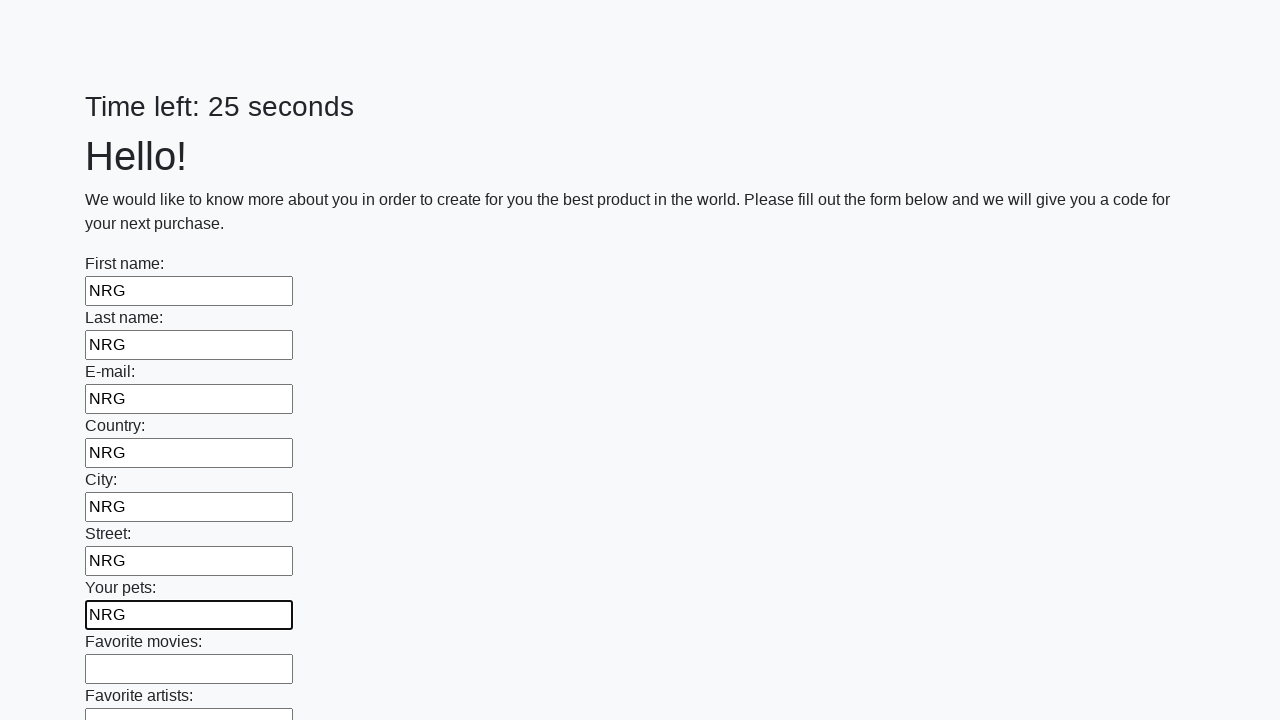

Filled an input field with 'NRG' on input >> nth=7
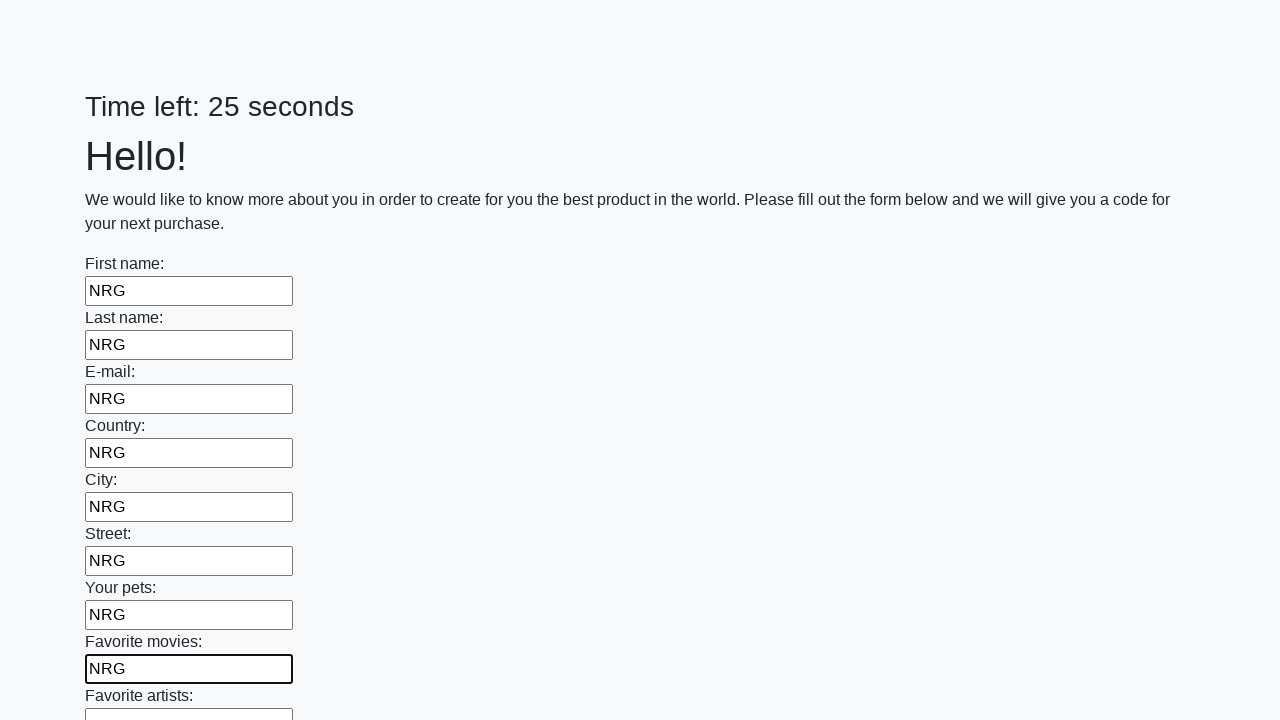

Filled an input field with 'NRG' on input >> nth=8
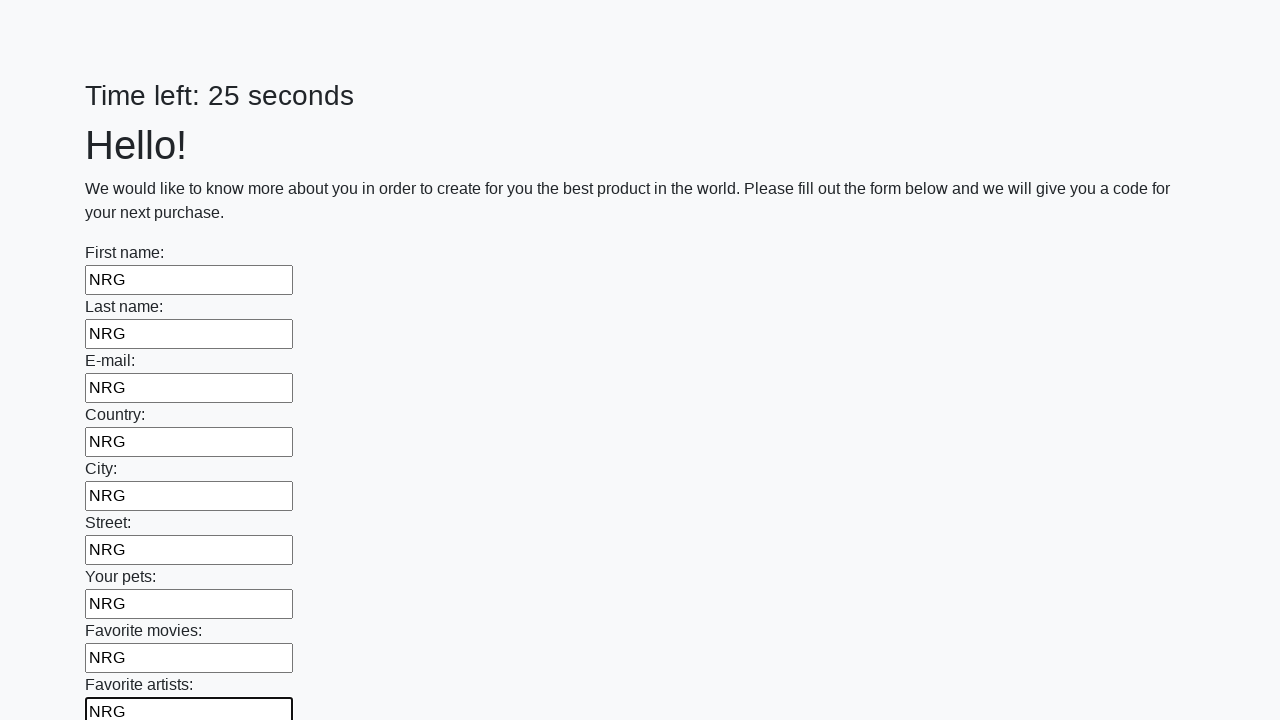

Filled an input field with 'NRG' on input >> nth=9
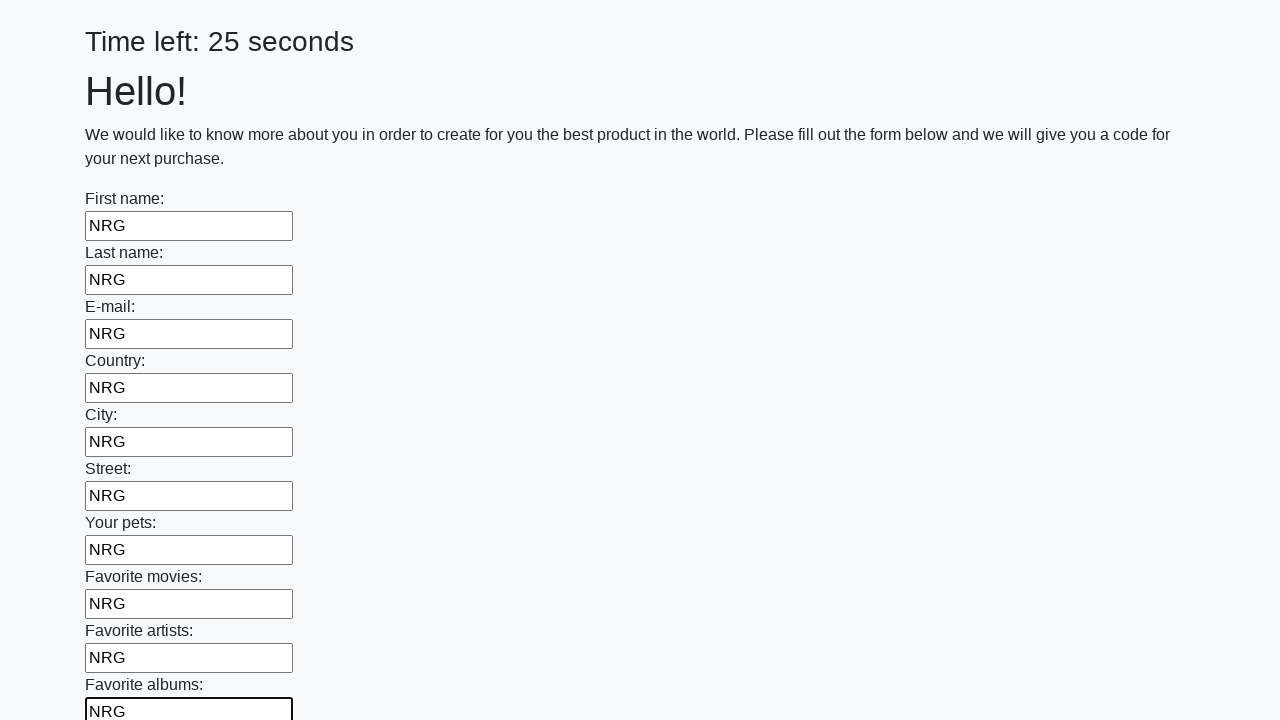

Filled an input field with 'NRG' on input >> nth=10
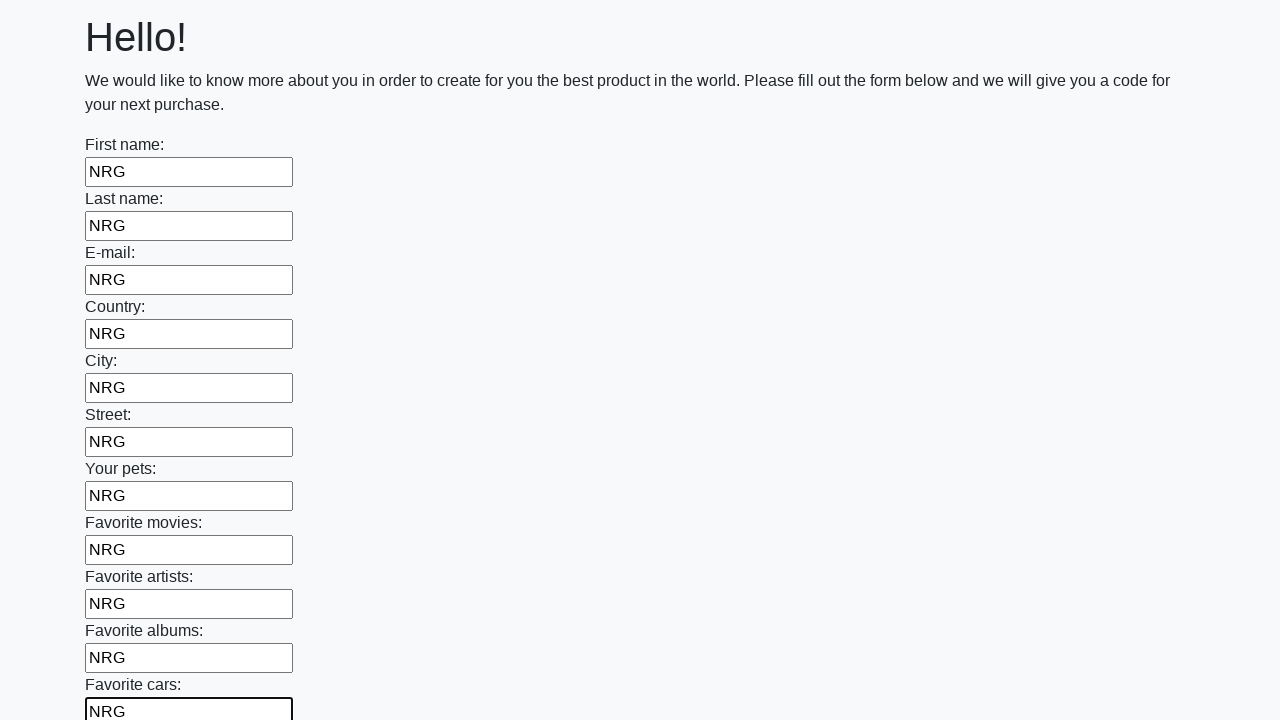

Filled an input field with 'NRG' on input >> nth=11
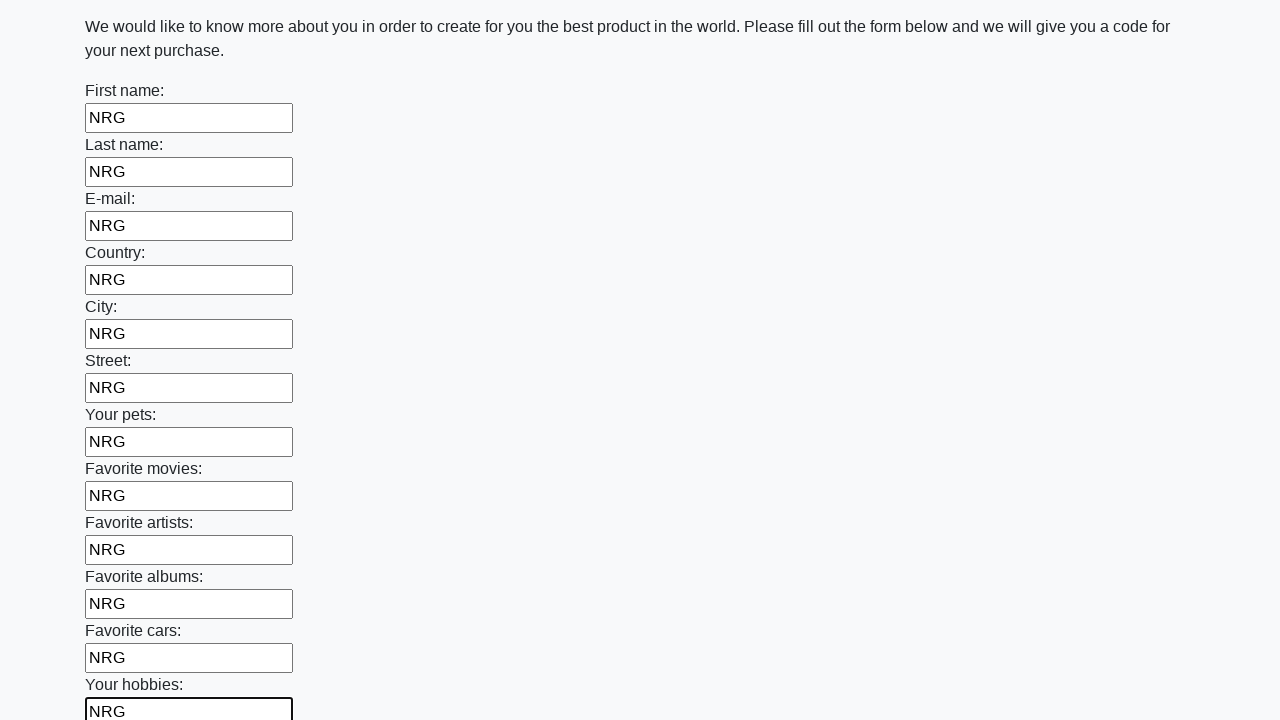

Filled an input field with 'NRG' on input >> nth=12
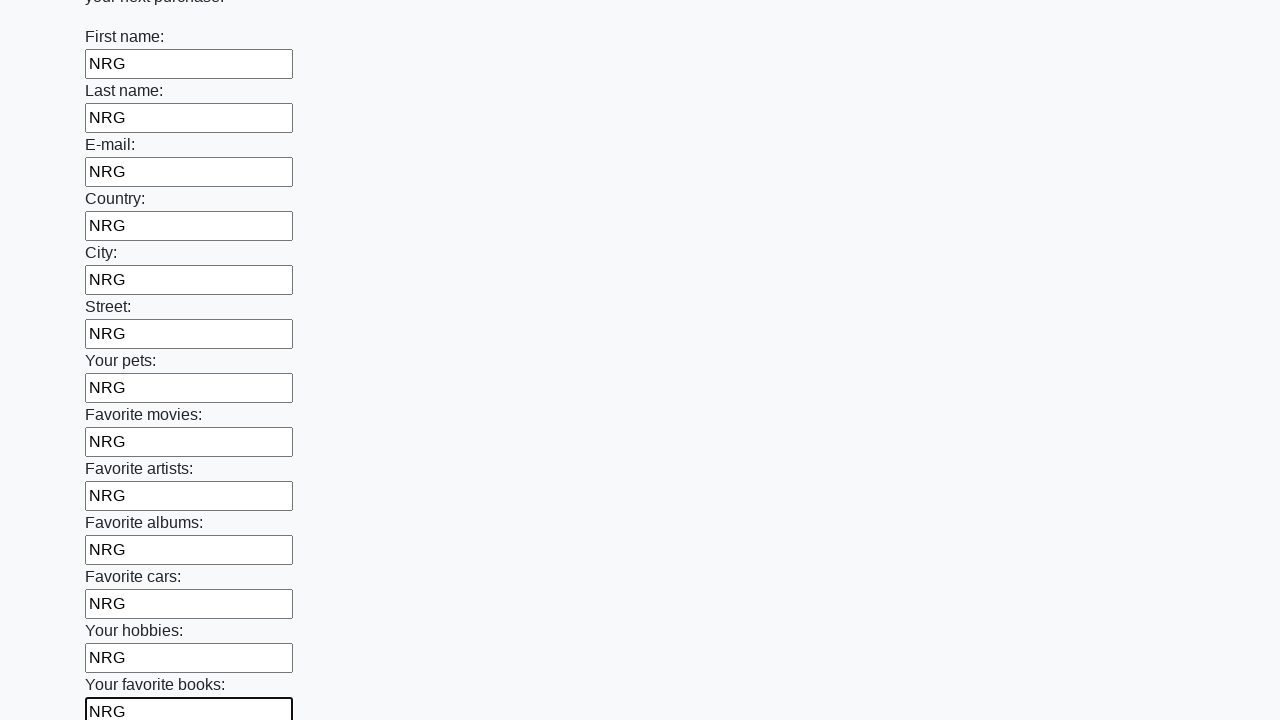

Filled an input field with 'NRG' on input >> nth=13
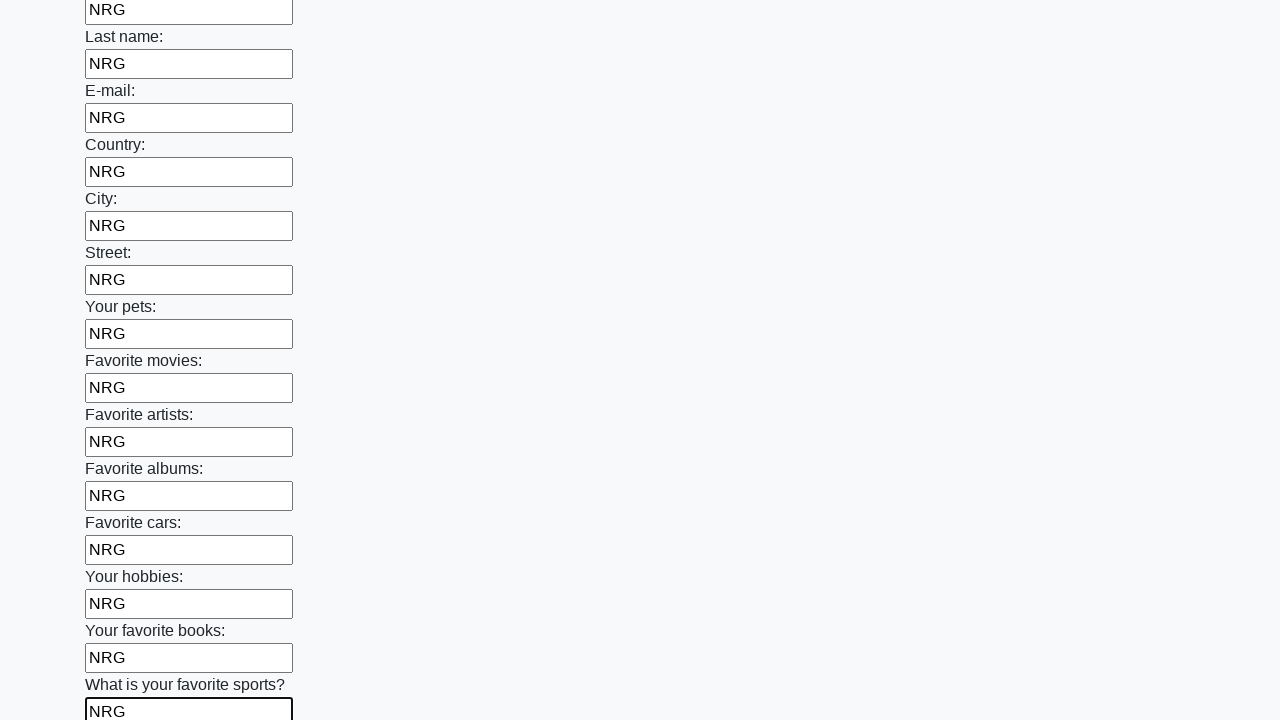

Filled an input field with 'NRG' on input >> nth=14
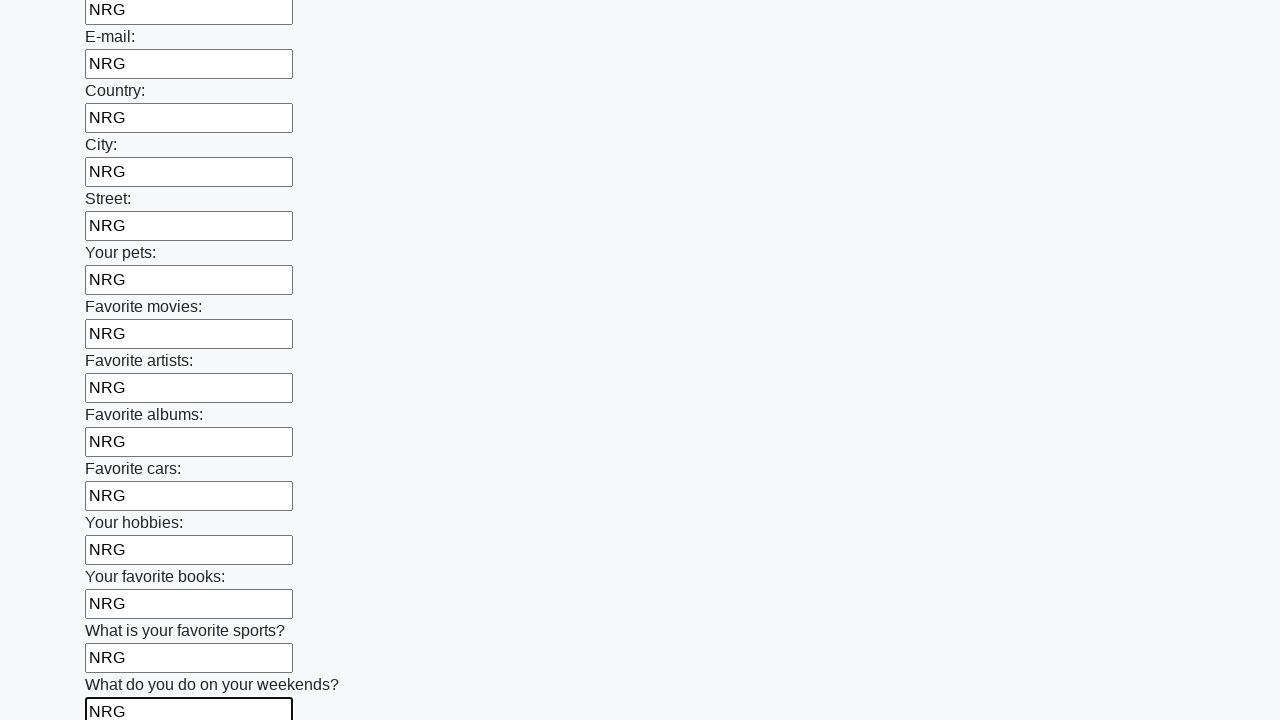

Filled an input field with 'NRG' on input >> nth=15
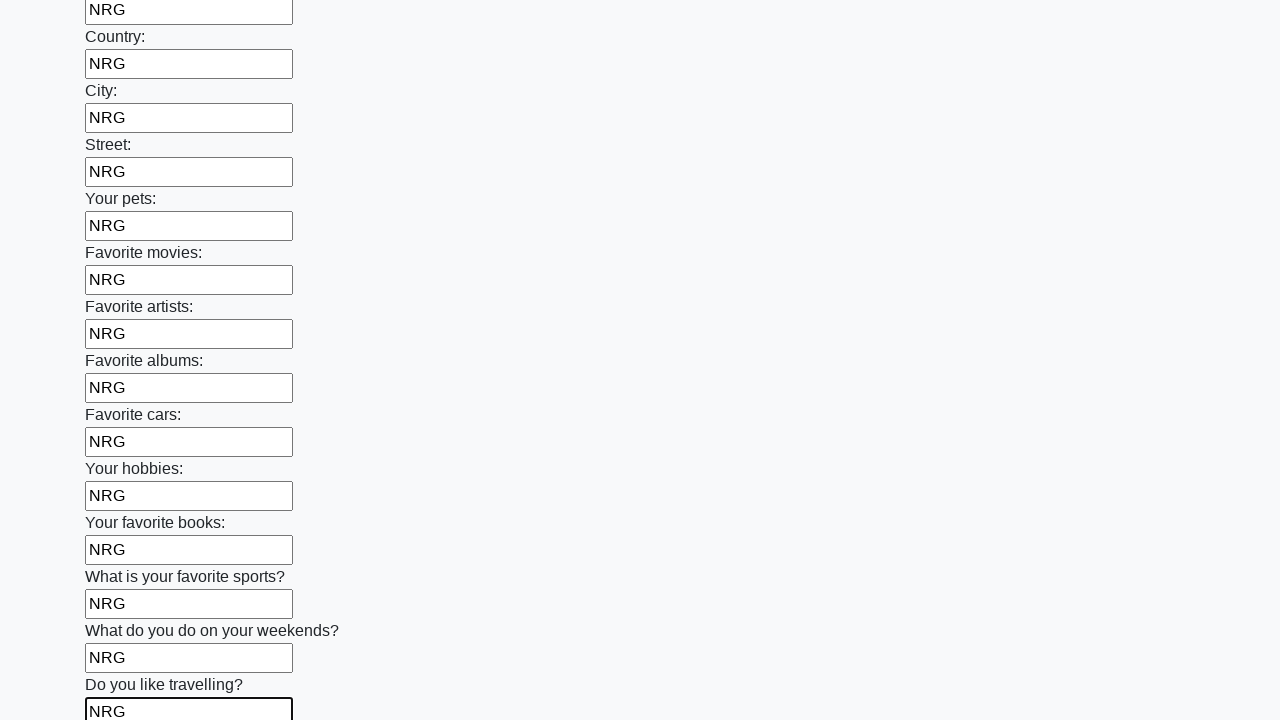

Filled an input field with 'NRG' on input >> nth=16
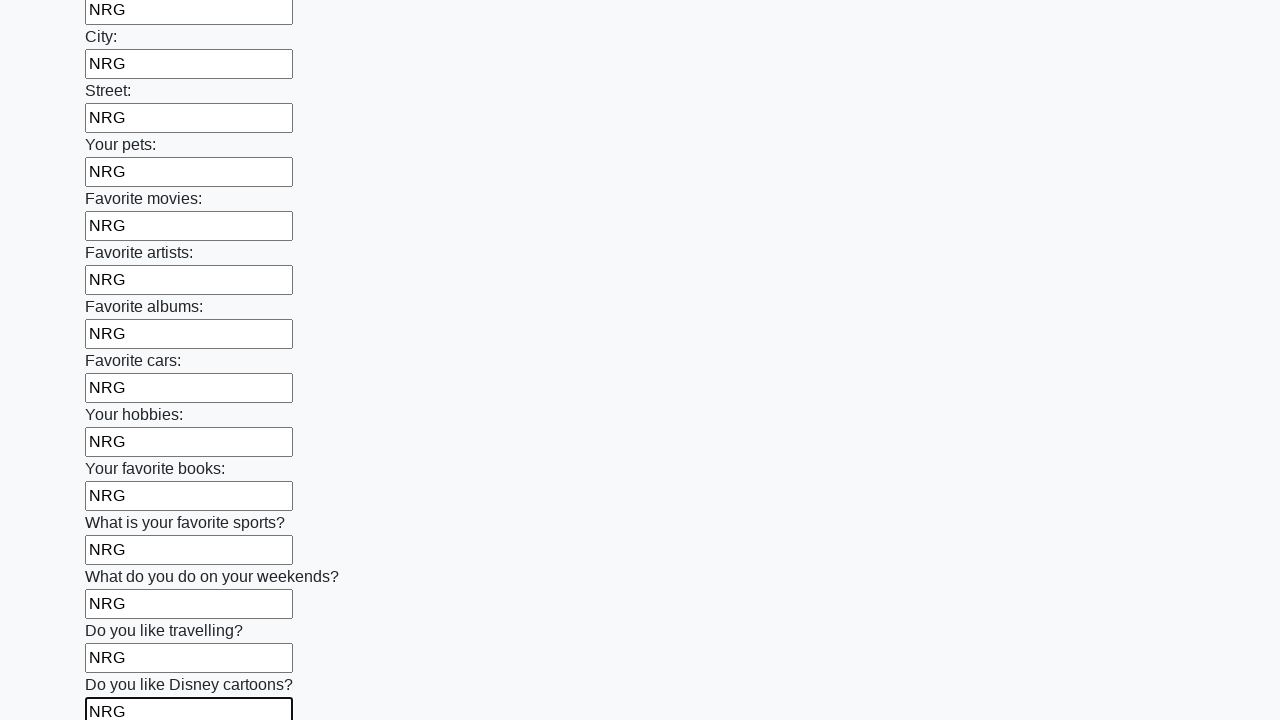

Filled an input field with 'NRG' on input >> nth=17
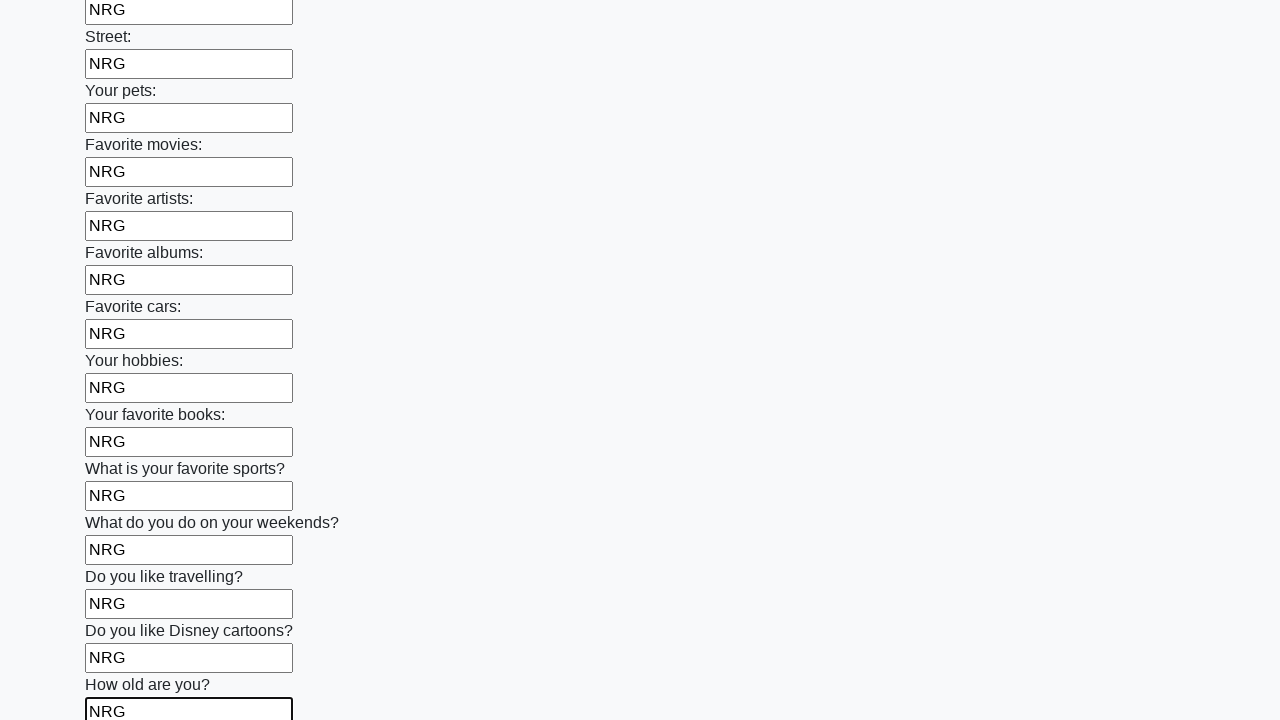

Filled an input field with 'NRG' on input >> nth=18
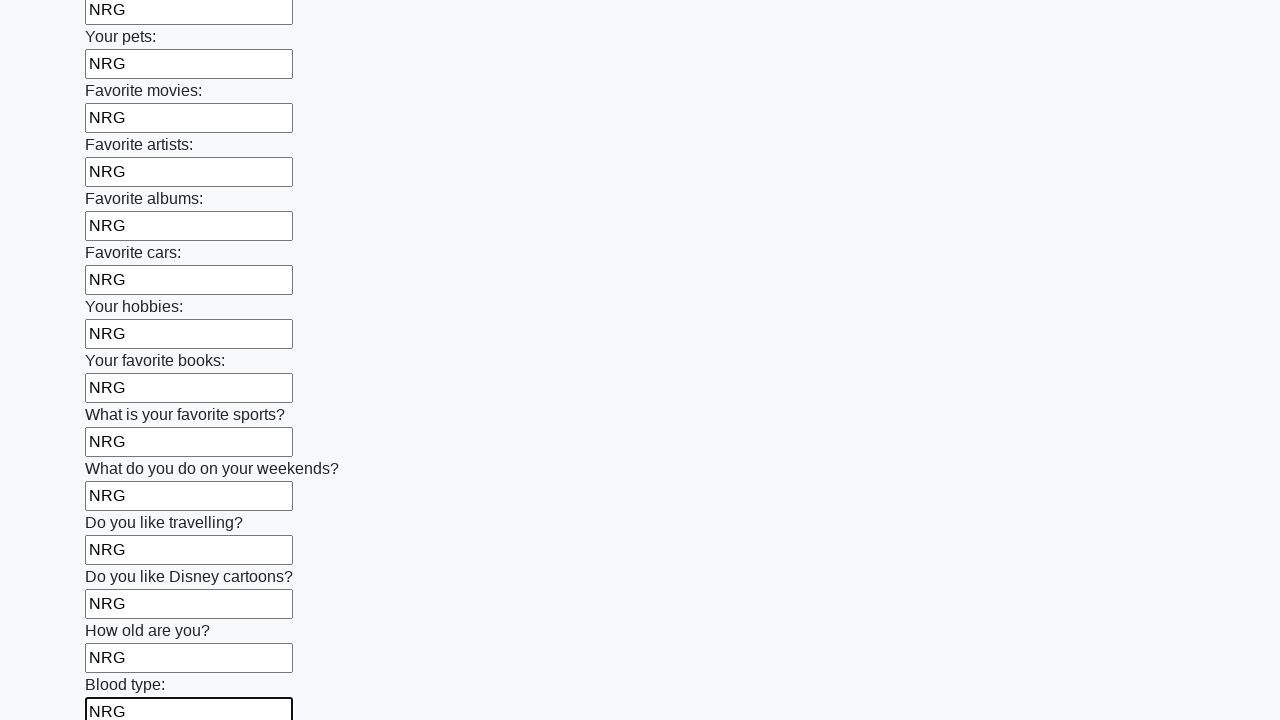

Filled an input field with 'NRG' on input >> nth=19
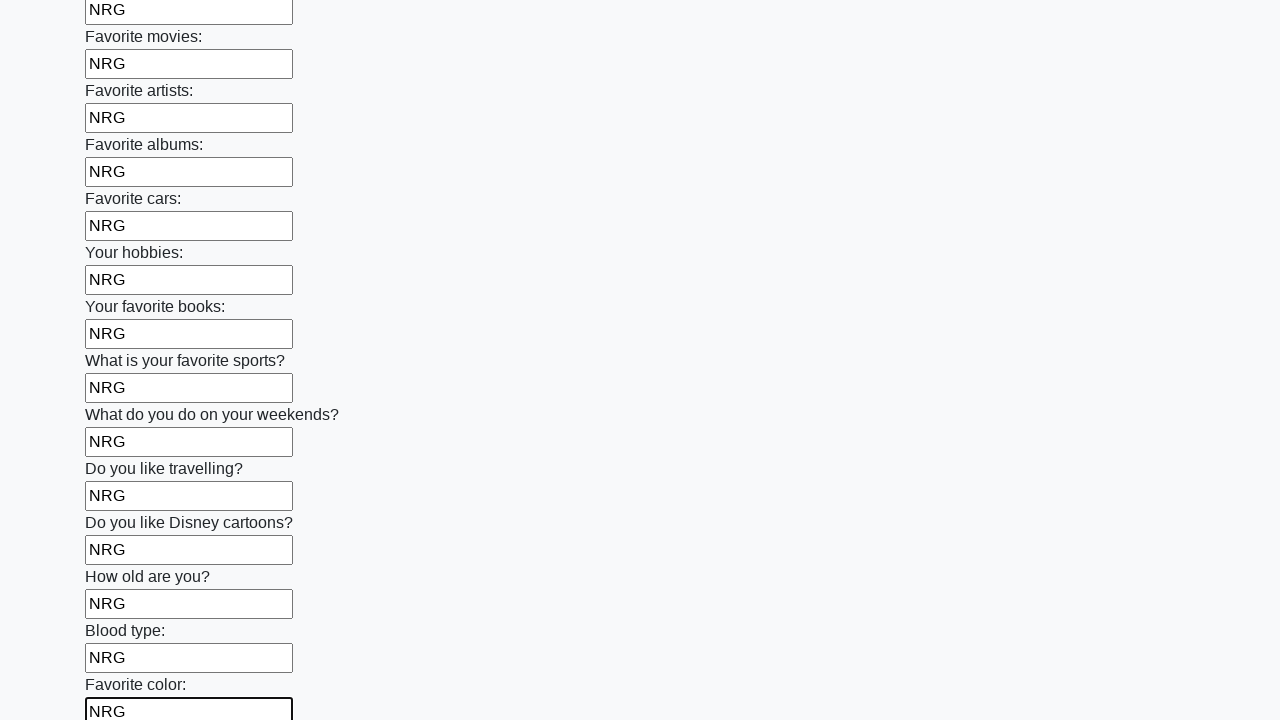

Filled an input field with 'NRG' on input >> nth=20
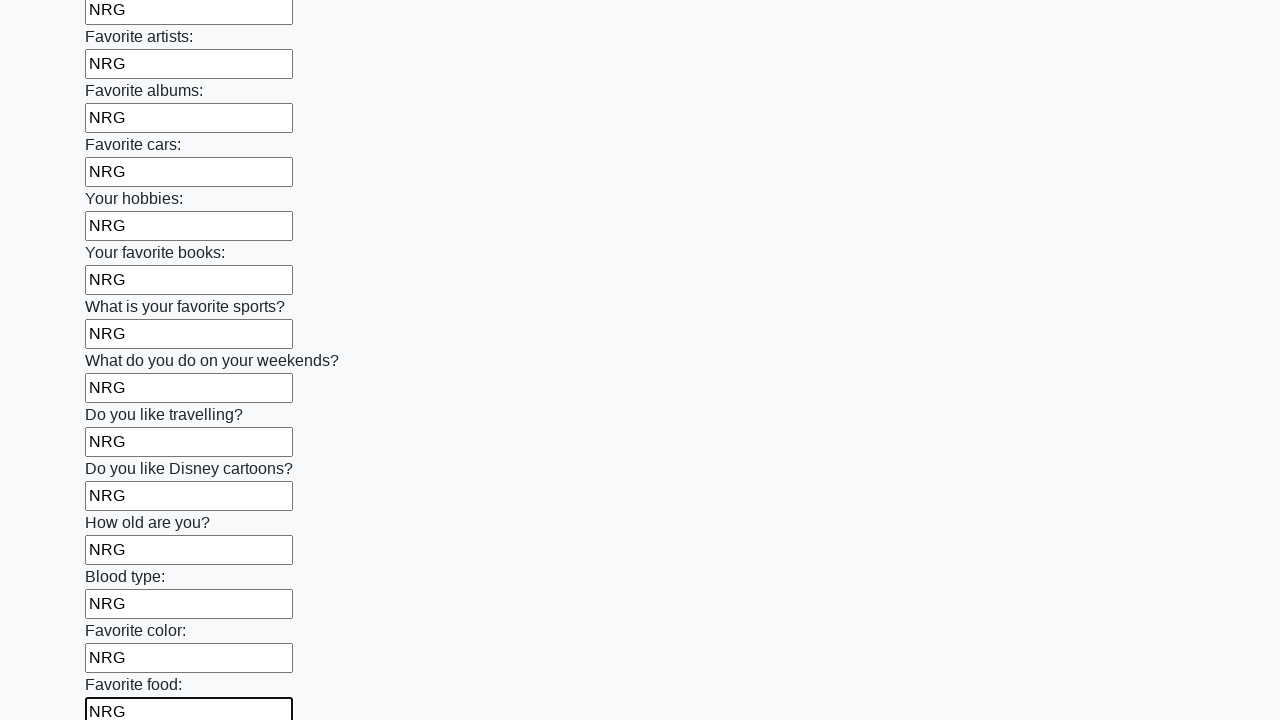

Filled an input field with 'NRG' on input >> nth=21
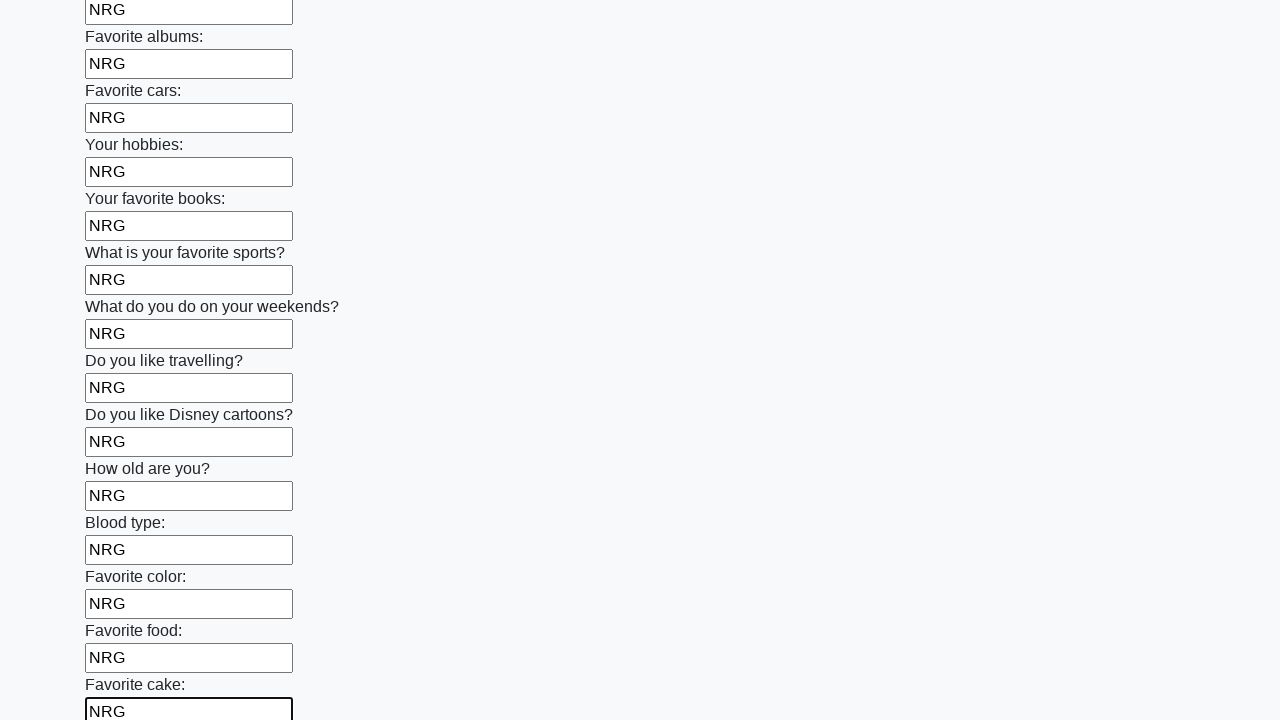

Filled an input field with 'NRG' on input >> nth=22
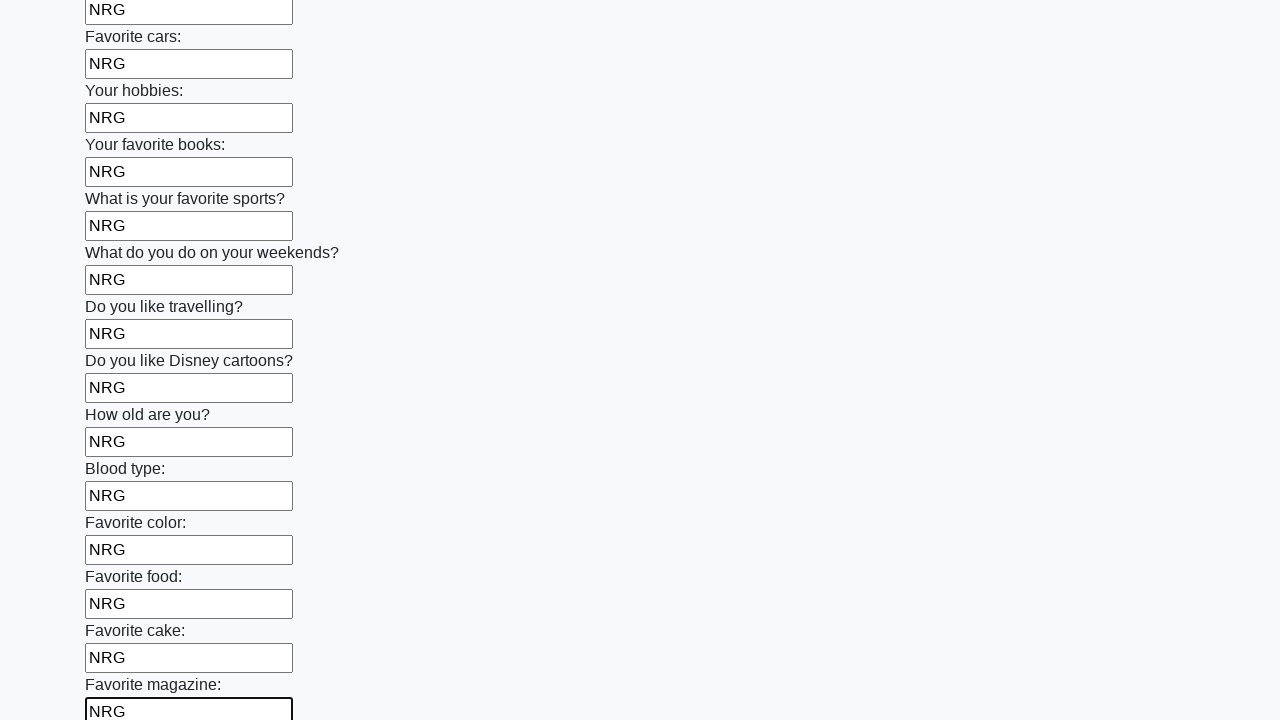

Filled an input field with 'NRG' on input >> nth=23
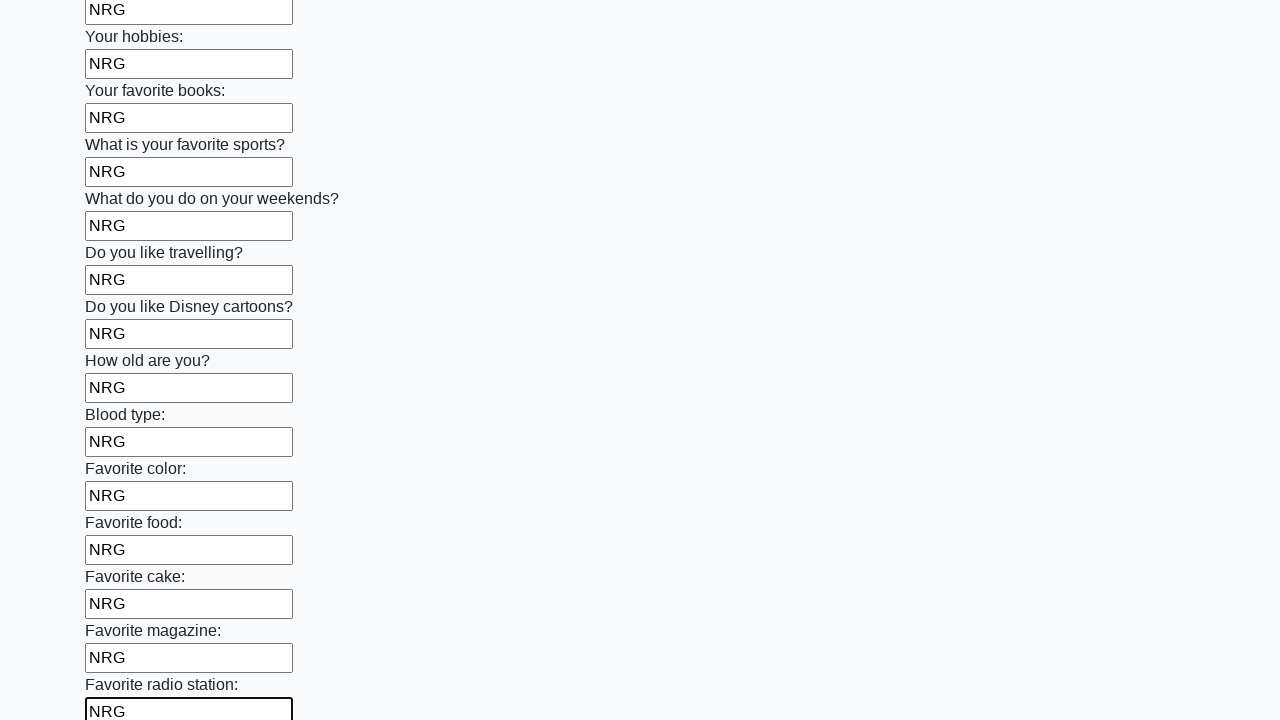

Filled an input field with 'NRG' on input >> nth=24
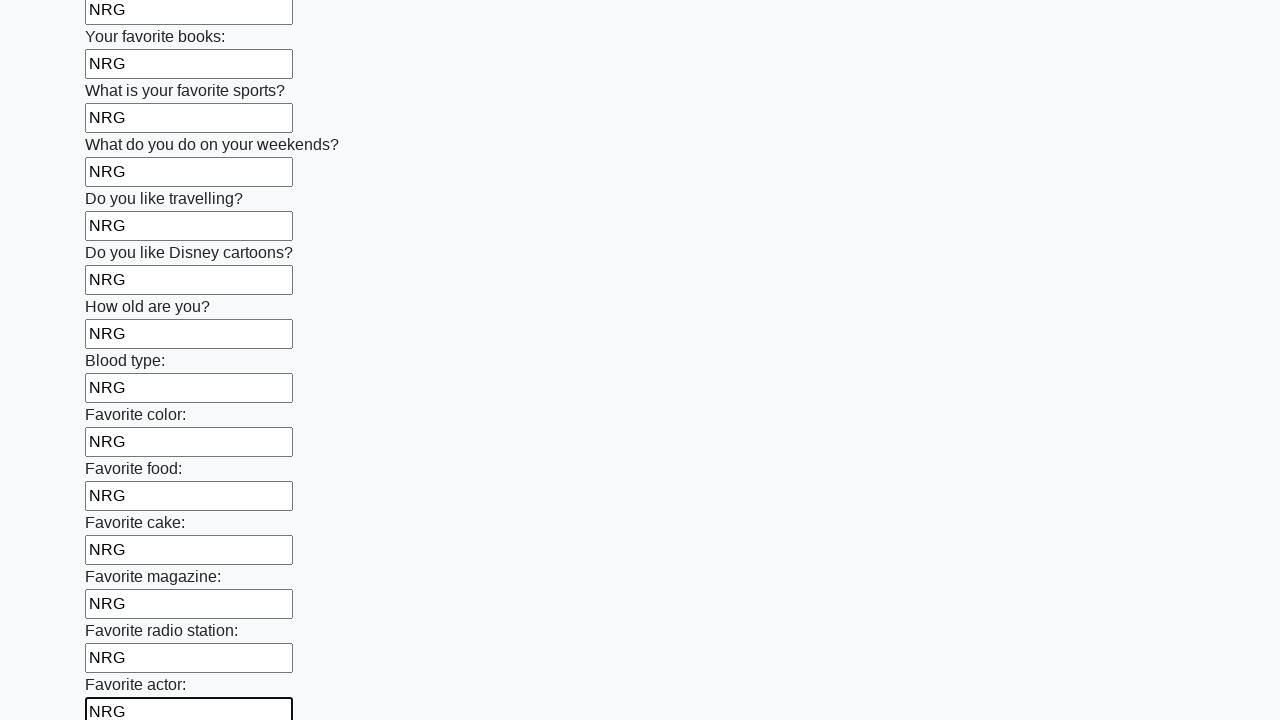

Filled an input field with 'NRG' on input >> nth=25
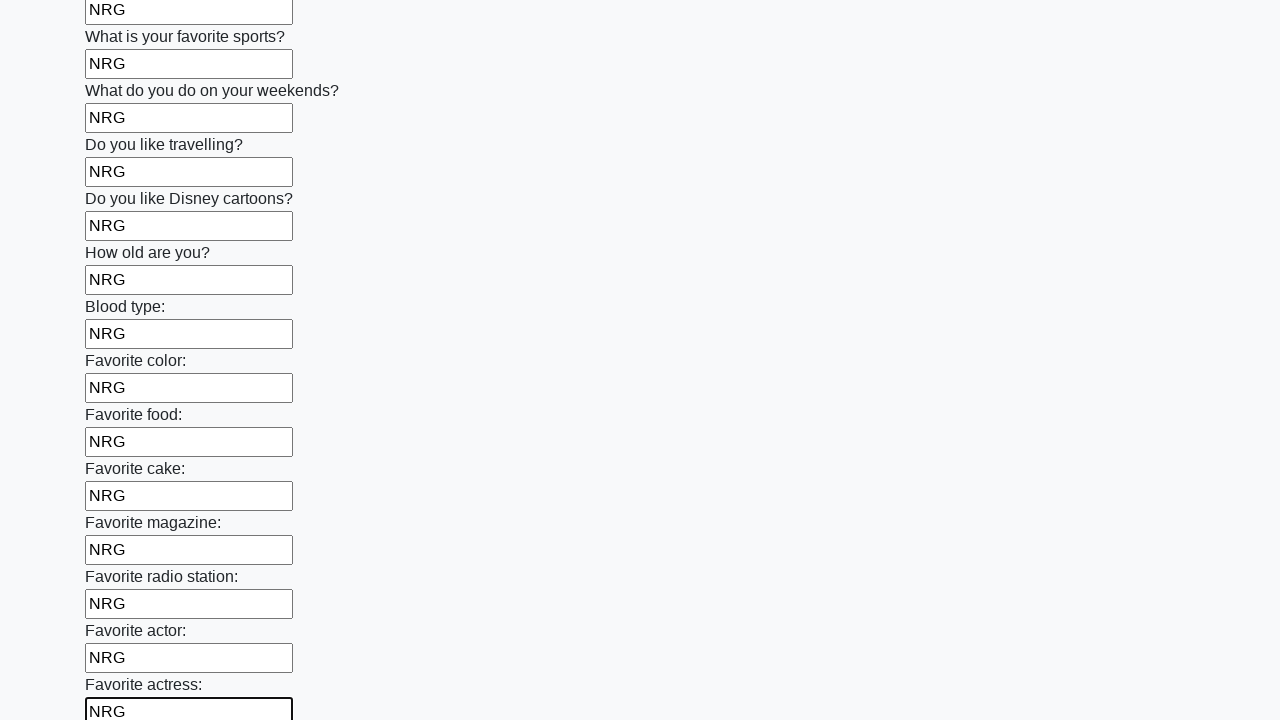

Filled an input field with 'NRG' on input >> nth=26
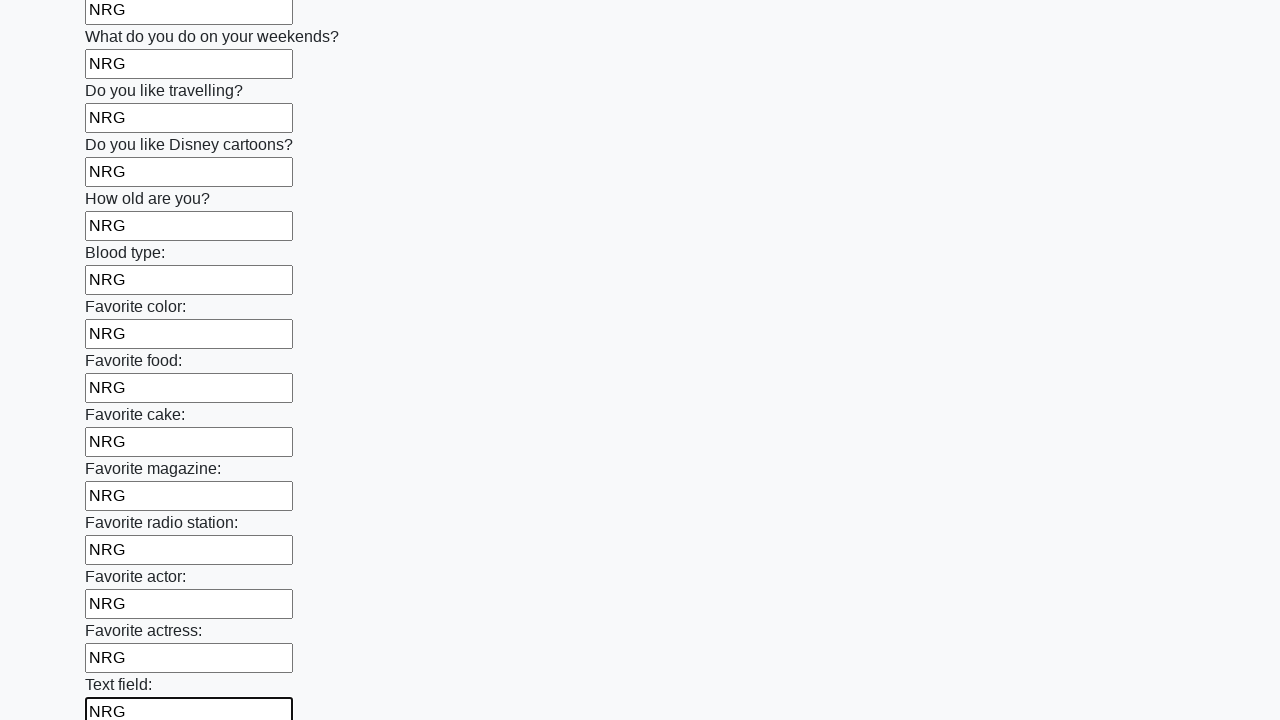

Filled an input field with 'NRG' on input >> nth=27
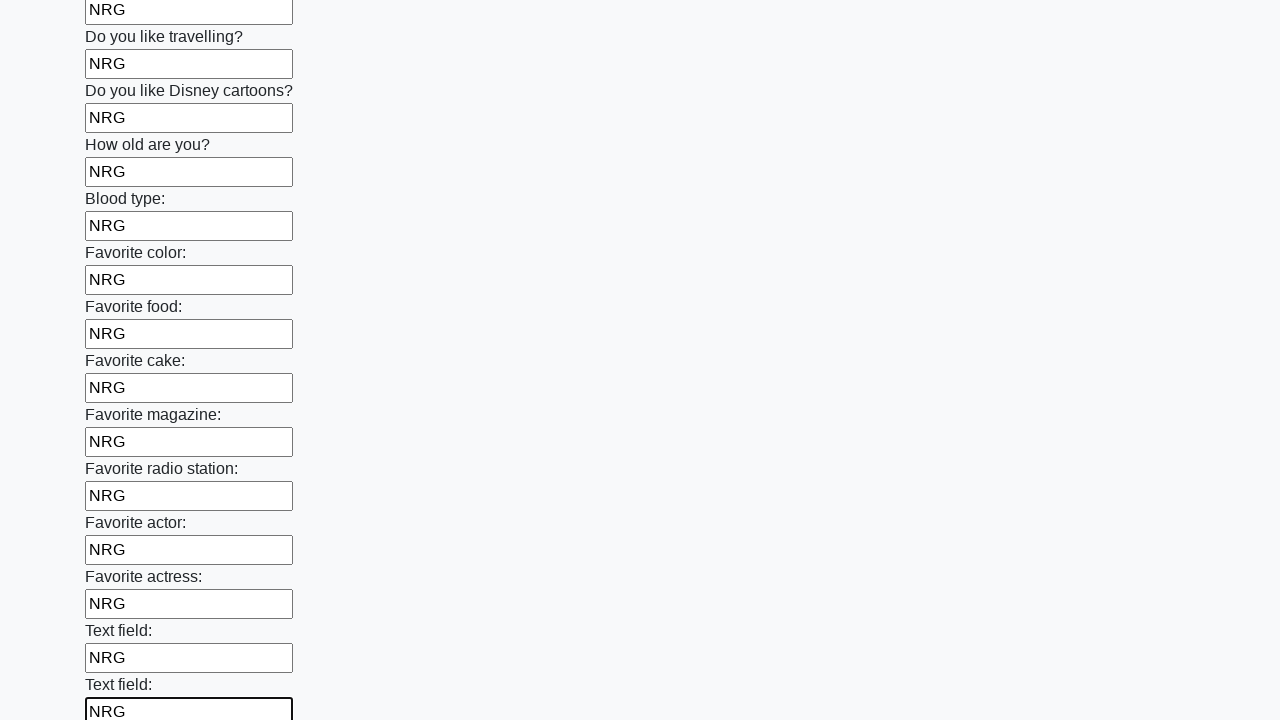

Filled an input field with 'NRG' on input >> nth=28
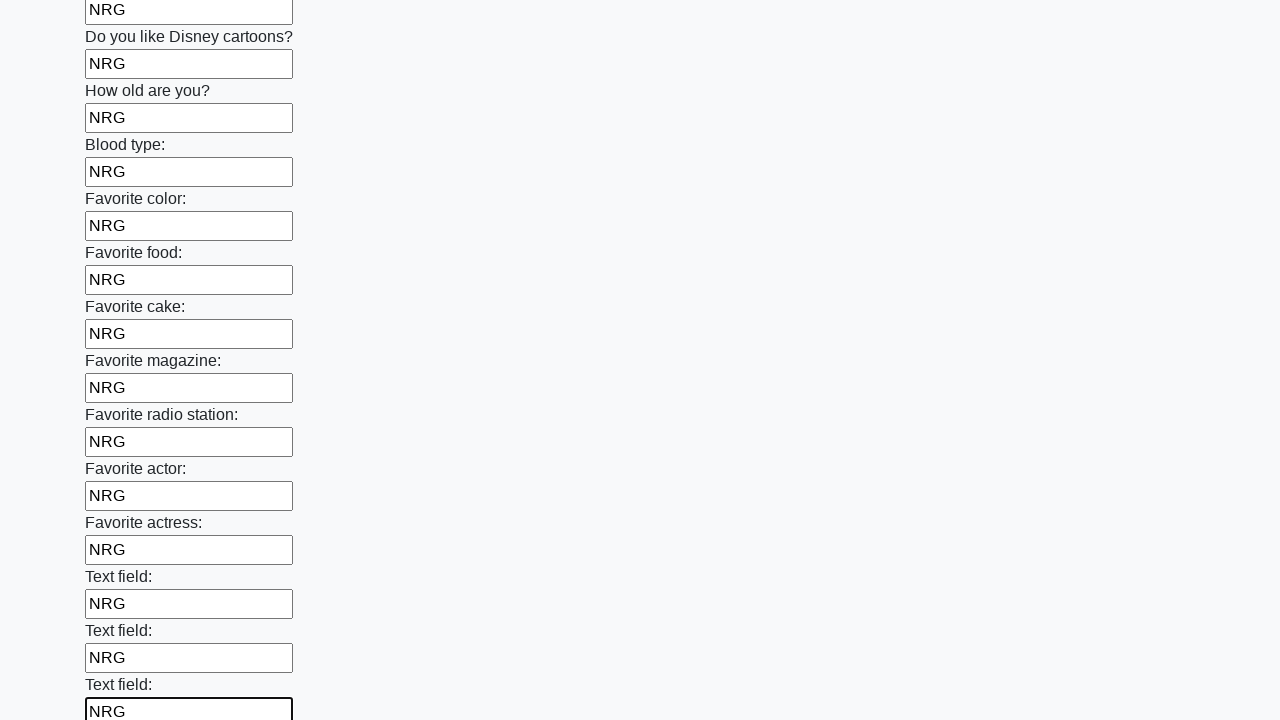

Filled an input field with 'NRG' on input >> nth=29
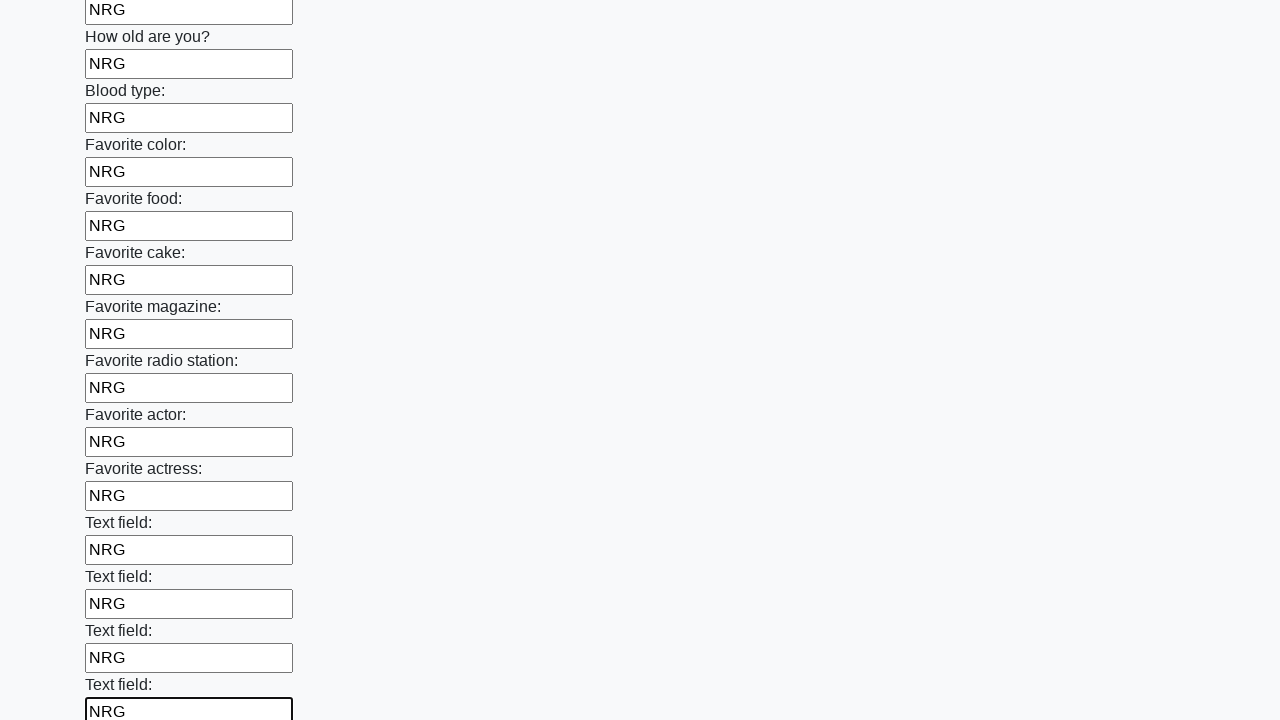

Filled an input field with 'NRG' on input >> nth=30
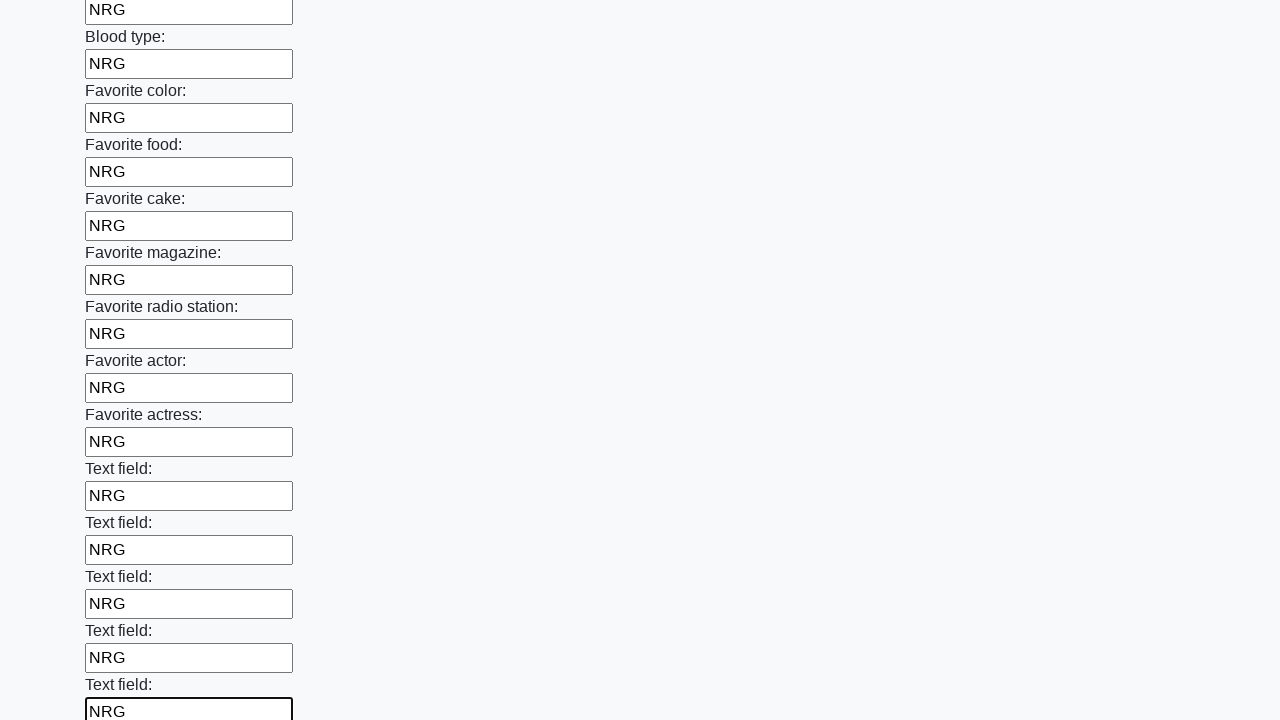

Filled an input field with 'NRG' on input >> nth=31
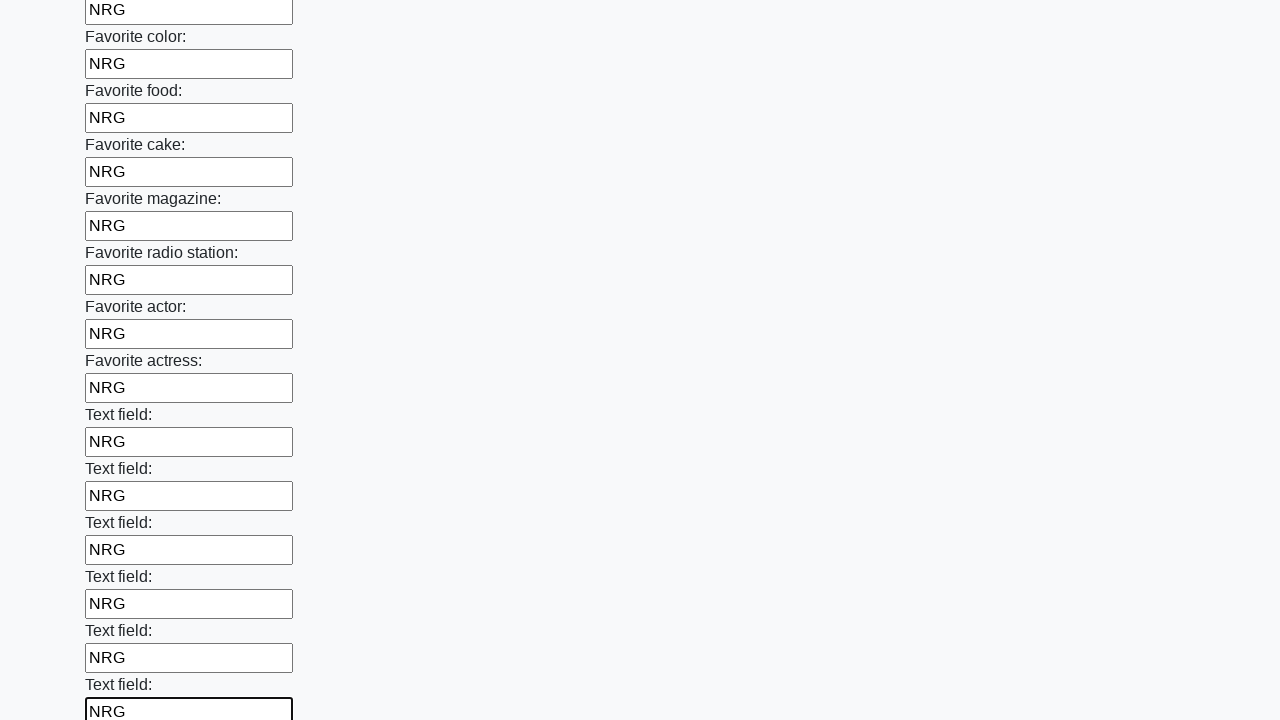

Filled an input field with 'NRG' on input >> nth=32
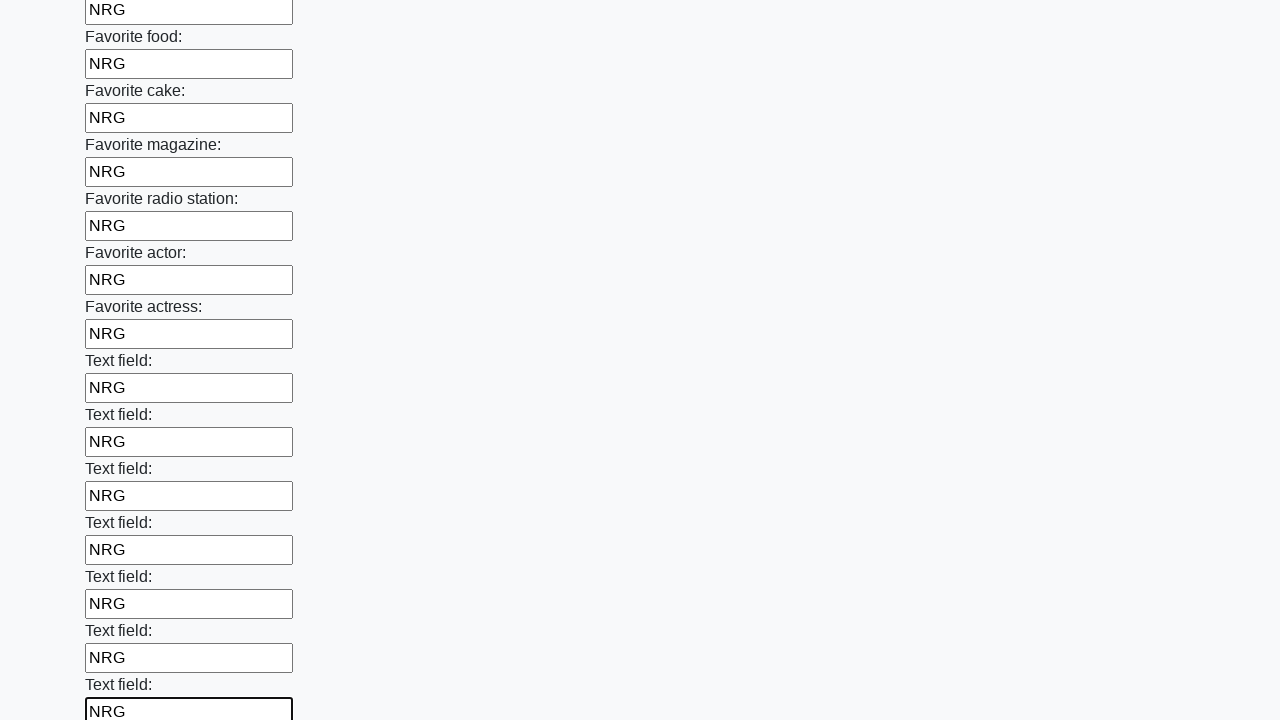

Filled an input field with 'NRG' on input >> nth=33
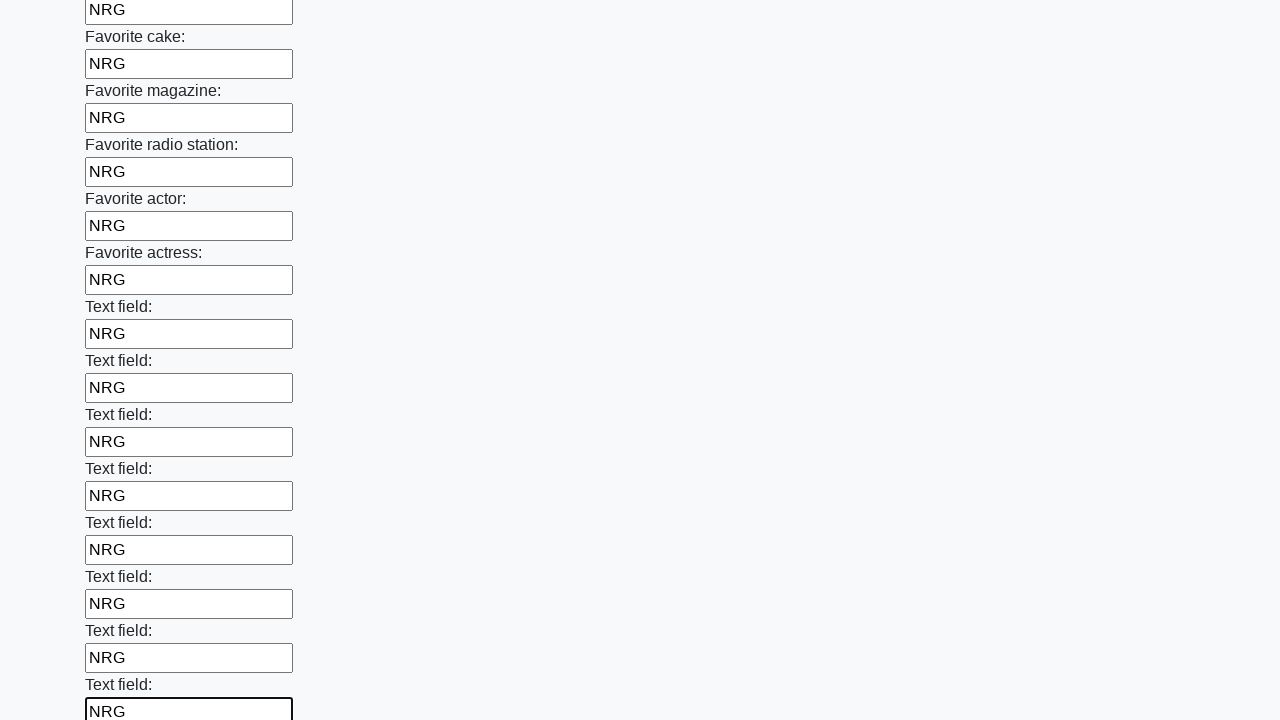

Filled an input field with 'NRG' on input >> nth=34
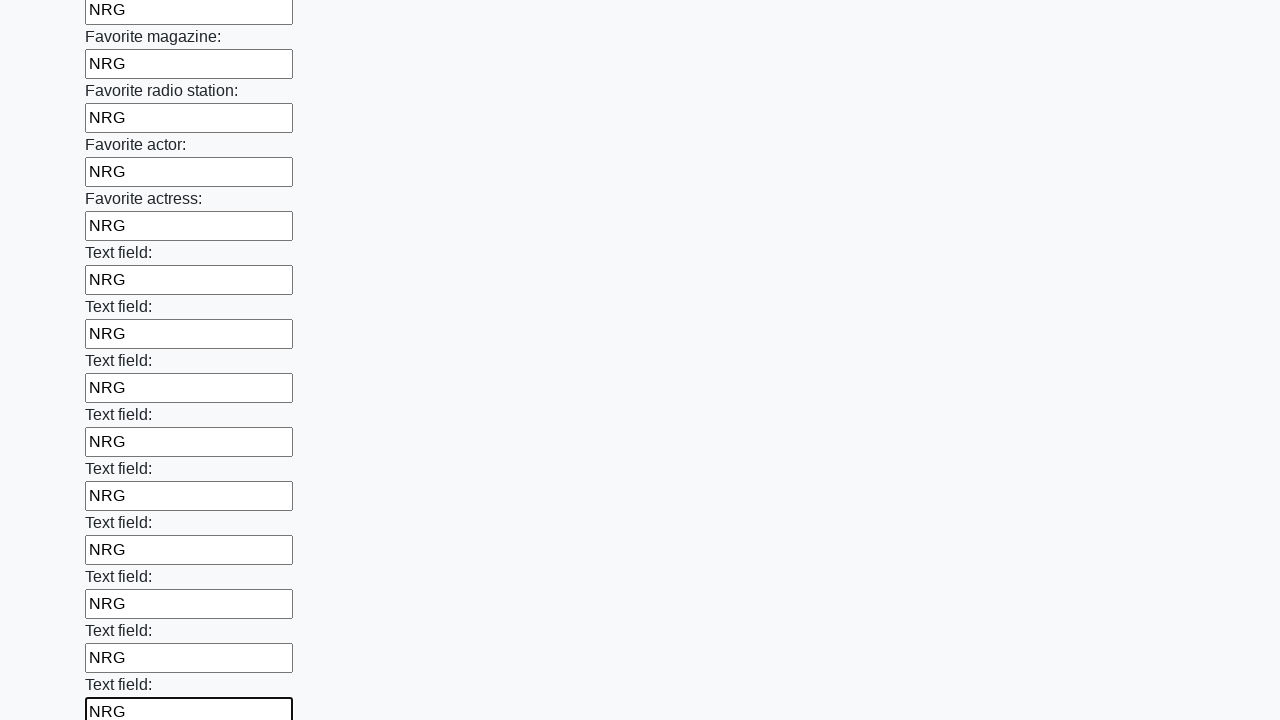

Filled an input field with 'NRG' on input >> nth=35
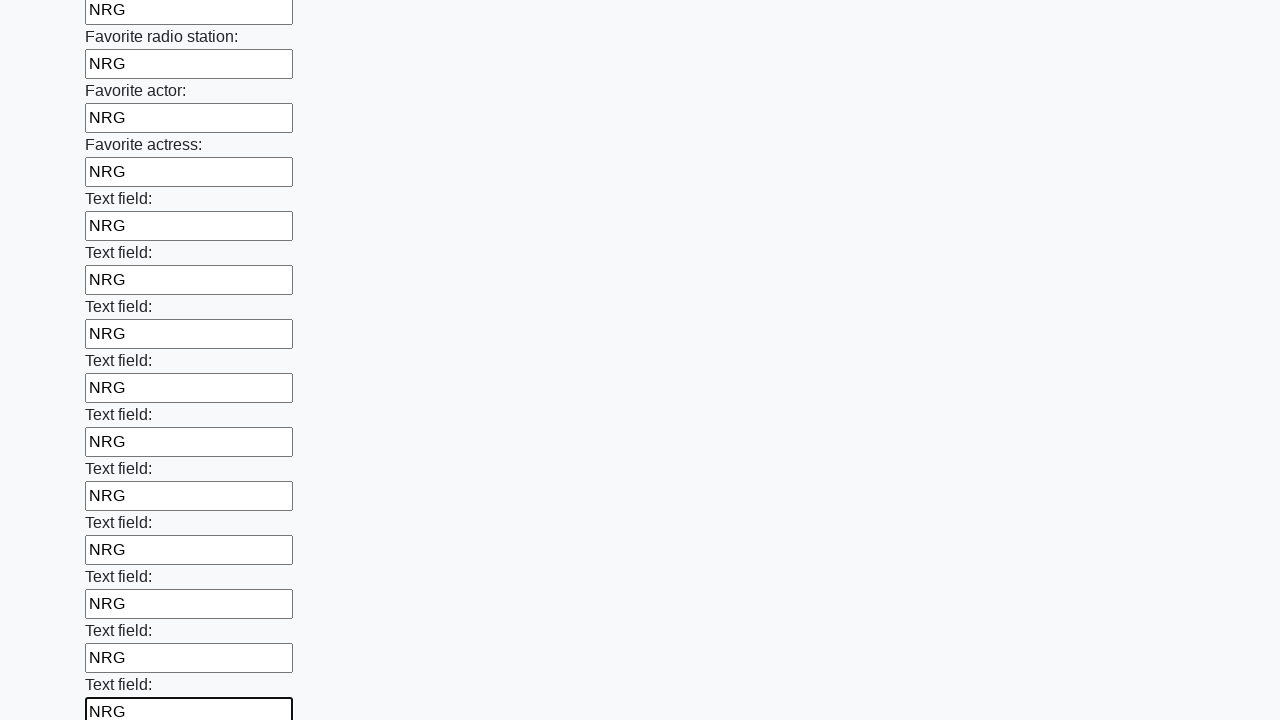

Filled an input field with 'NRG' on input >> nth=36
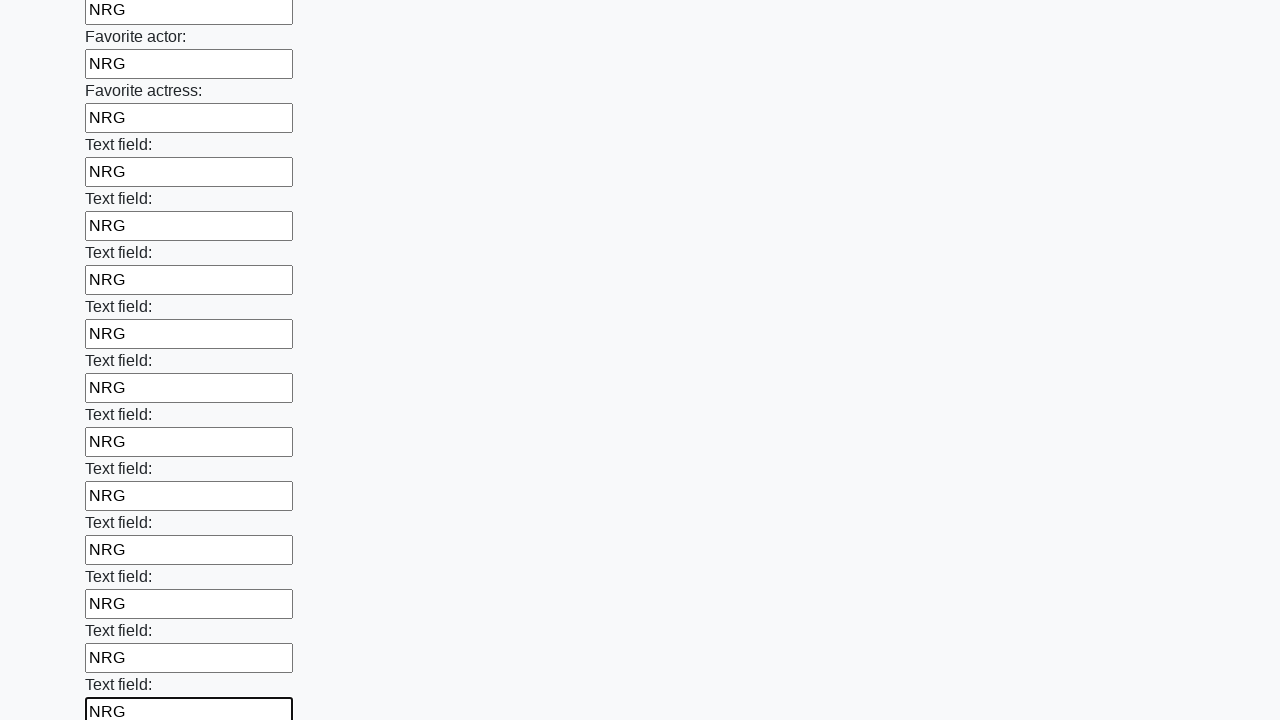

Filled an input field with 'NRG' on input >> nth=37
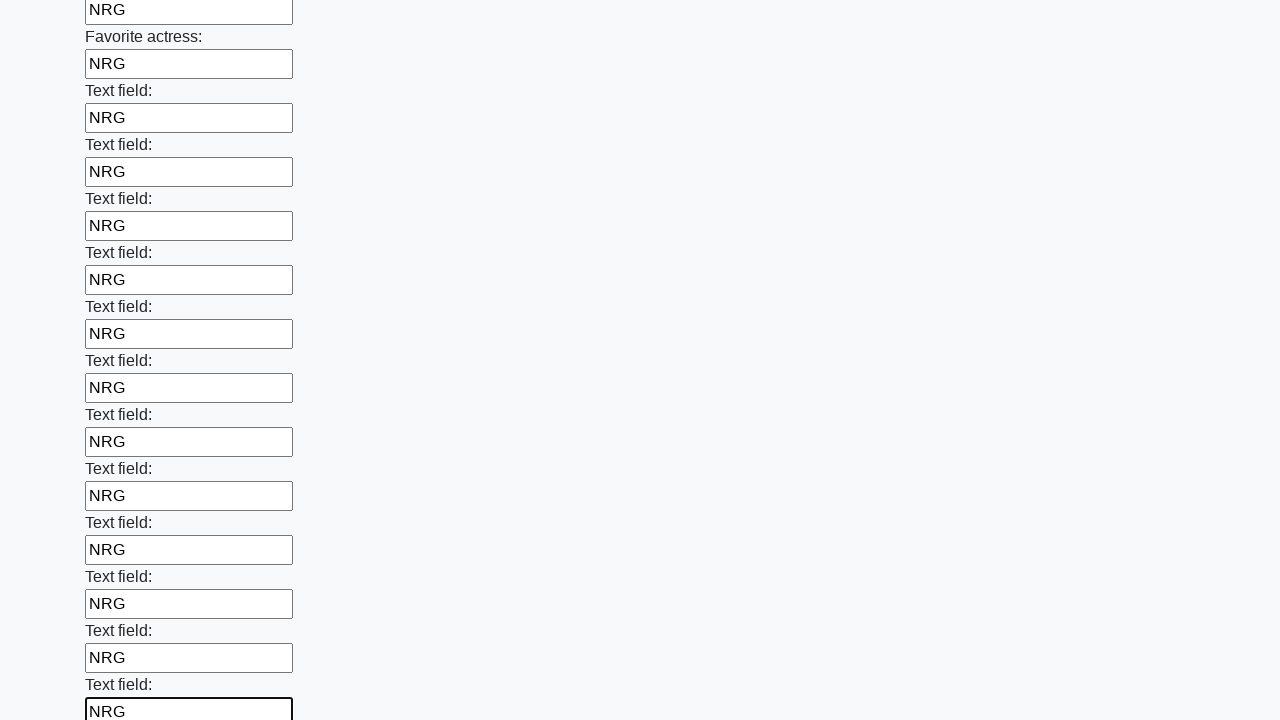

Filled an input field with 'NRG' on input >> nth=38
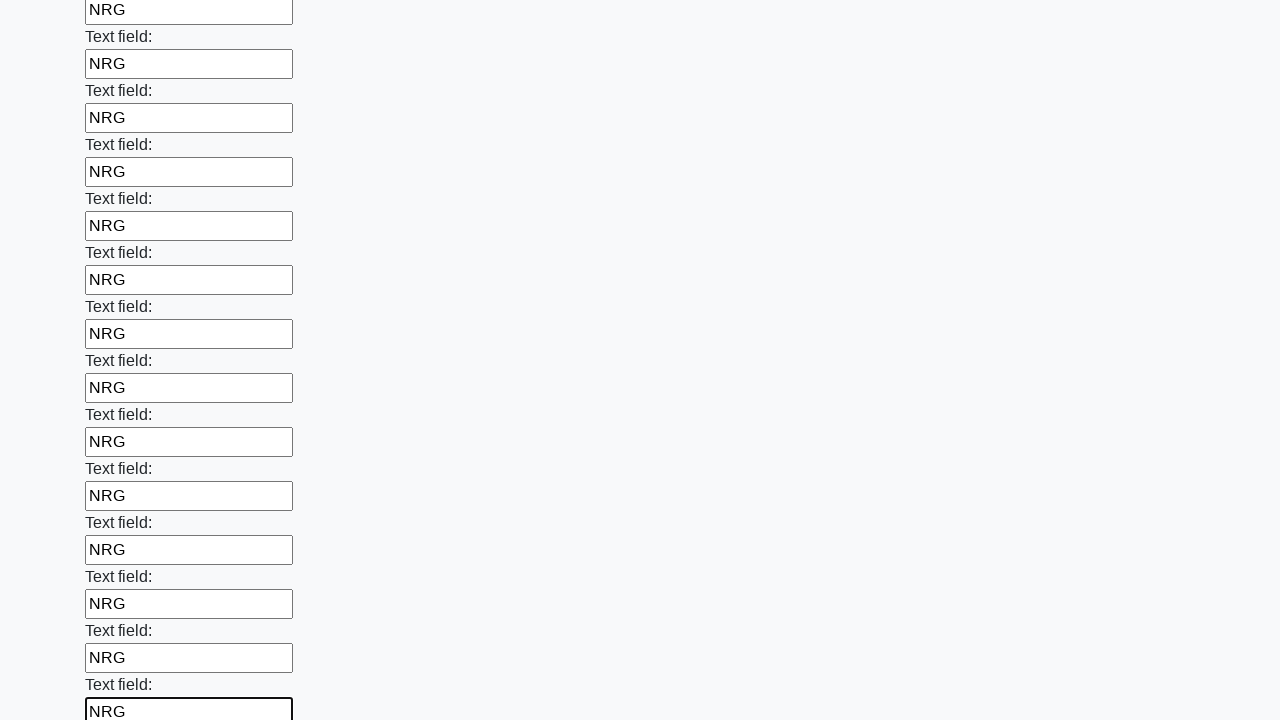

Filled an input field with 'NRG' on input >> nth=39
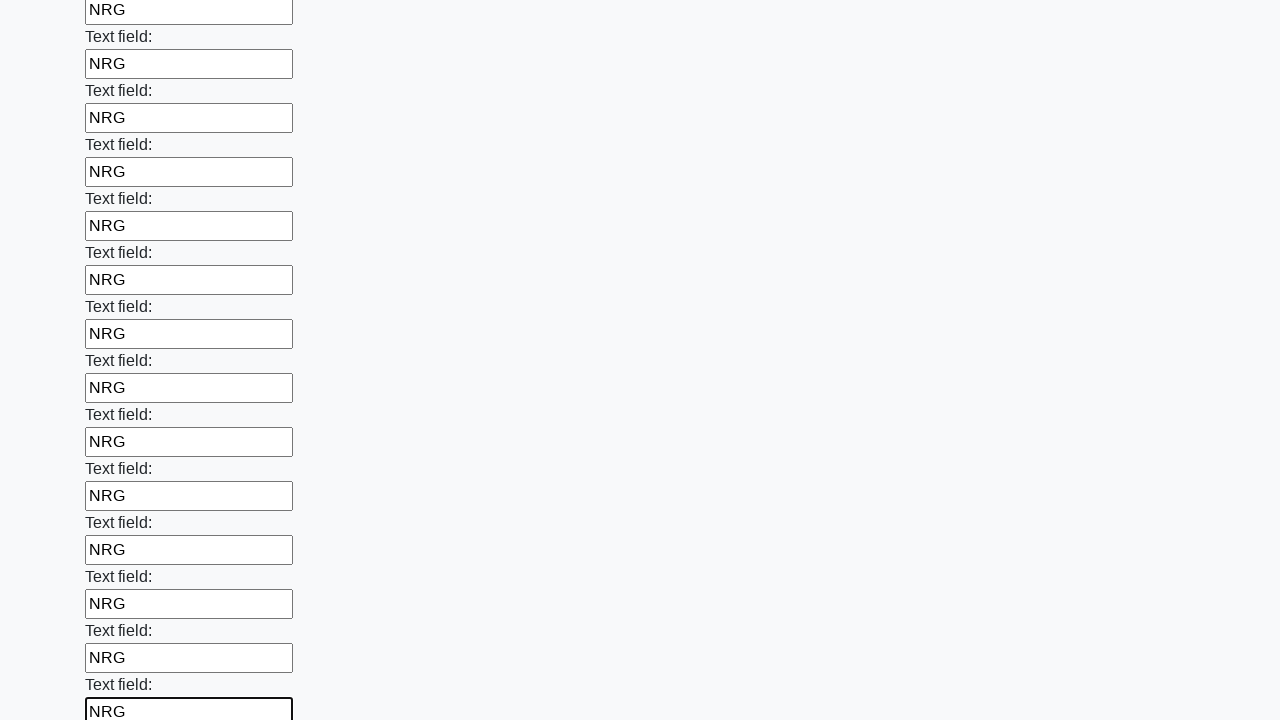

Filled an input field with 'NRG' on input >> nth=40
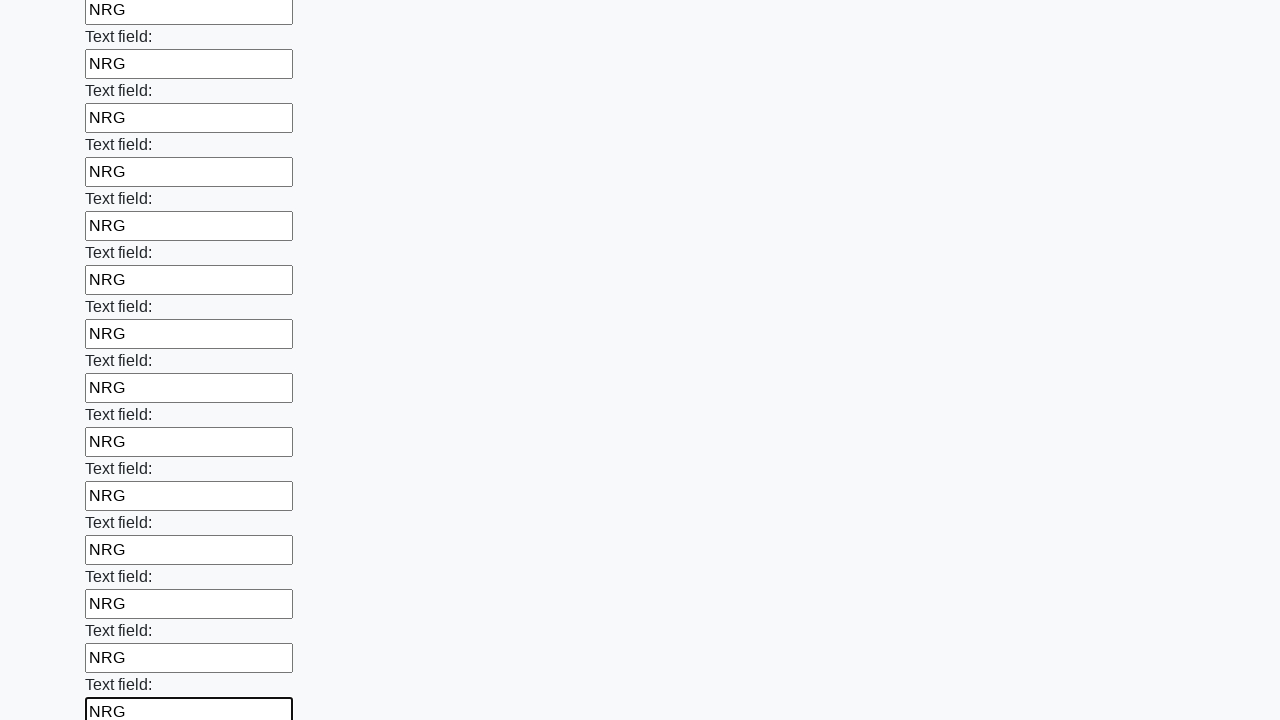

Filled an input field with 'NRG' on input >> nth=41
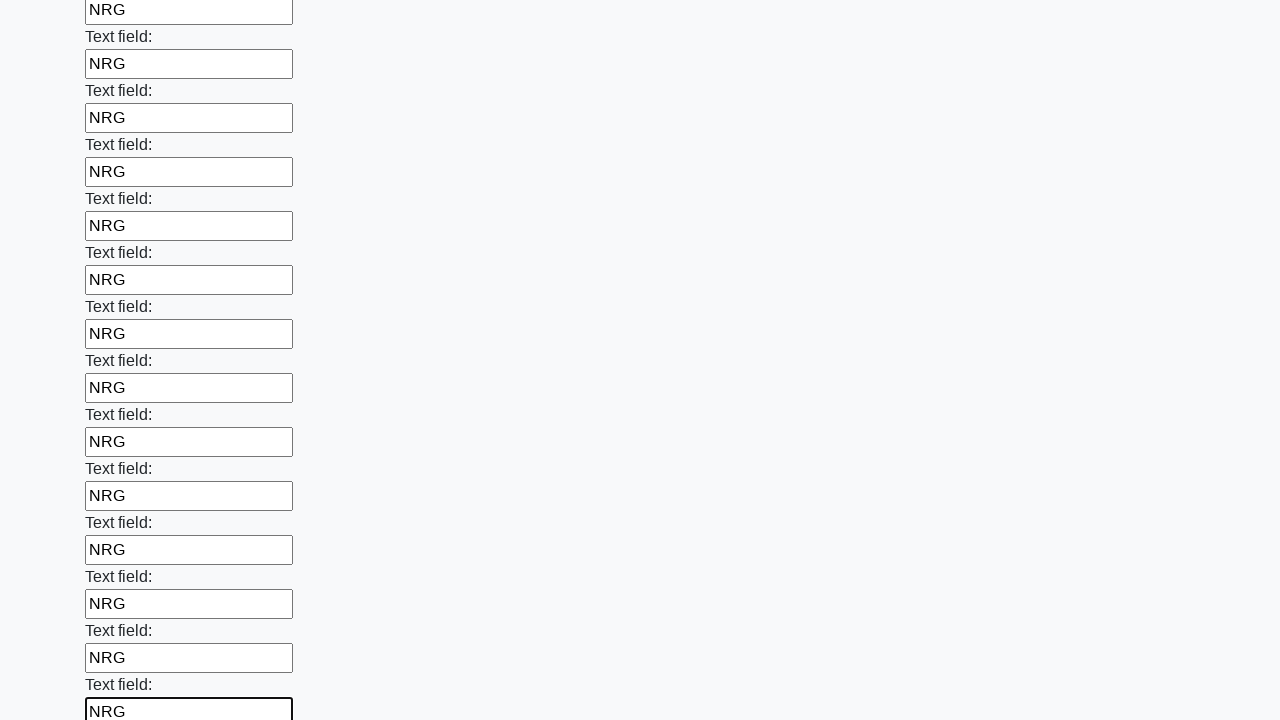

Filled an input field with 'NRG' on input >> nth=42
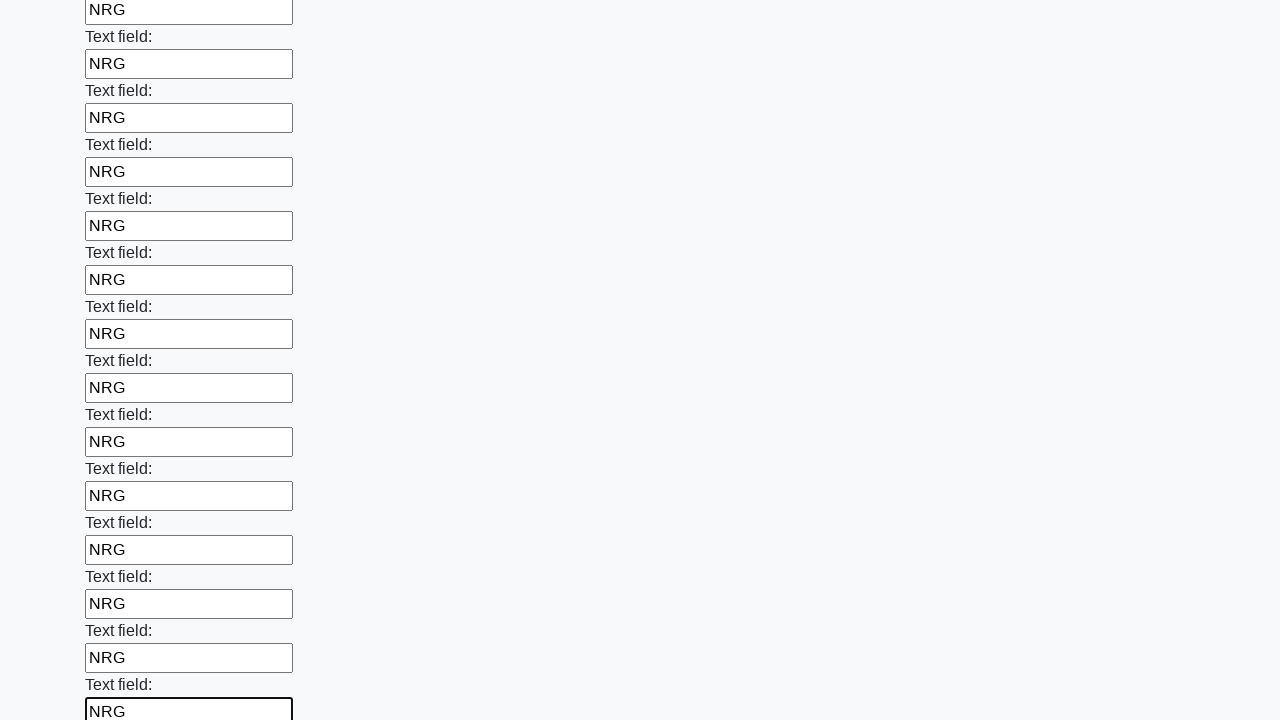

Filled an input field with 'NRG' on input >> nth=43
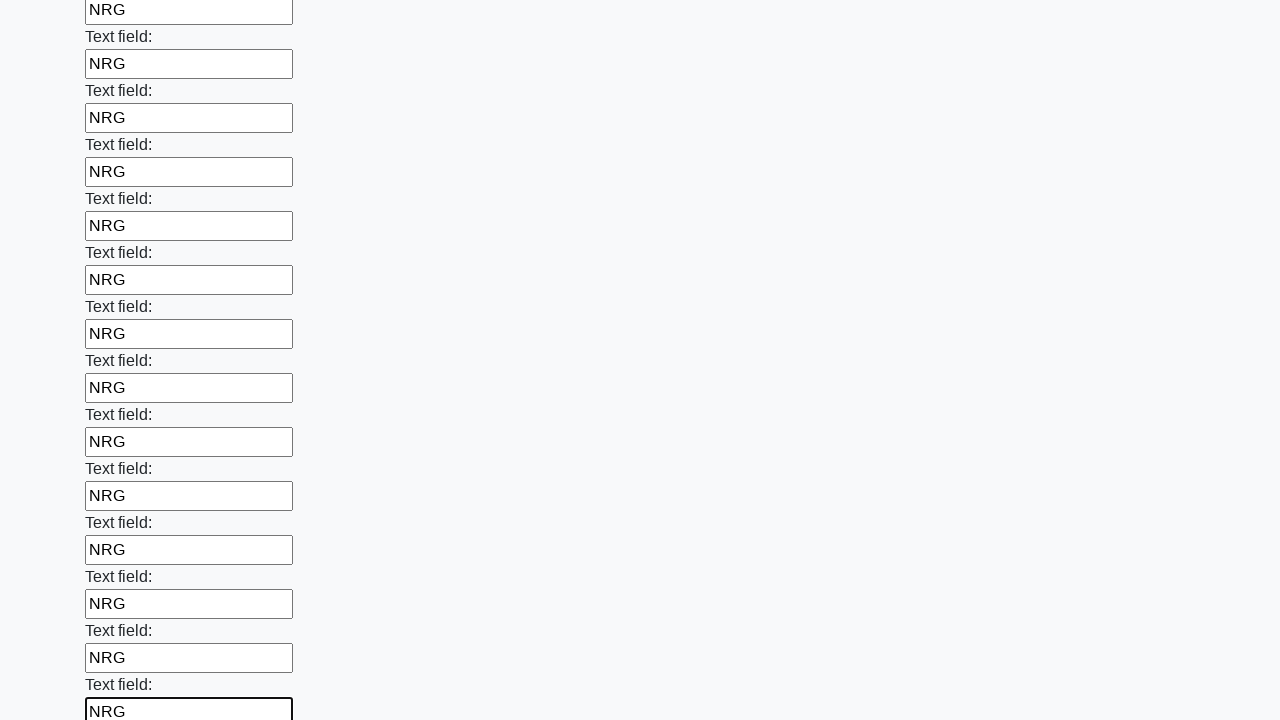

Filled an input field with 'NRG' on input >> nth=44
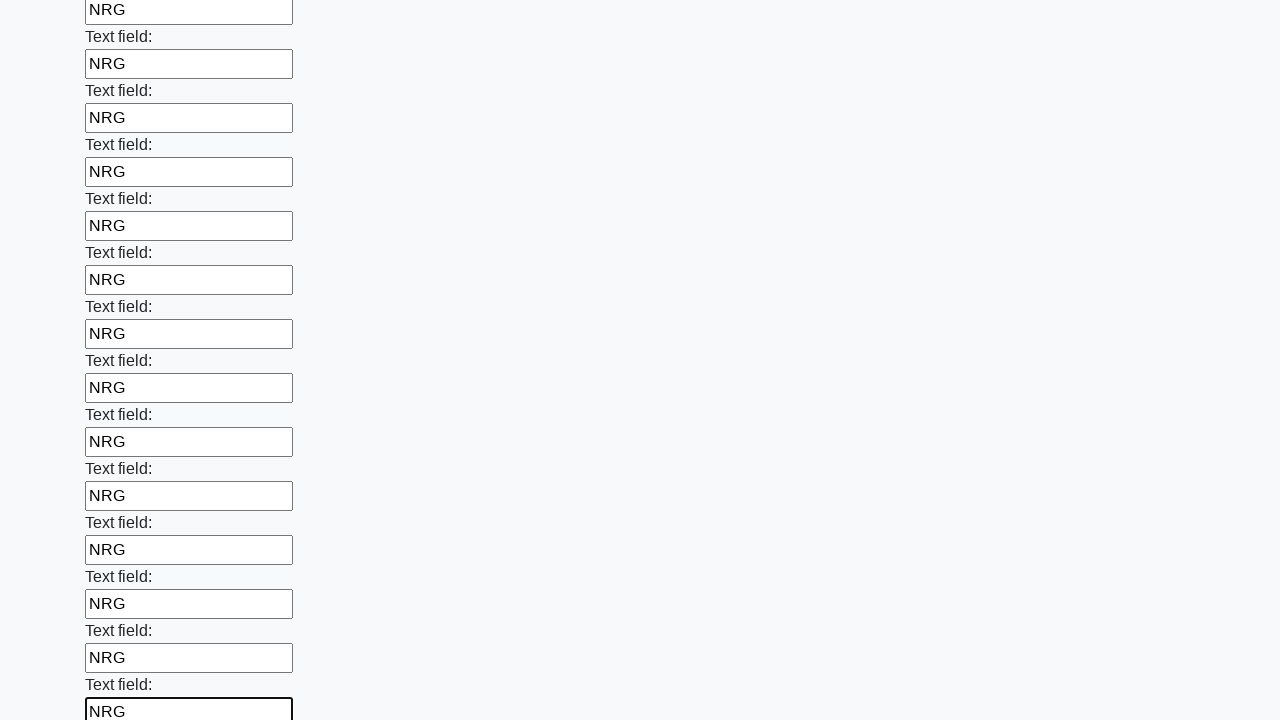

Filled an input field with 'NRG' on input >> nth=45
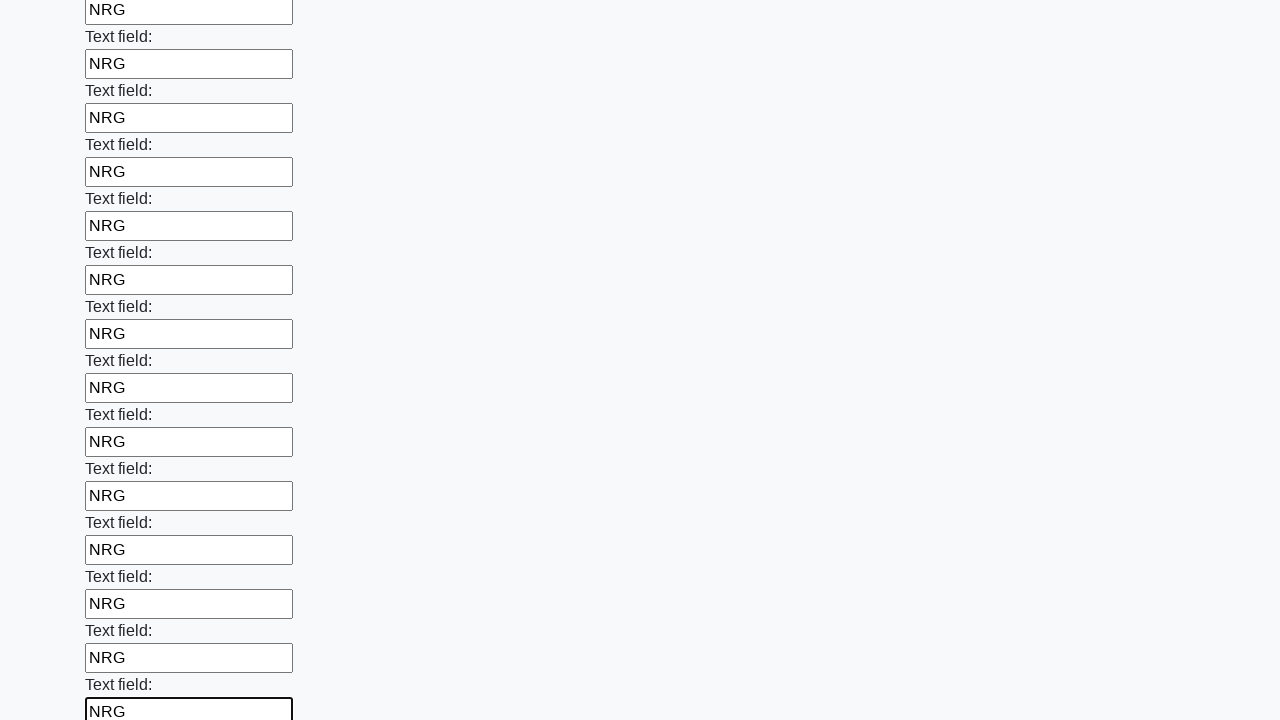

Filled an input field with 'NRG' on input >> nth=46
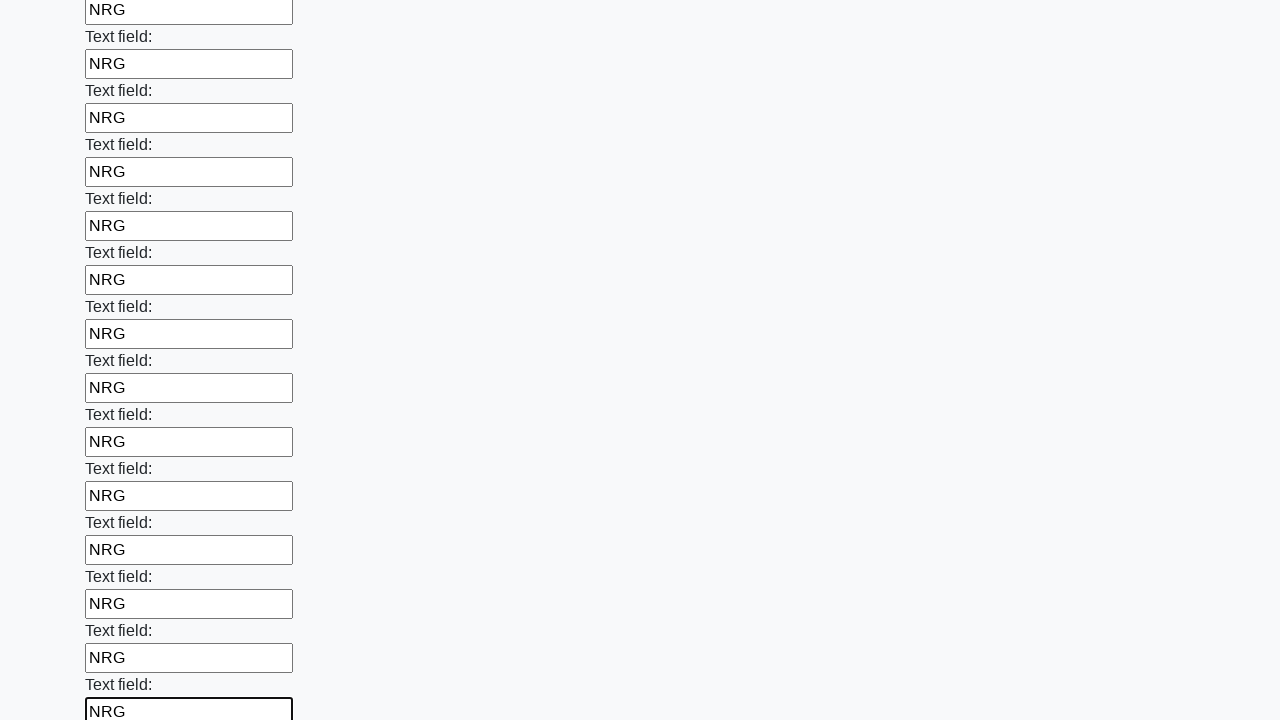

Filled an input field with 'NRG' on input >> nth=47
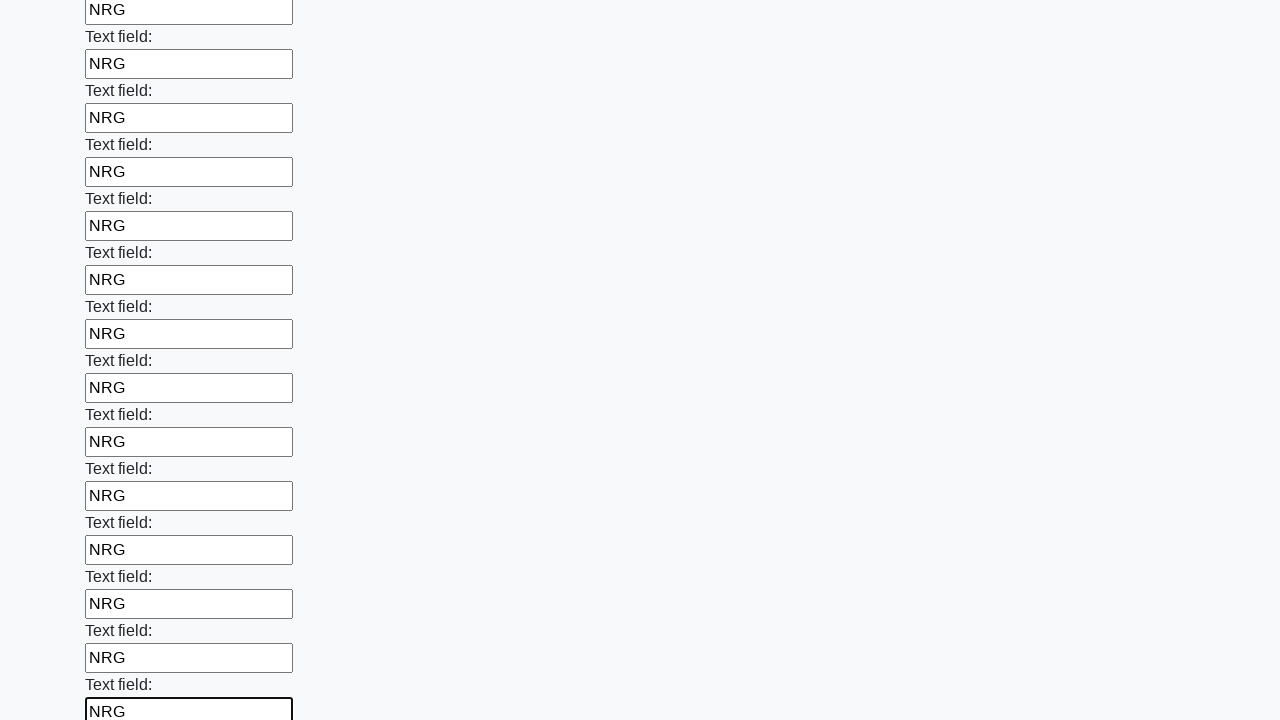

Filled an input field with 'NRG' on input >> nth=48
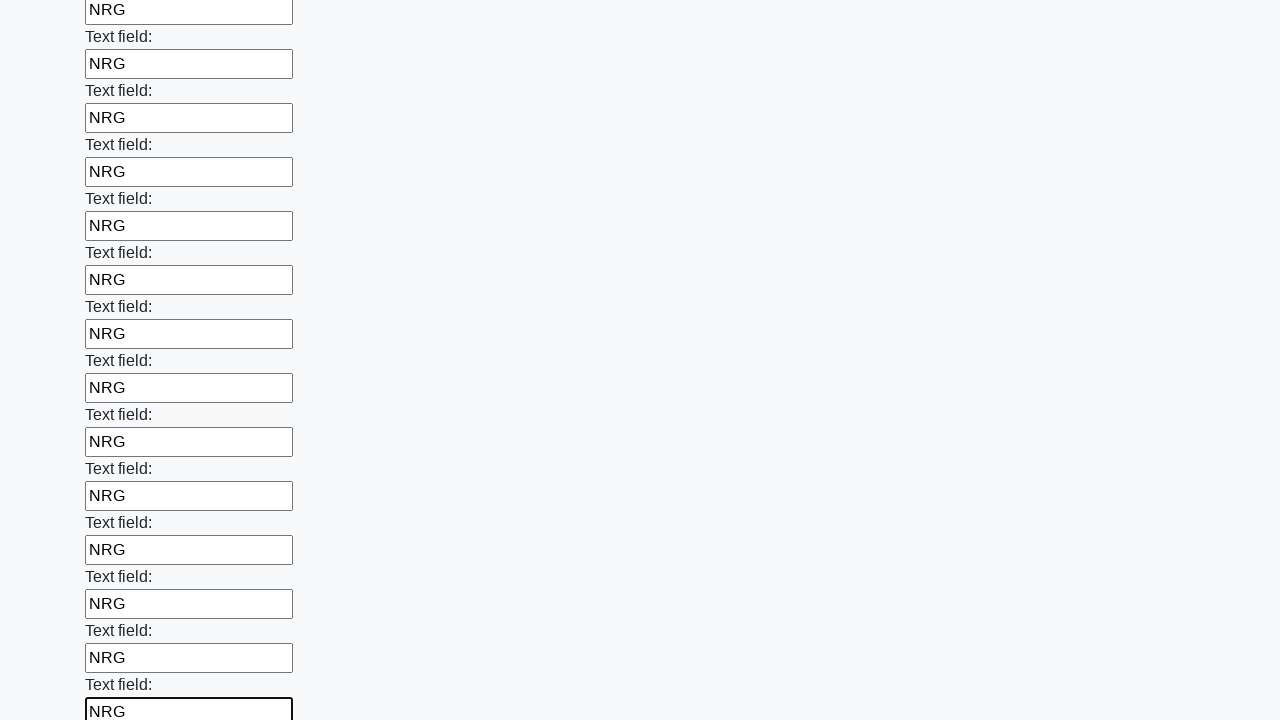

Filled an input field with 'NRG' on input >> nth=49
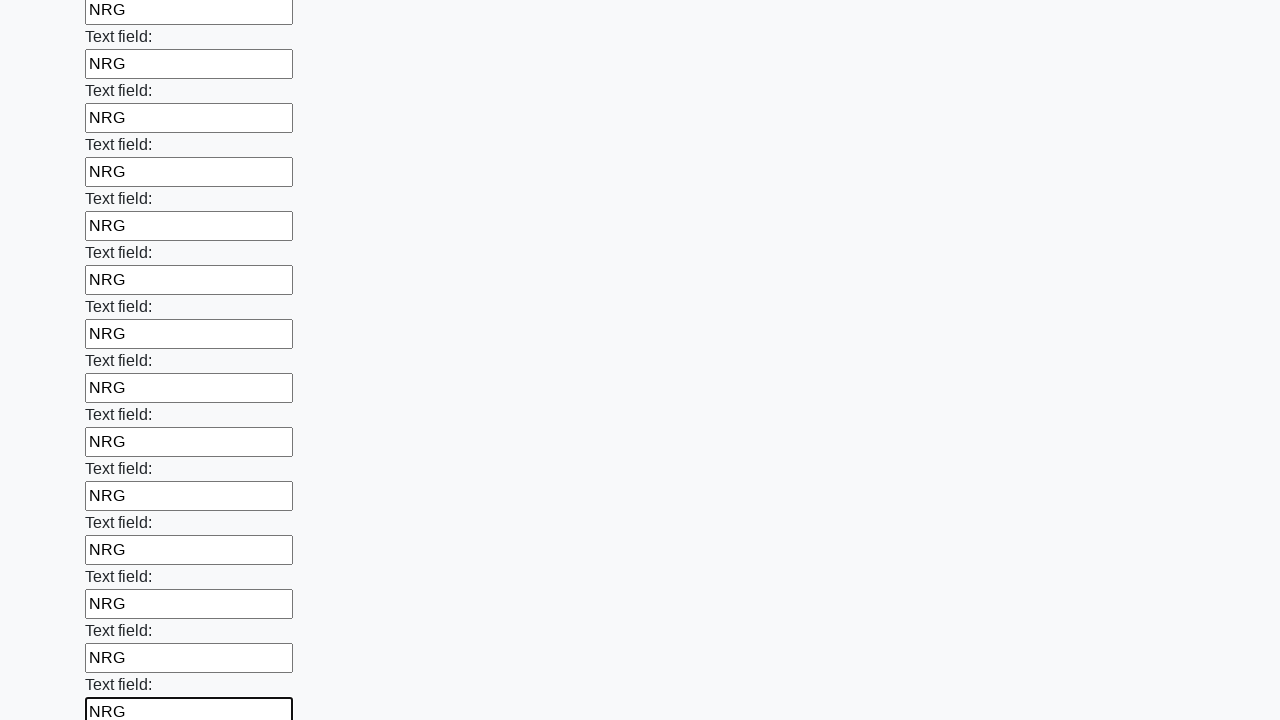

Filled an input field with 'NRG' on input >> nth=50
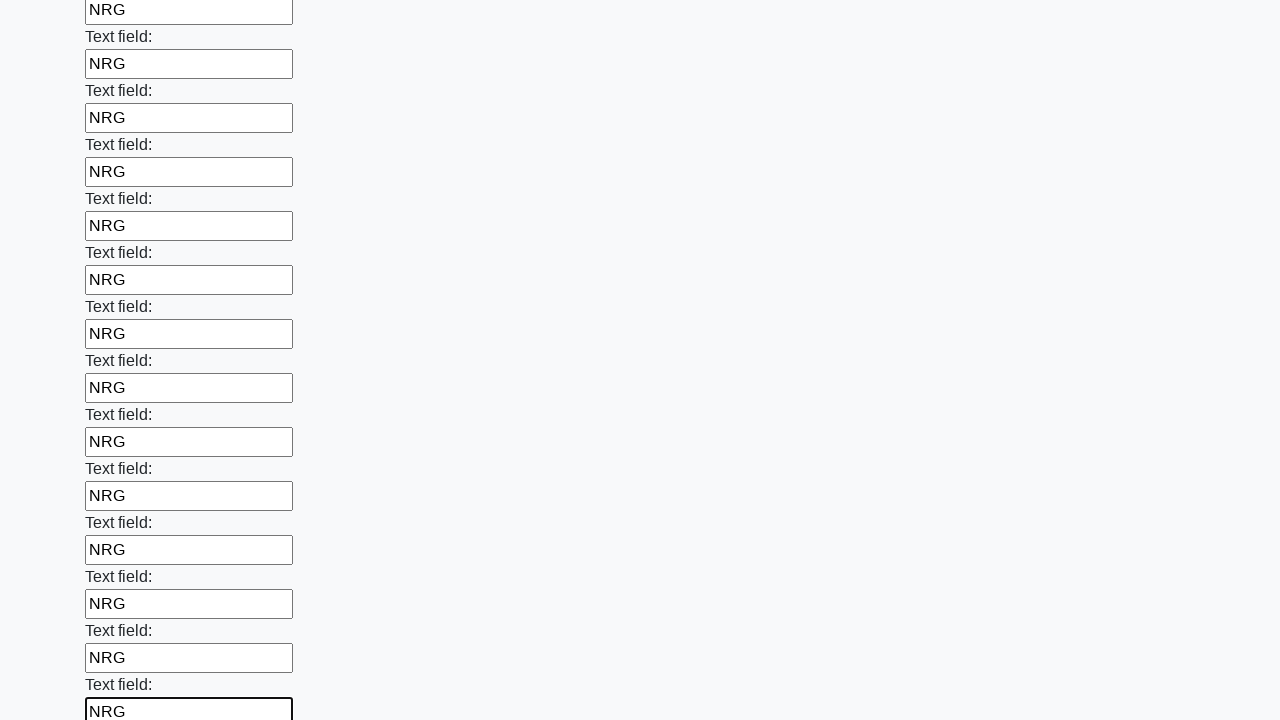

Filled an input field with 'NRG' on input >> nth=51
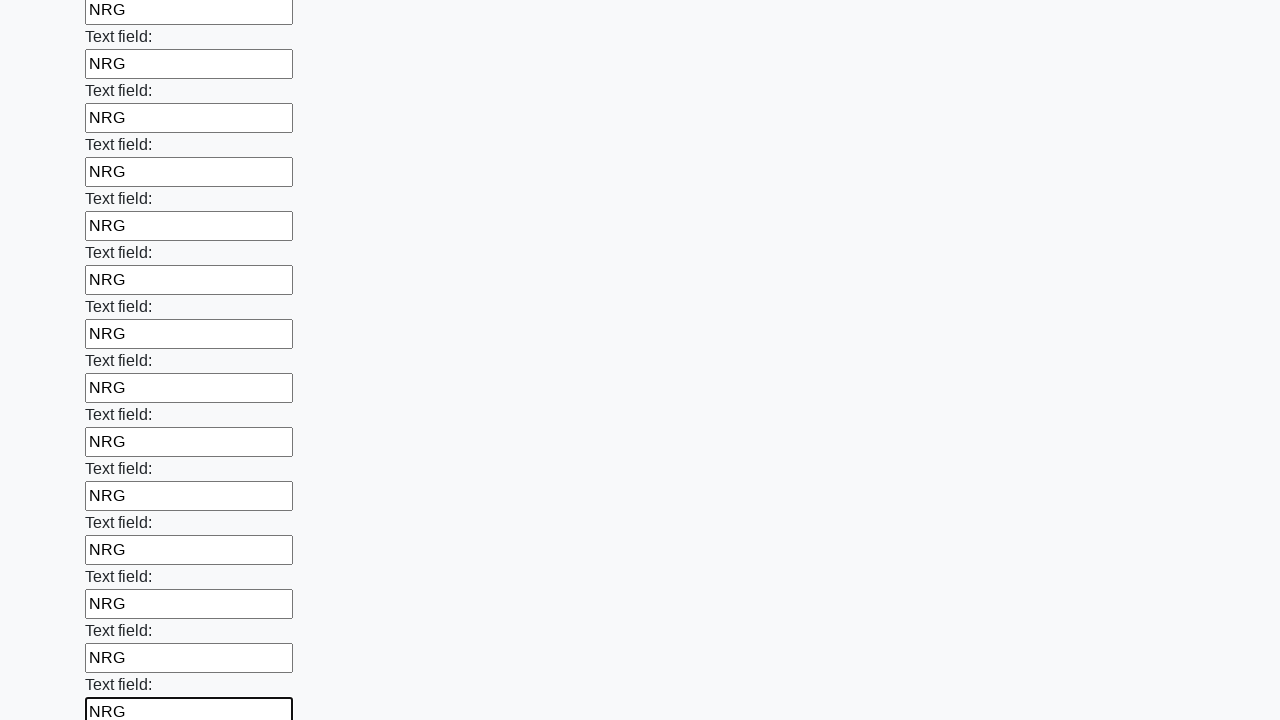

Filled an input field with 'NRG' on input >> nth=52
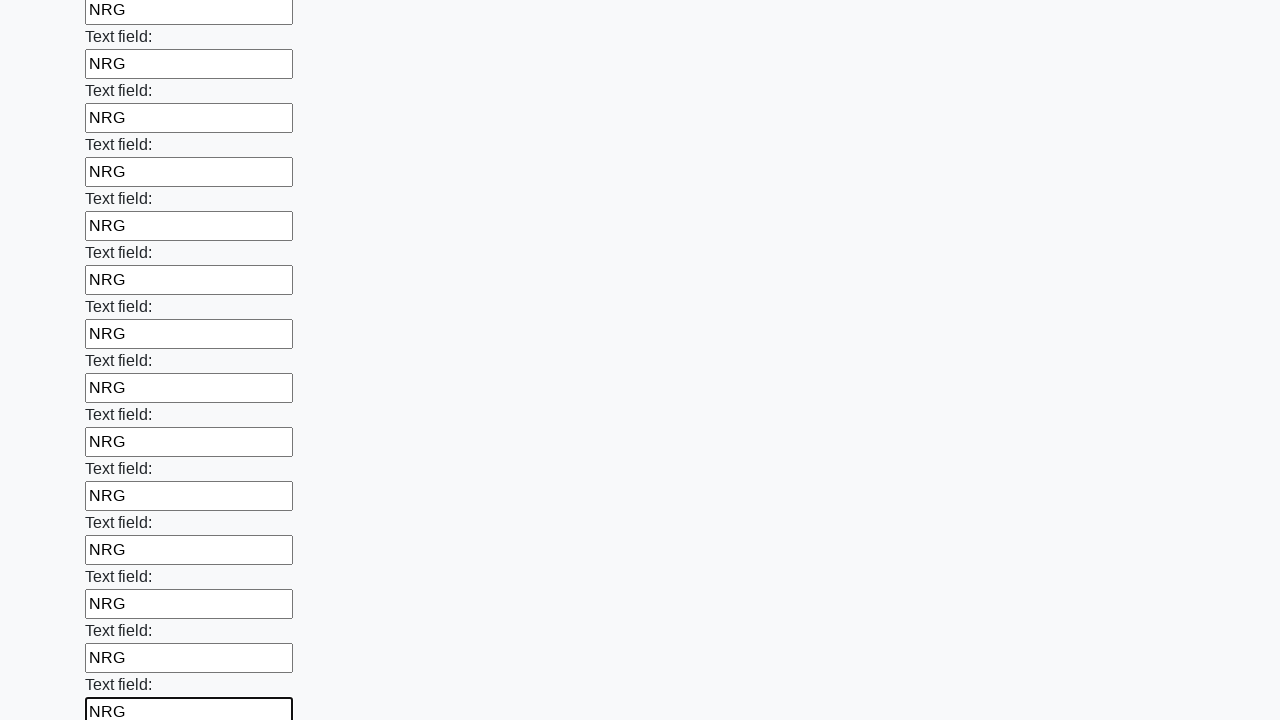

Filled an input field with 'NRG' on input >> nth=53
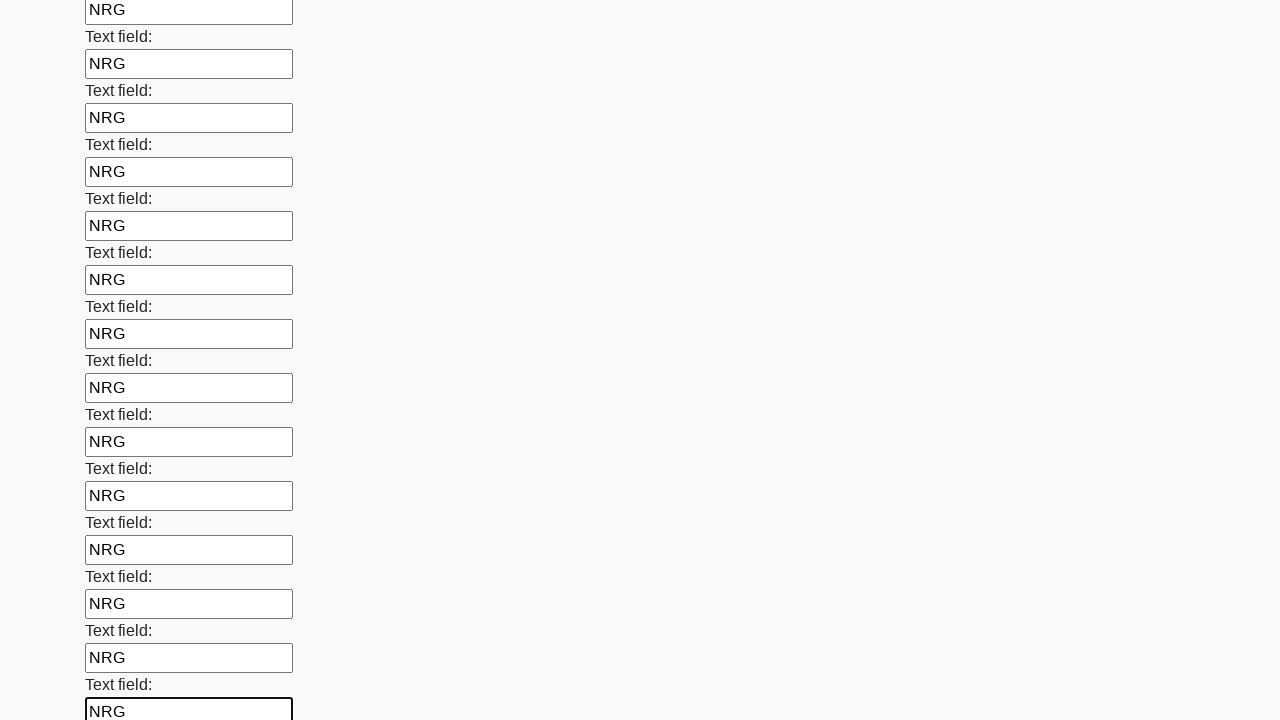

Filled an input field with 'NRG' on input >> nth=54
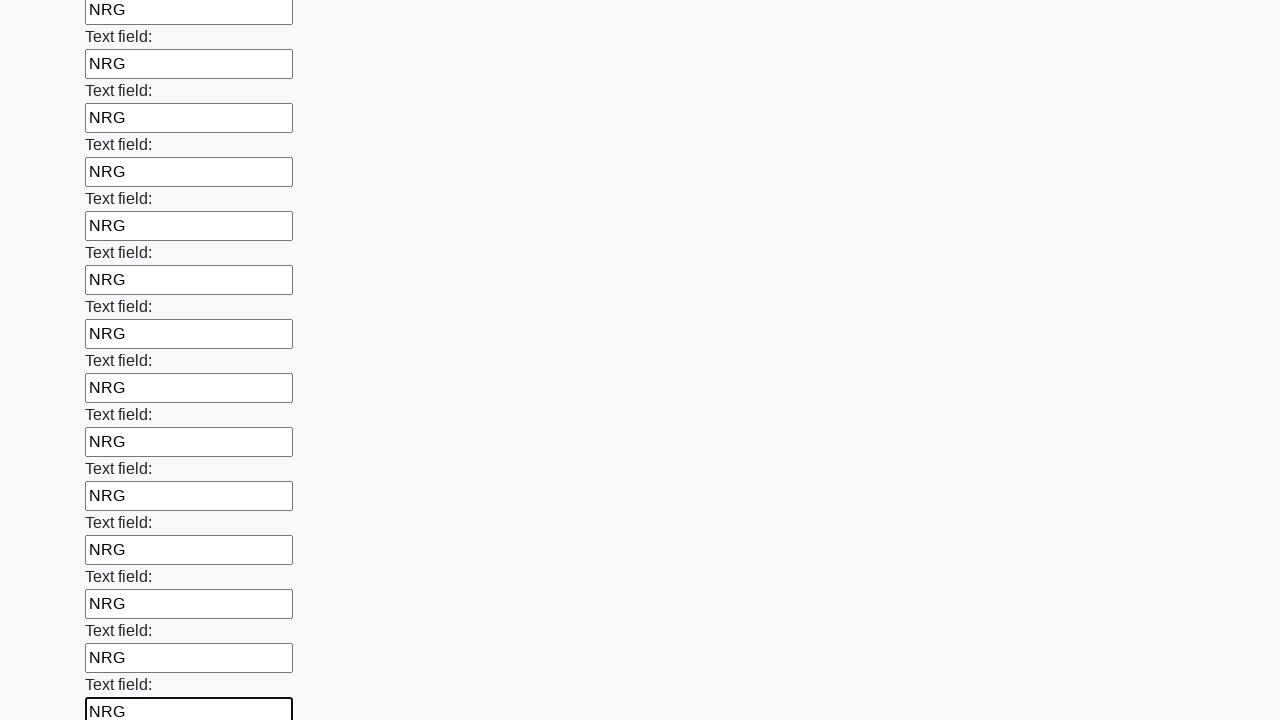

Filled an input field with 'NRG' on input >> nth=55
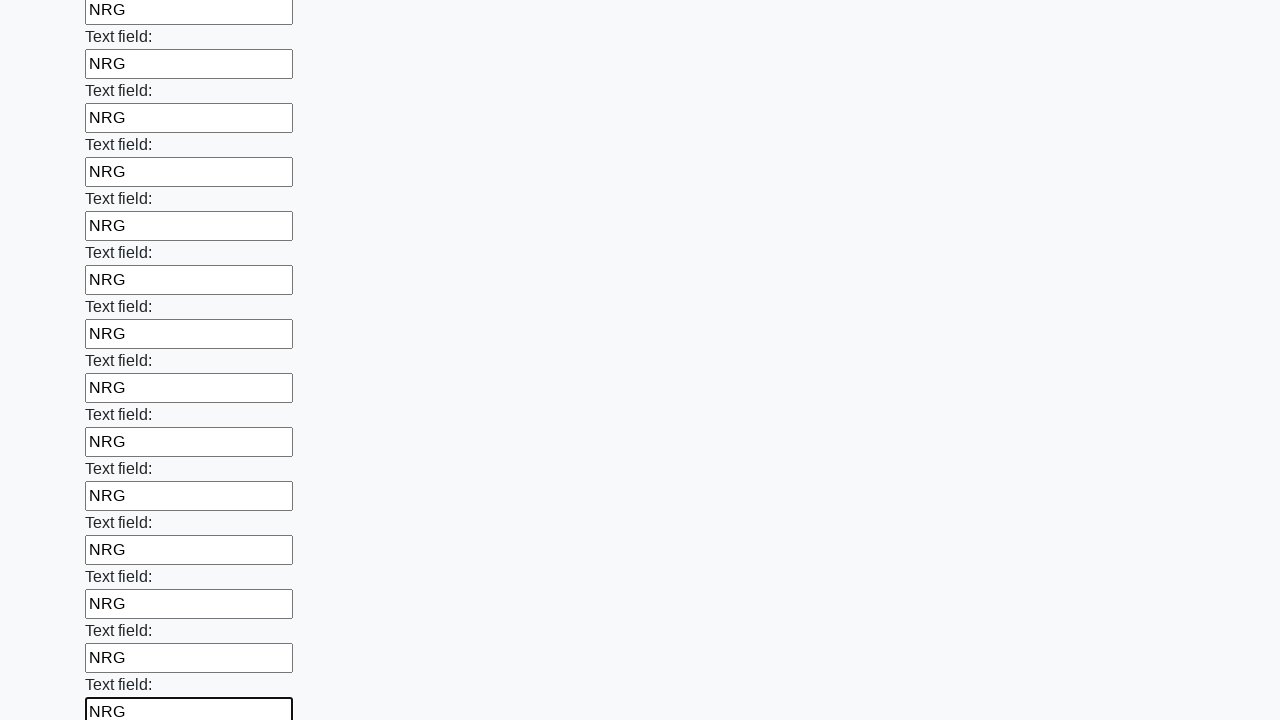

Filled an input field with 'NRG' on input >> nth=56
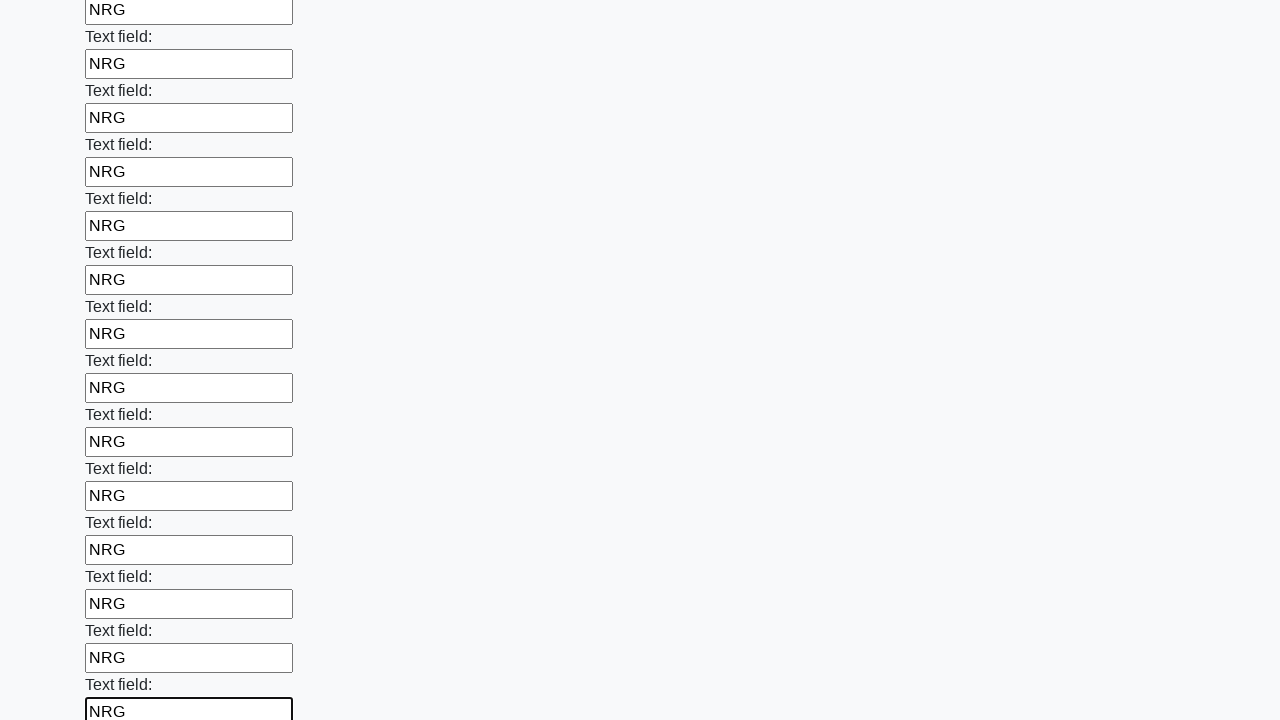

Filled an input field with 'NRG' on input >> nth=57
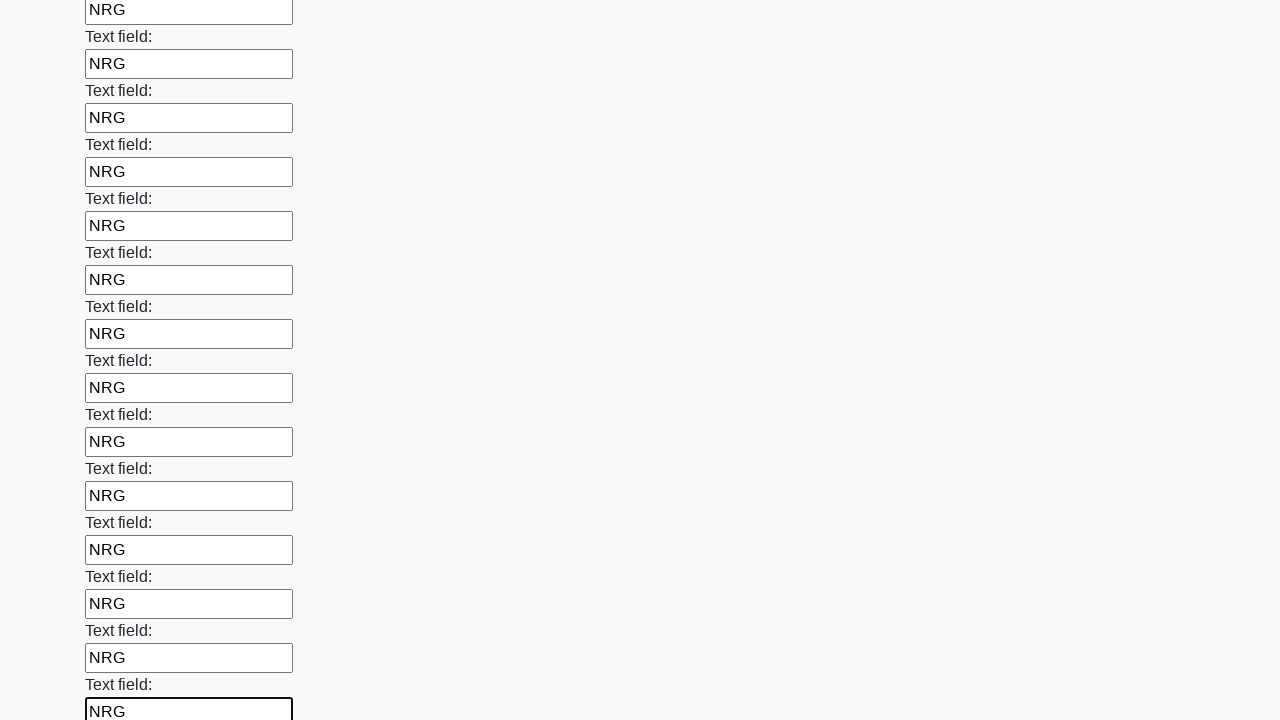

Filled an input field with 'NRG' on input >> nth=58
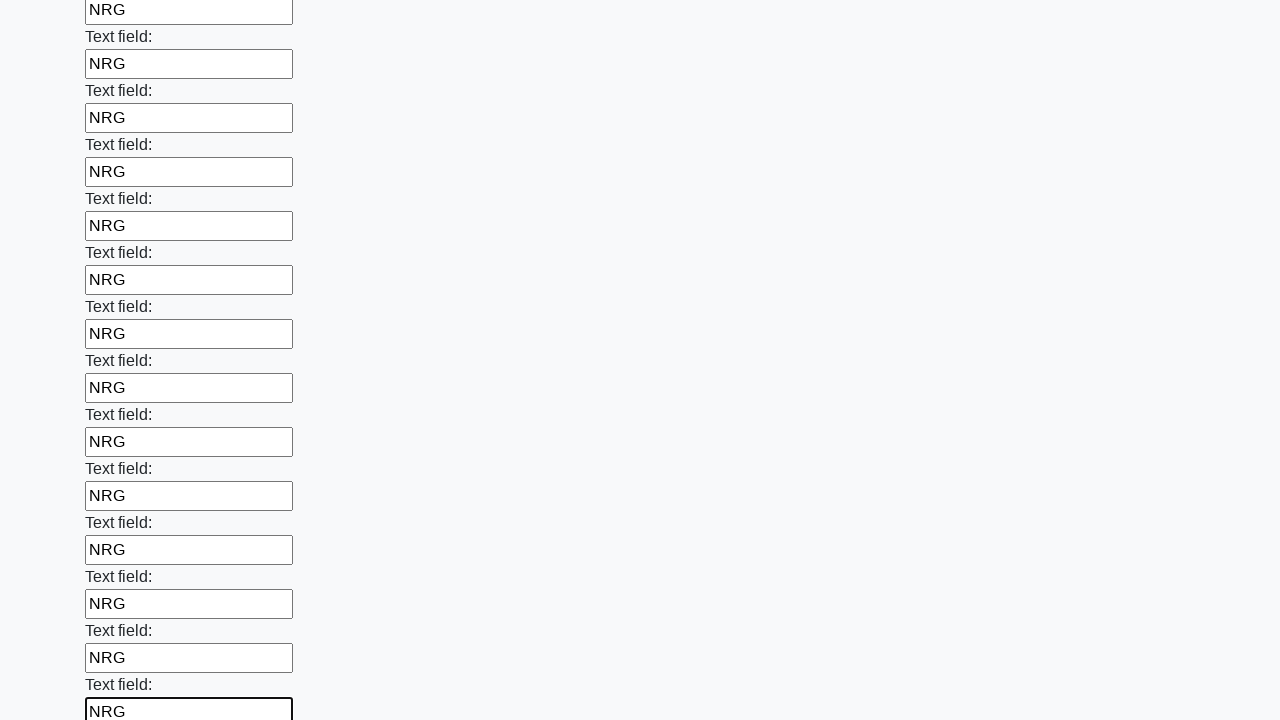

Filled an input field with 'NRG' on input >> nth=59
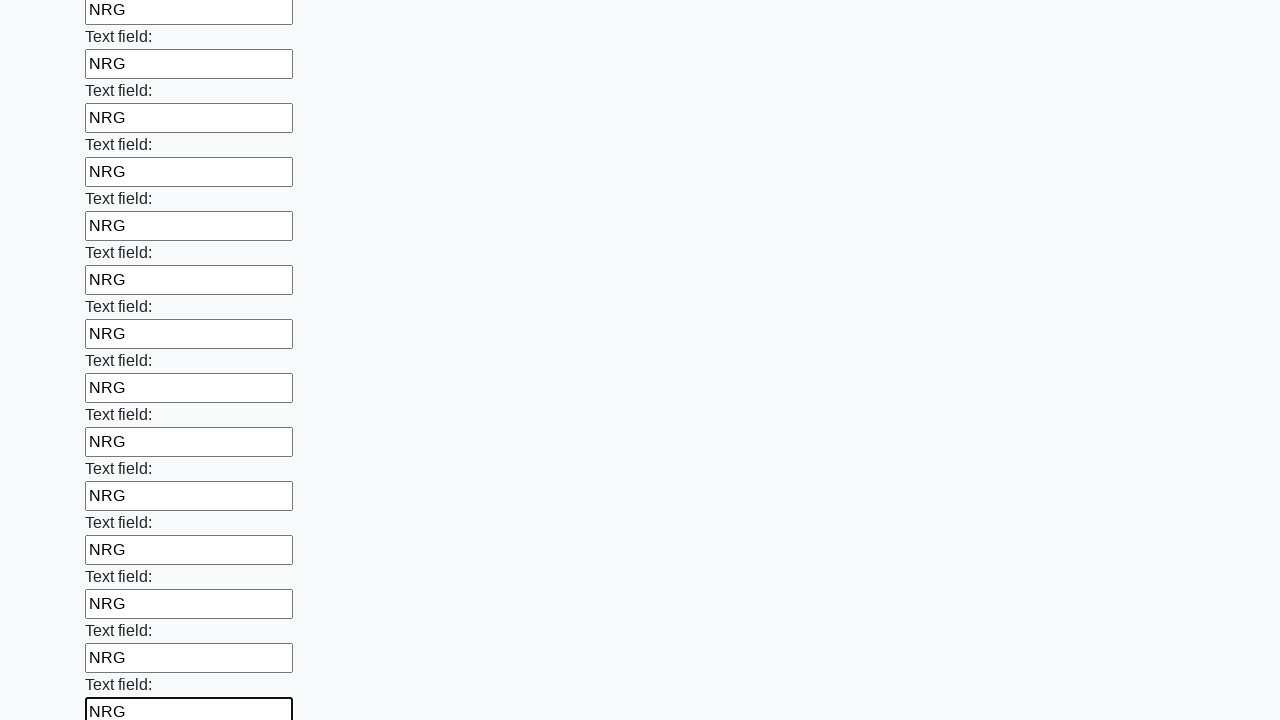

Filled an input field with 'NRG' on input >> nth=60
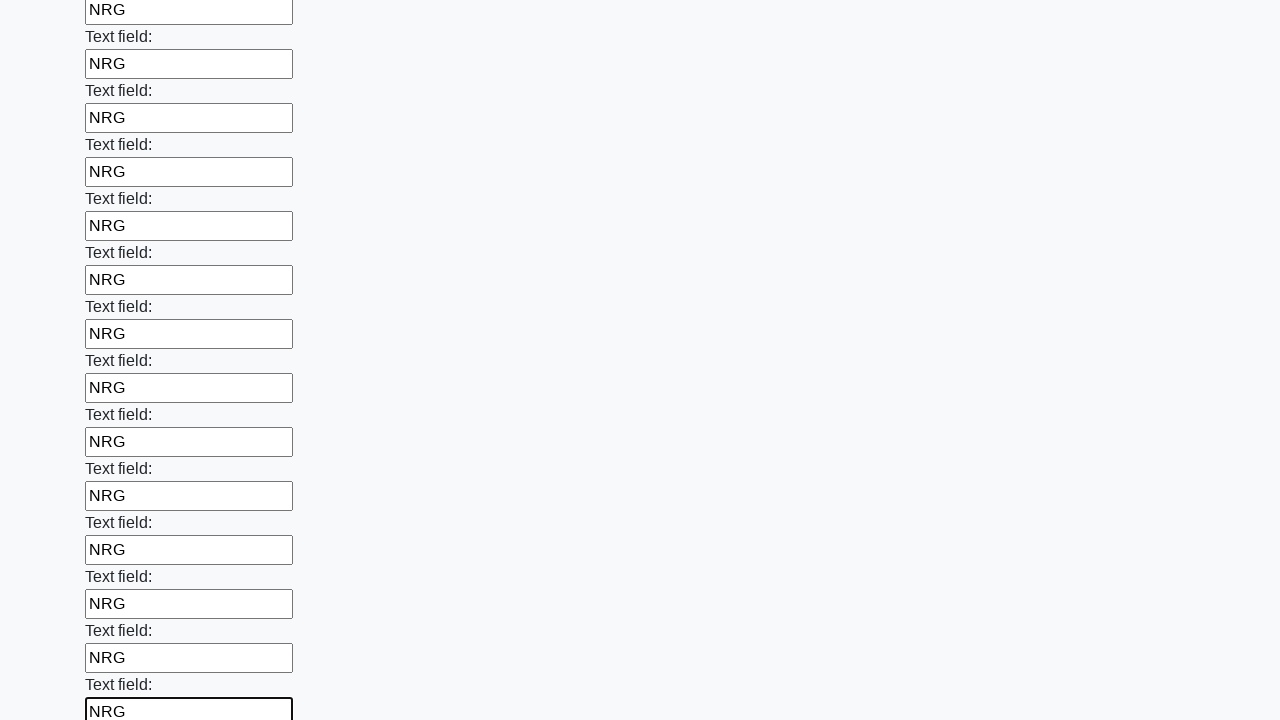

Filled an input field with 'NRG' on input >> nth=61
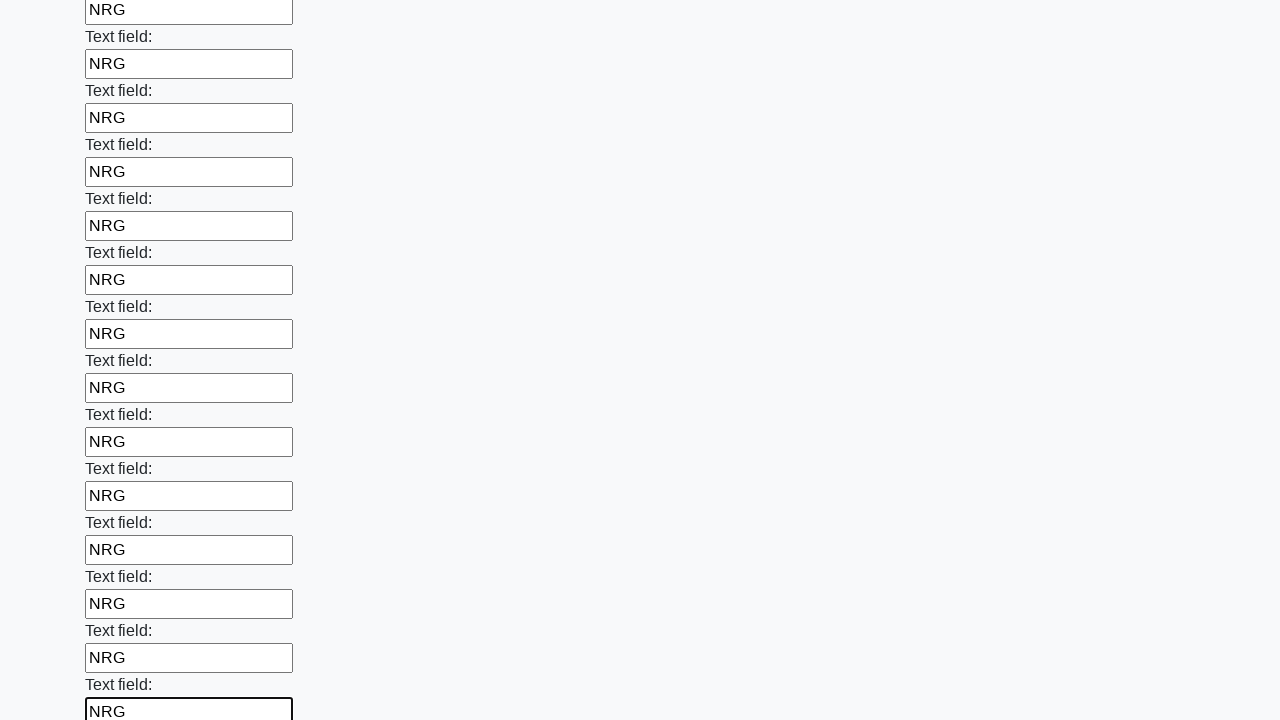

Filled an input field with 'NRG' on input >> nth=62
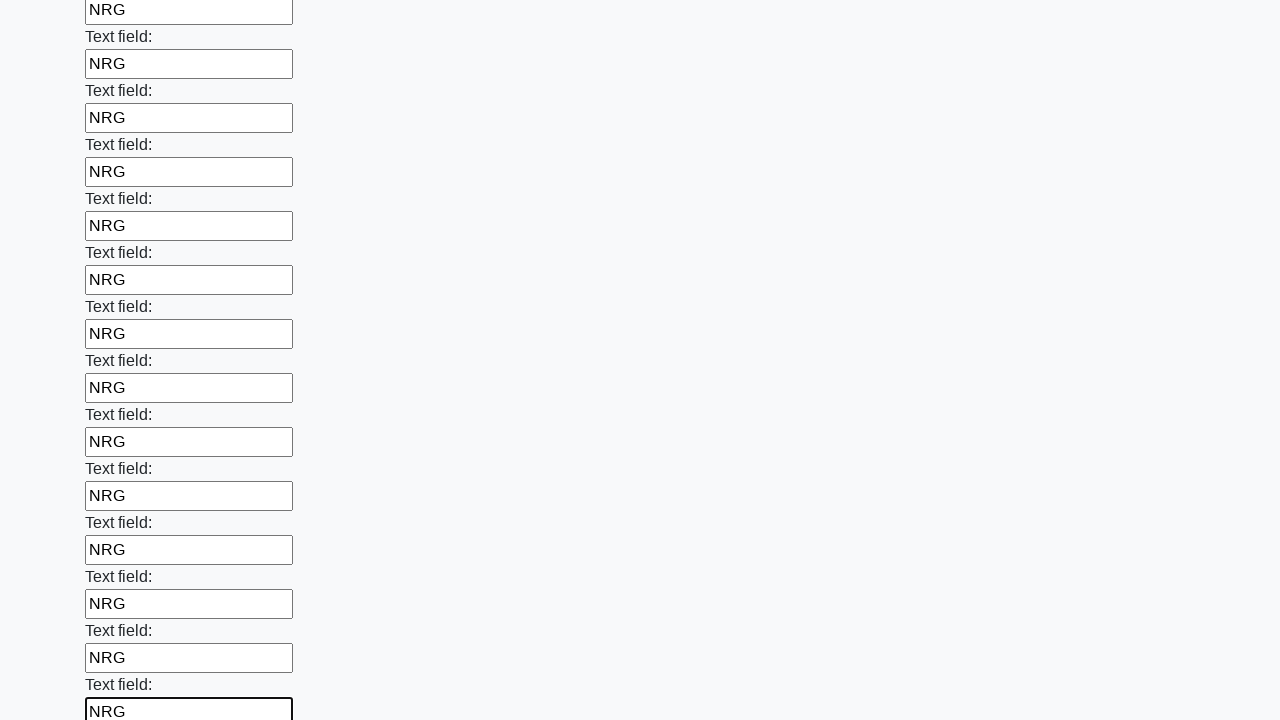

Filled an input field with 'NRG' on input >> nth=63
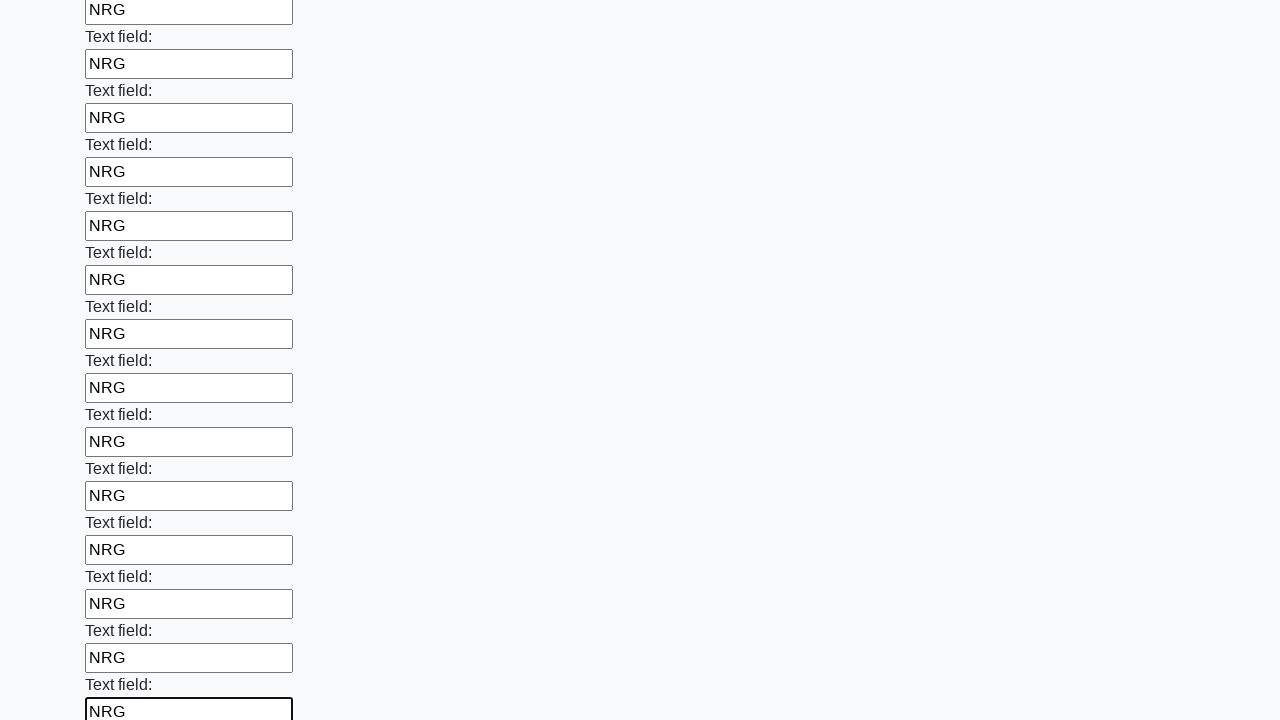

Filled an input field with 'NRG' on input >> nth=64
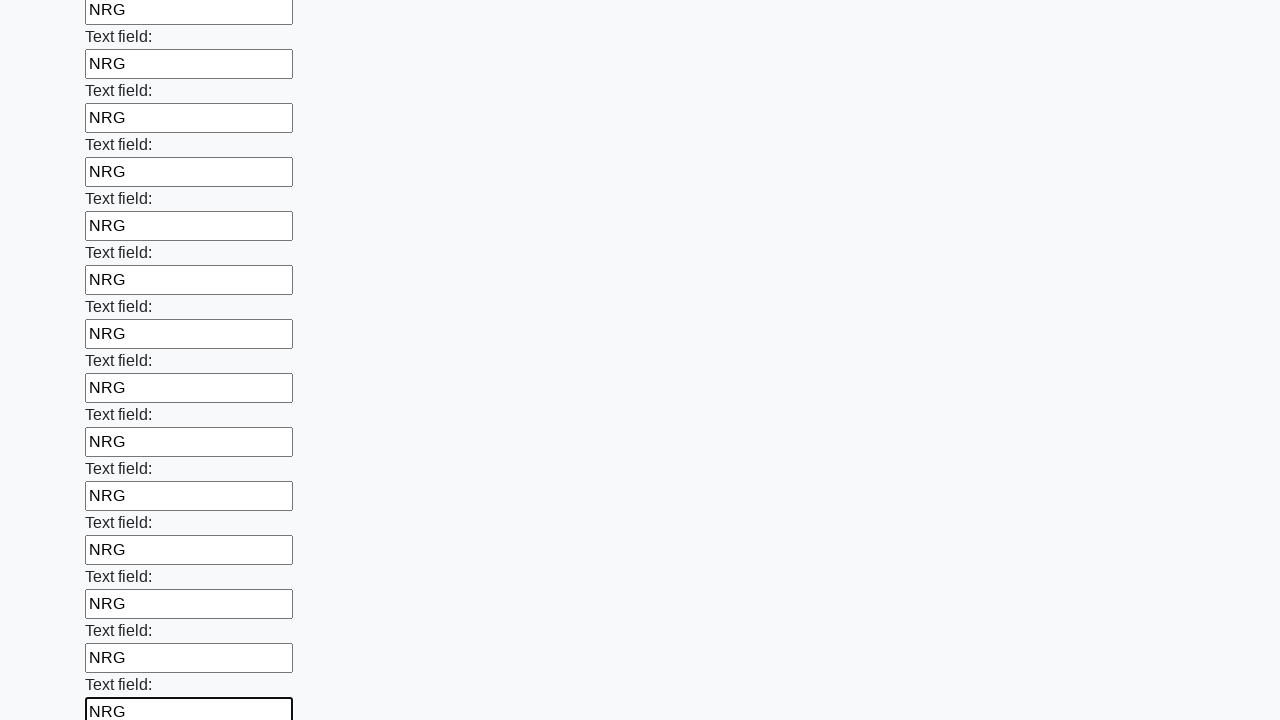

Filled an input field with 'NRG' on input >> nth=65
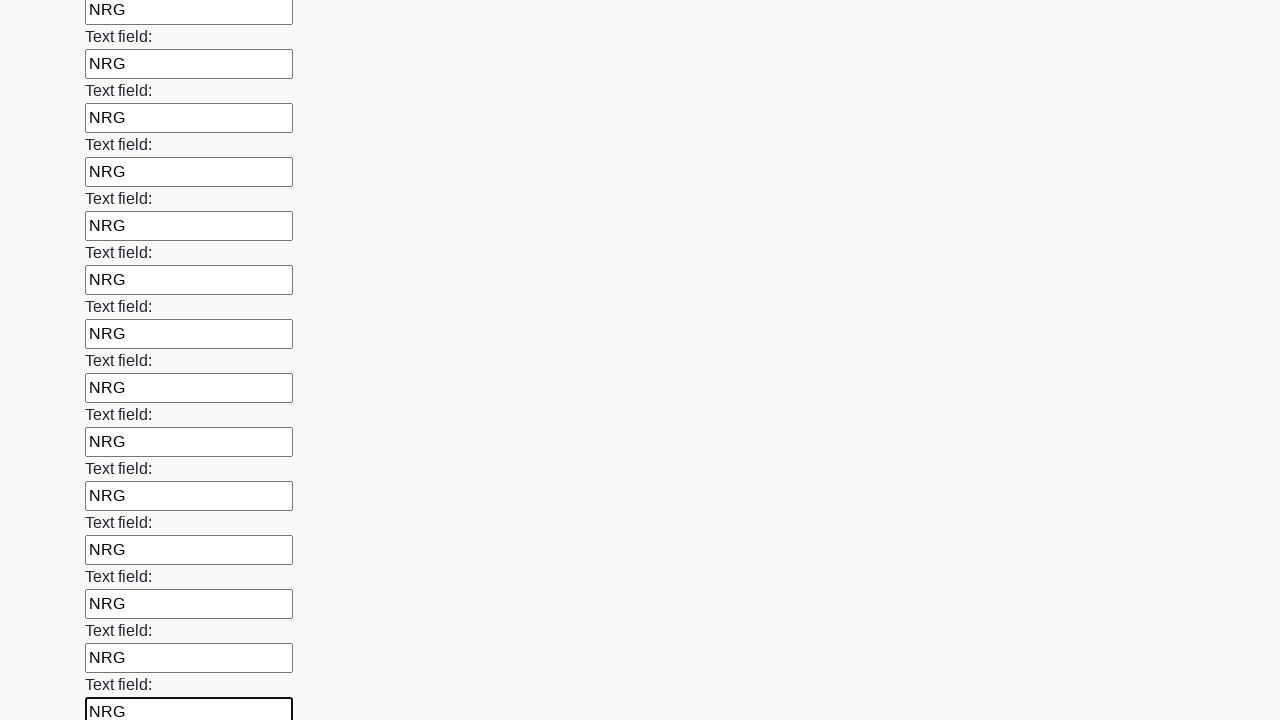

Filled an input field with 'NRG' on input >> nth=66
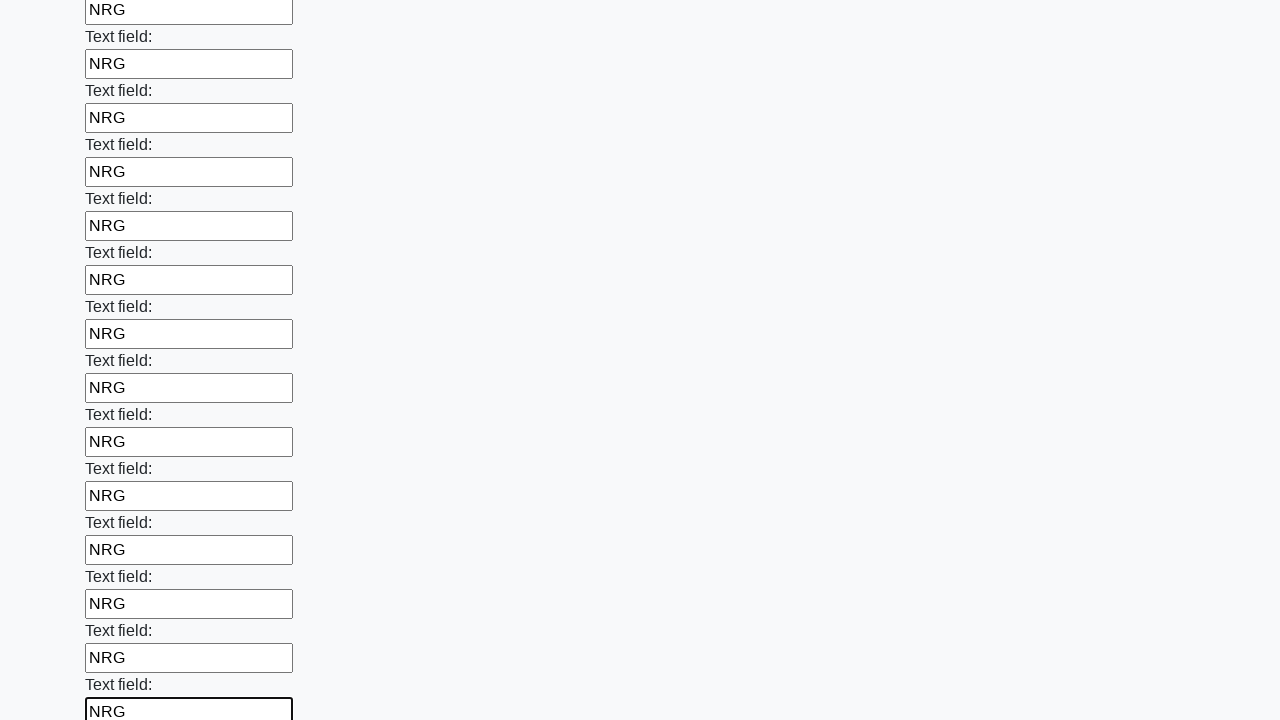

Filled an input field with 'NRG' on input >> nth=67
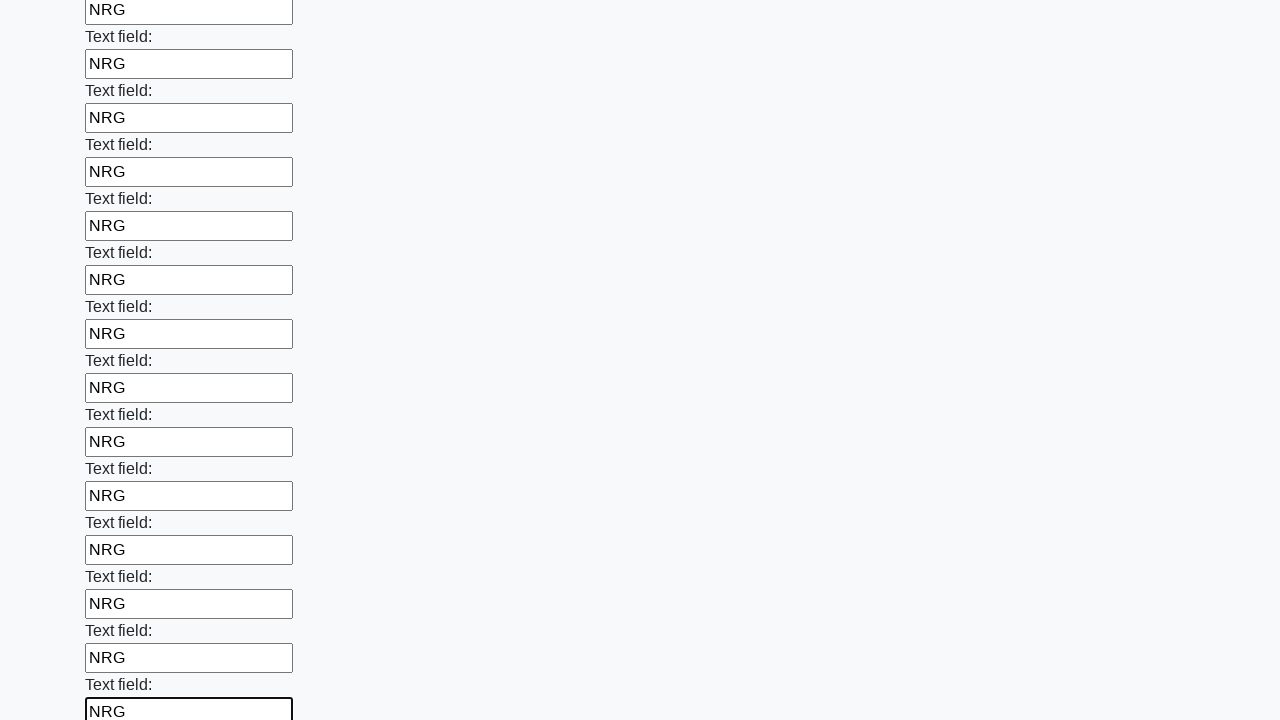

Filled an input field with 'NRG' on input >> nth=68
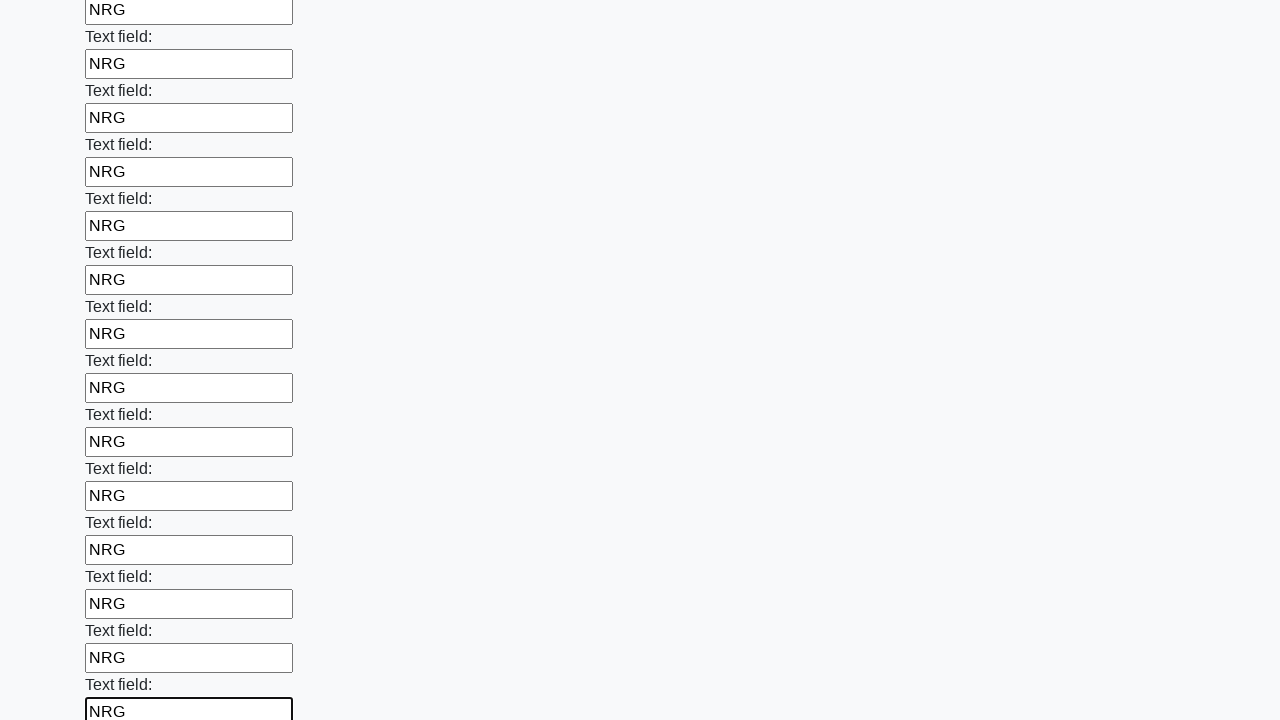

Filled an input field with 'NRG' on input >> nth=69
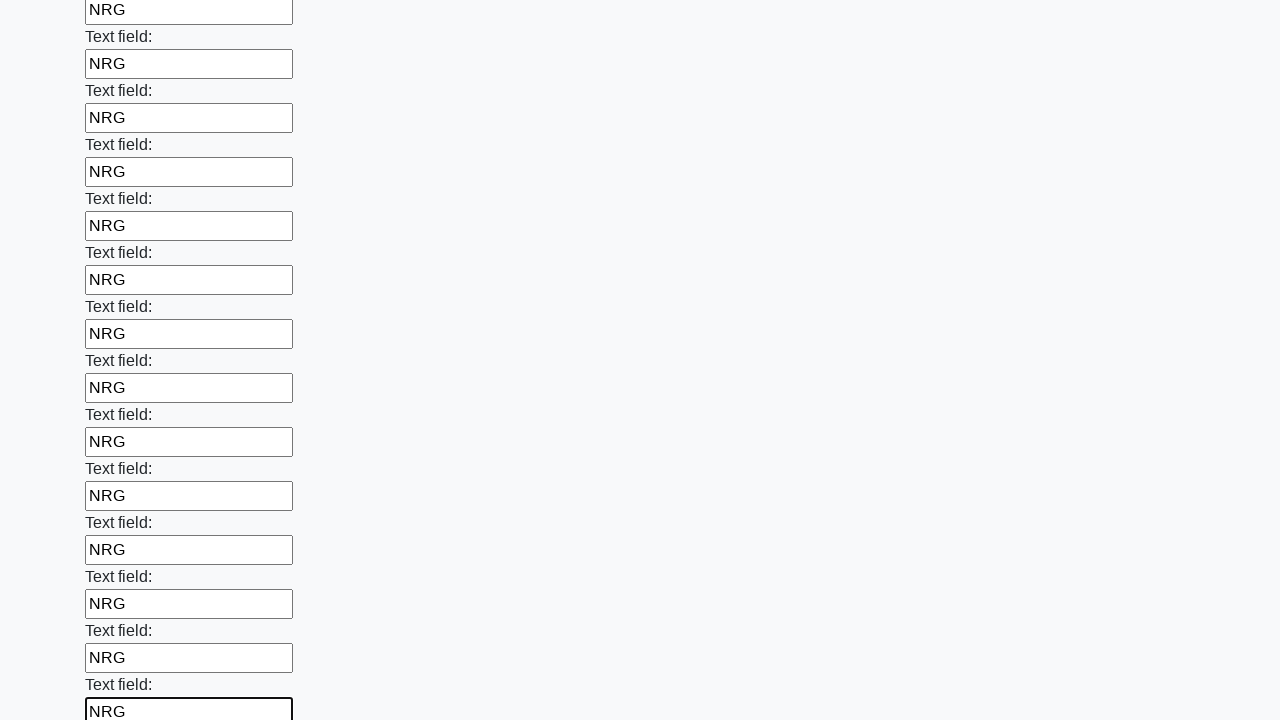

Filled an input field with 'NRG' on input >> nth=70
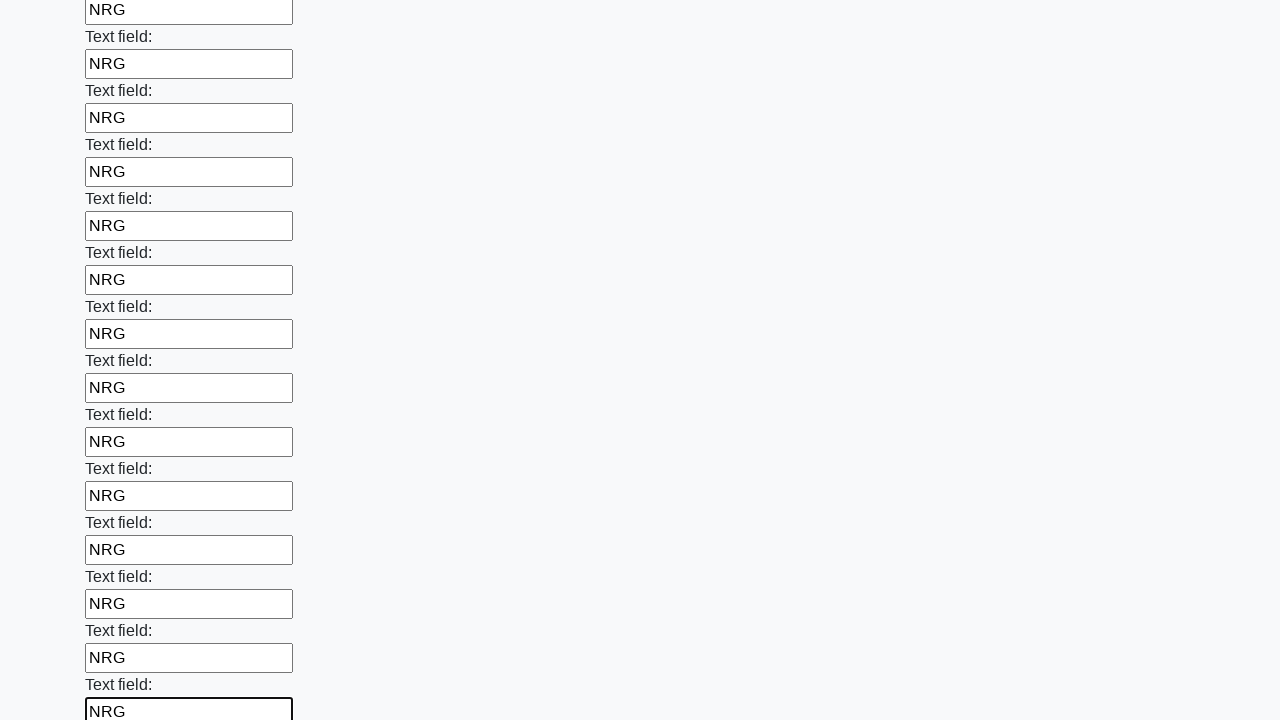

Filled an input field with 'NRG' on input >> nth=71
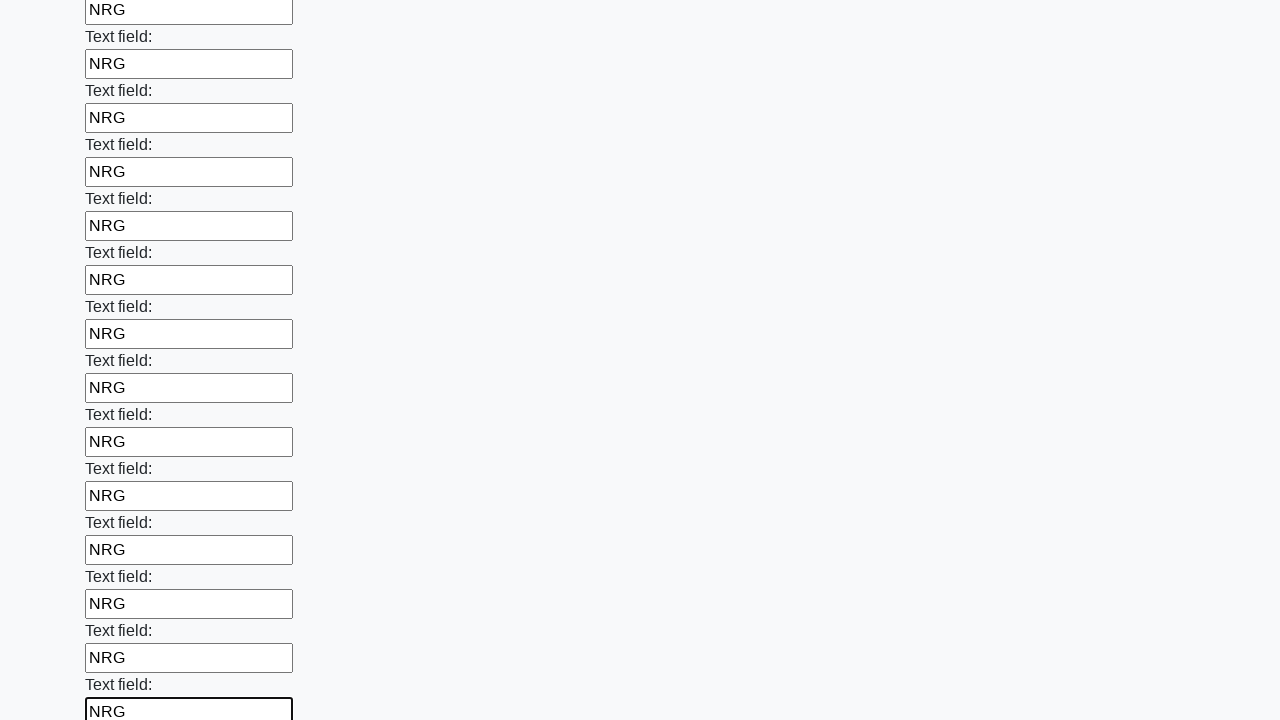

Filled an input field with 'NRG' on input >> nth=72
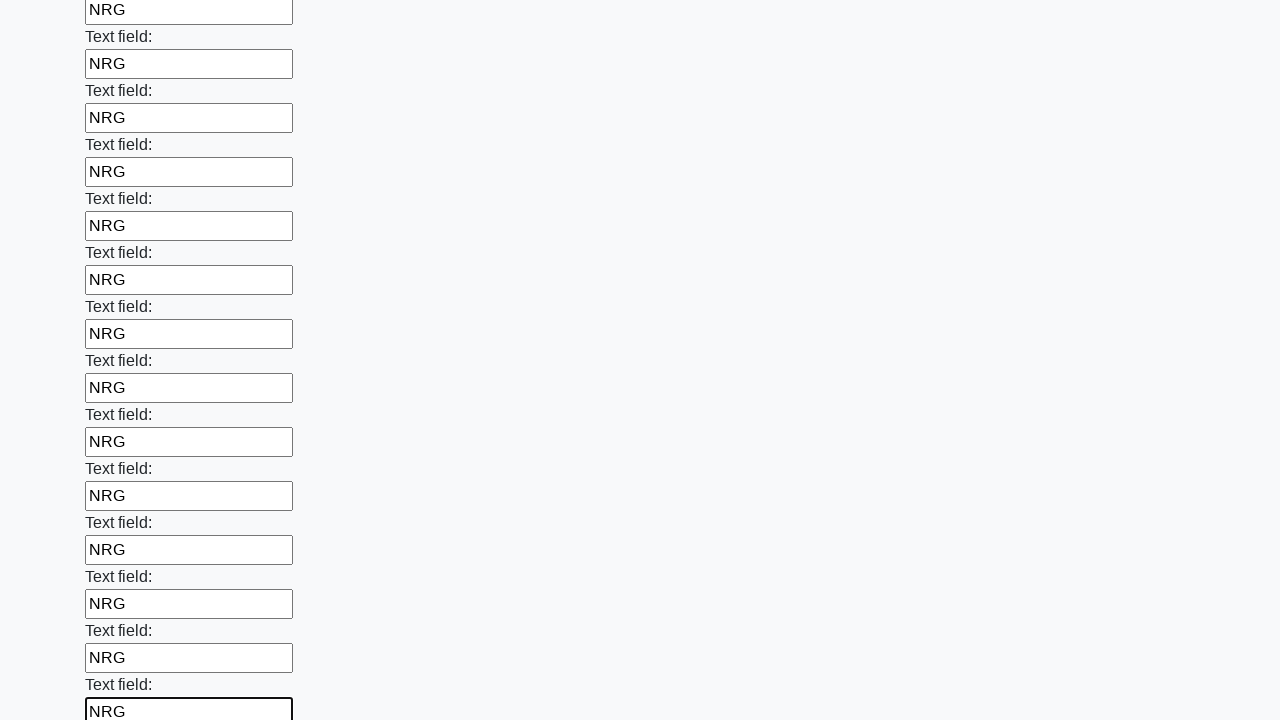

Filled an input field with 'NRG' on input >> nth=73
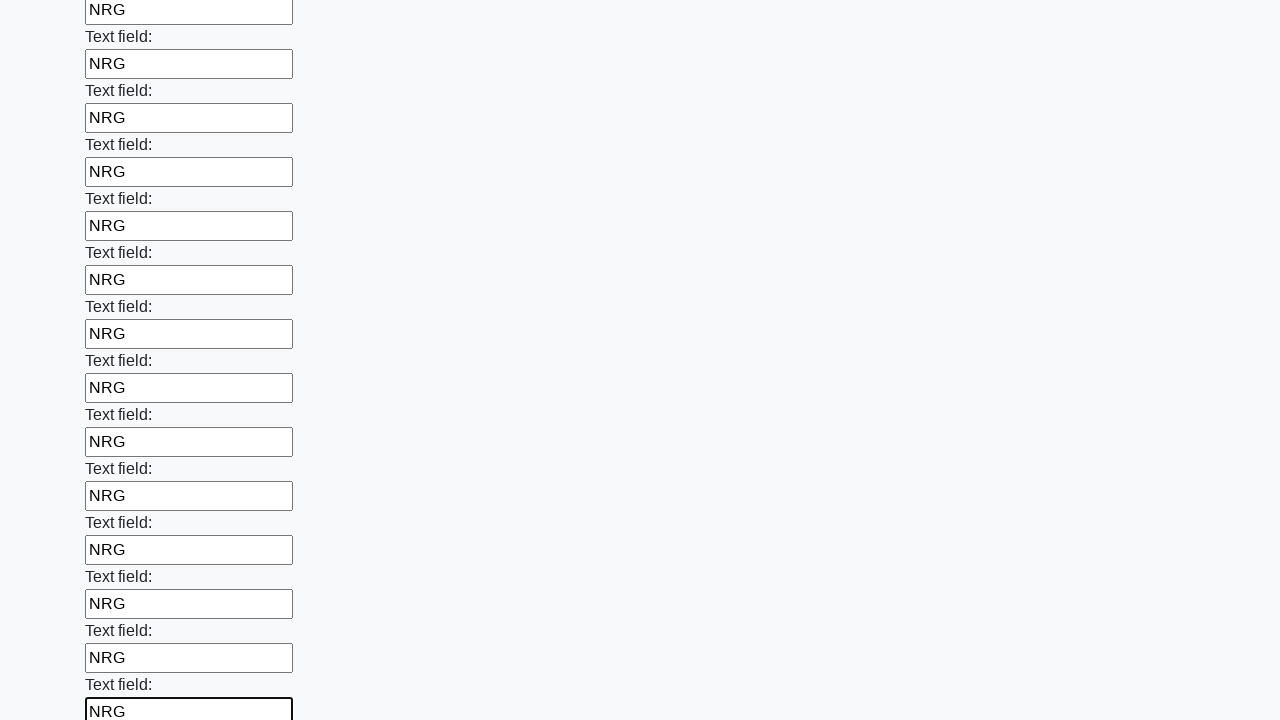

Filled an input field with 'NRG' on input >> nth=74
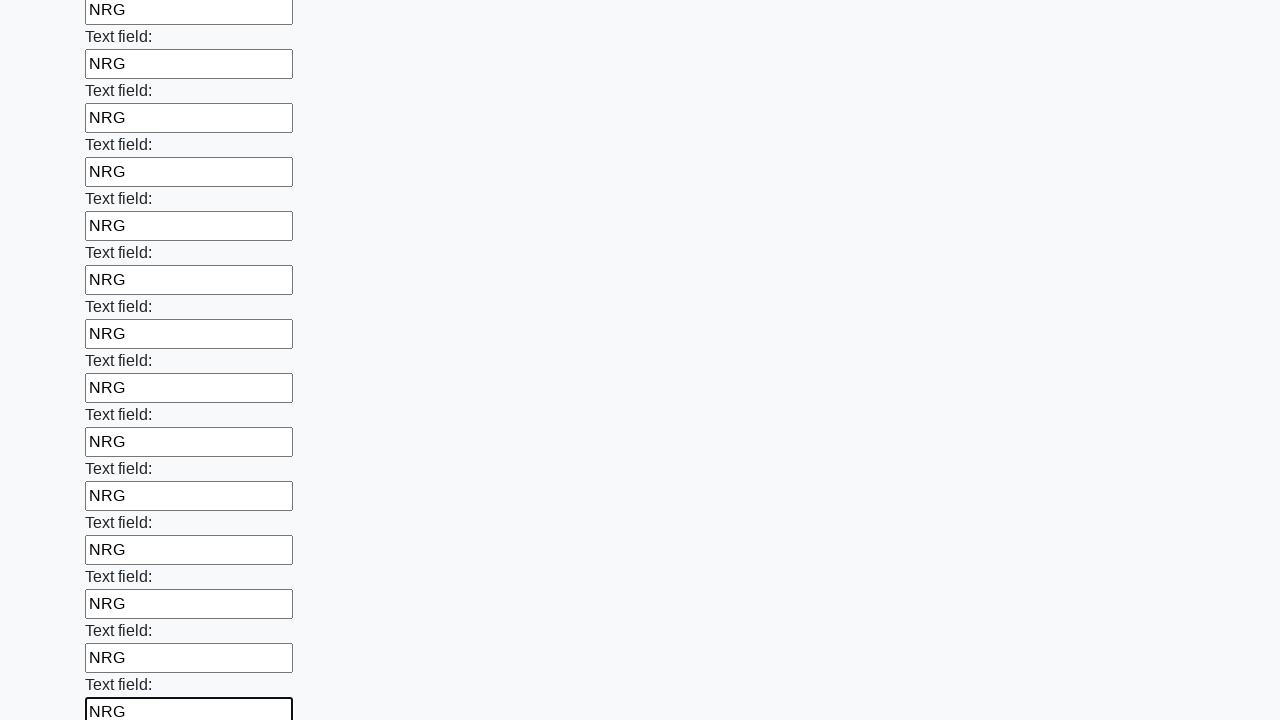

Filled an input field with 'NRG' on input >> nth=75
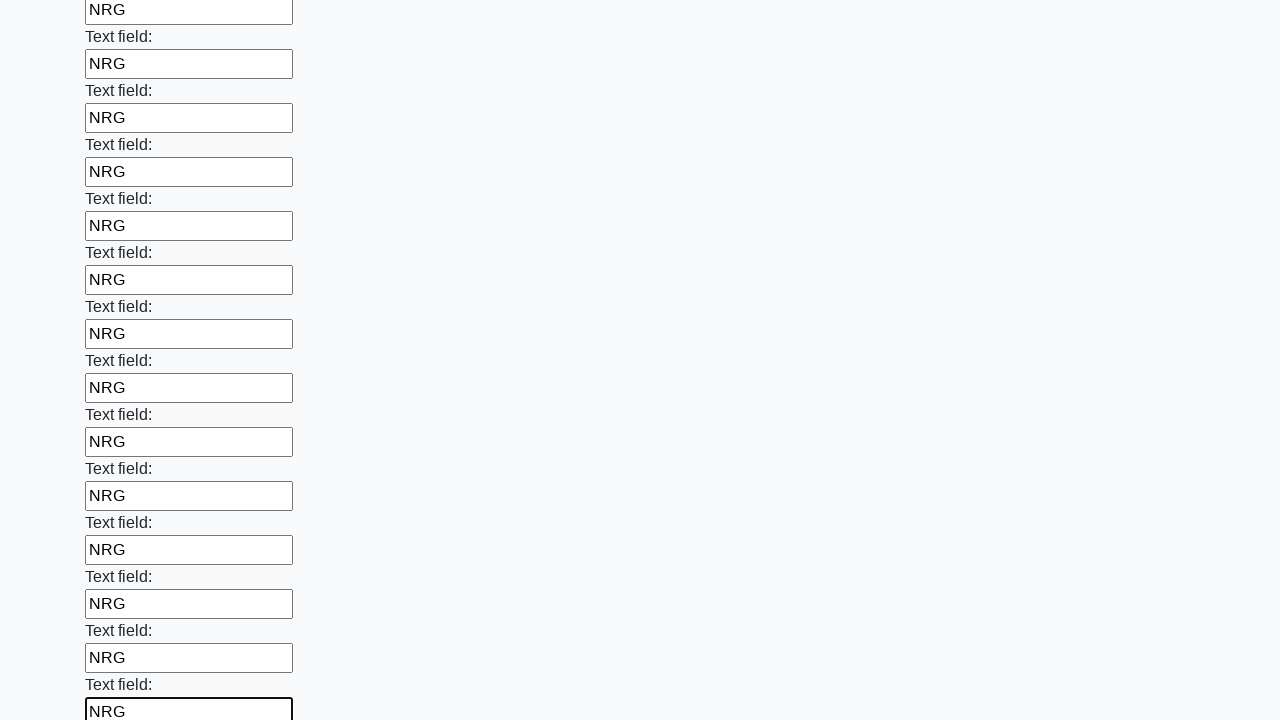

Filled an input field with 'NRG' on input >> nth=76
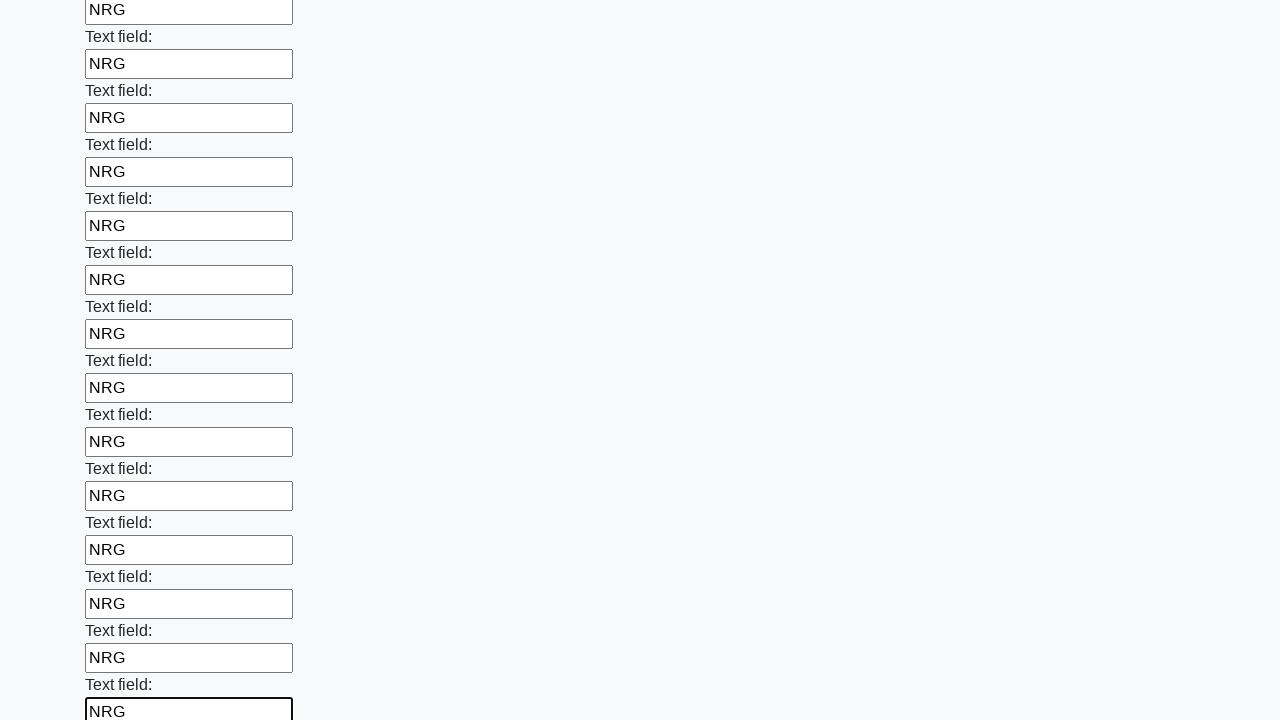

Filled an input field with 'NRG' on input >> nth=77
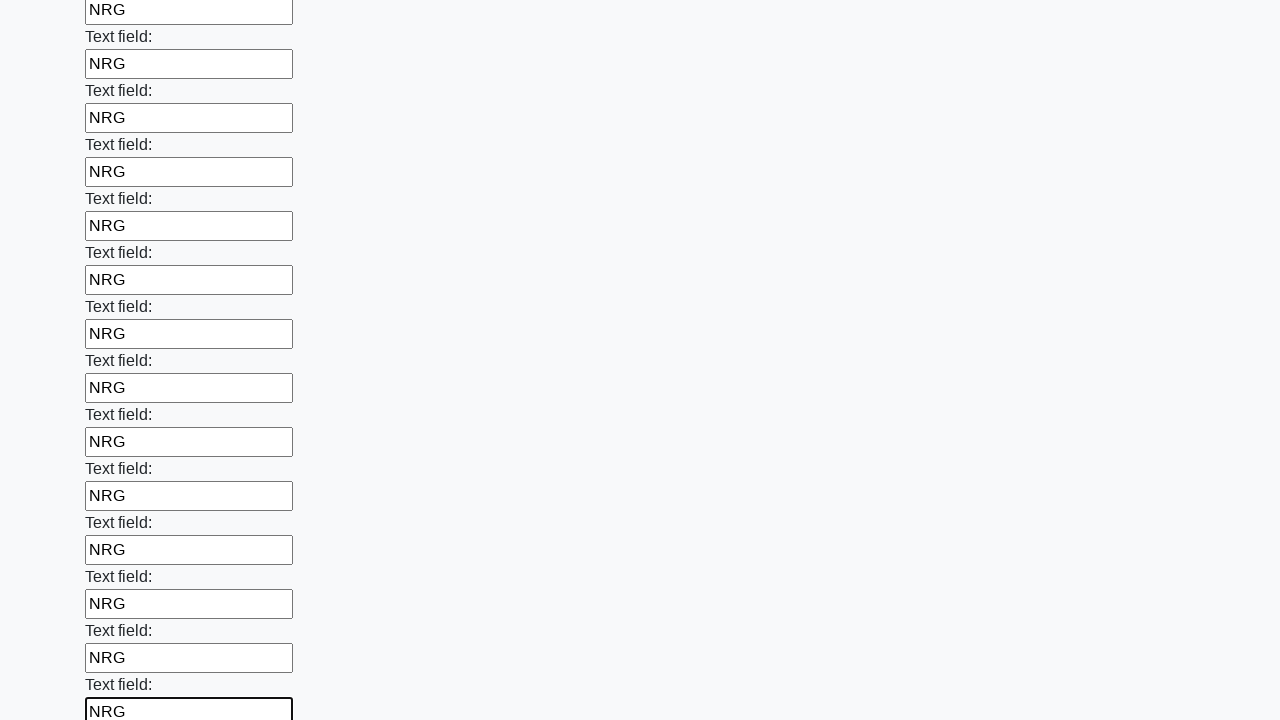

Filled an input field with 'NRG' on input >> nth=78
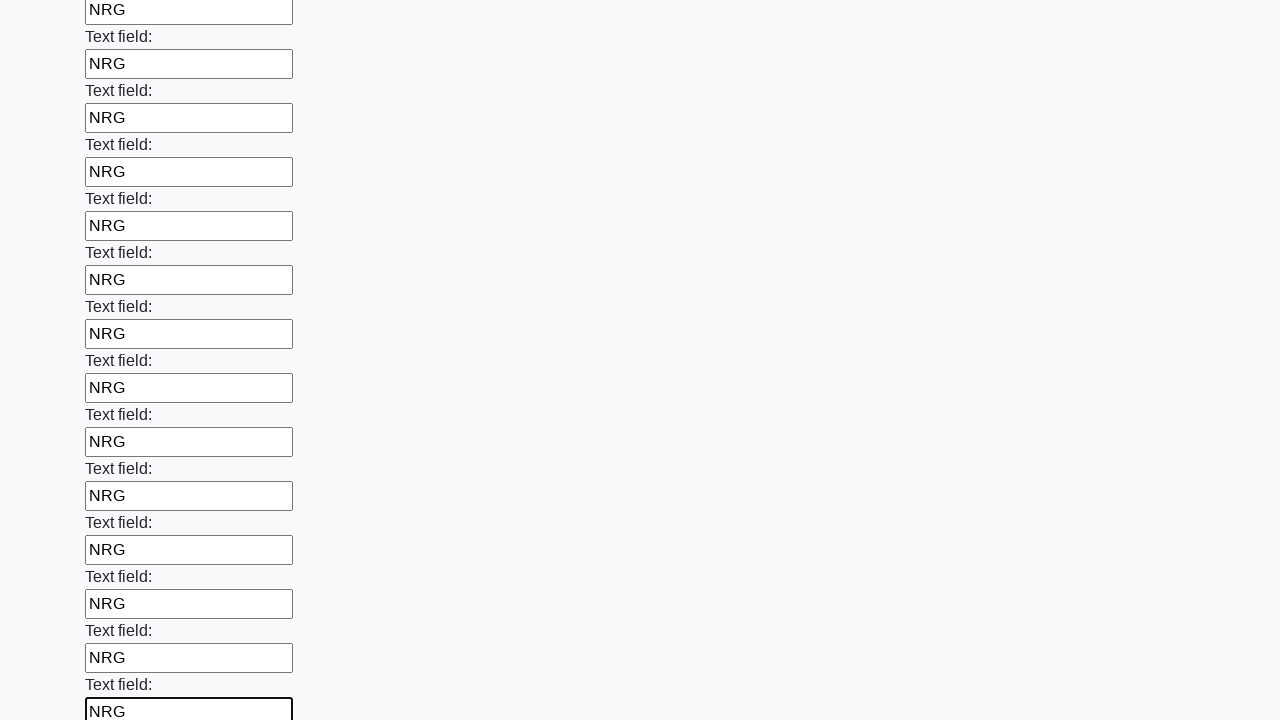

Filled an input field with 'NRG' on input >> nth=79
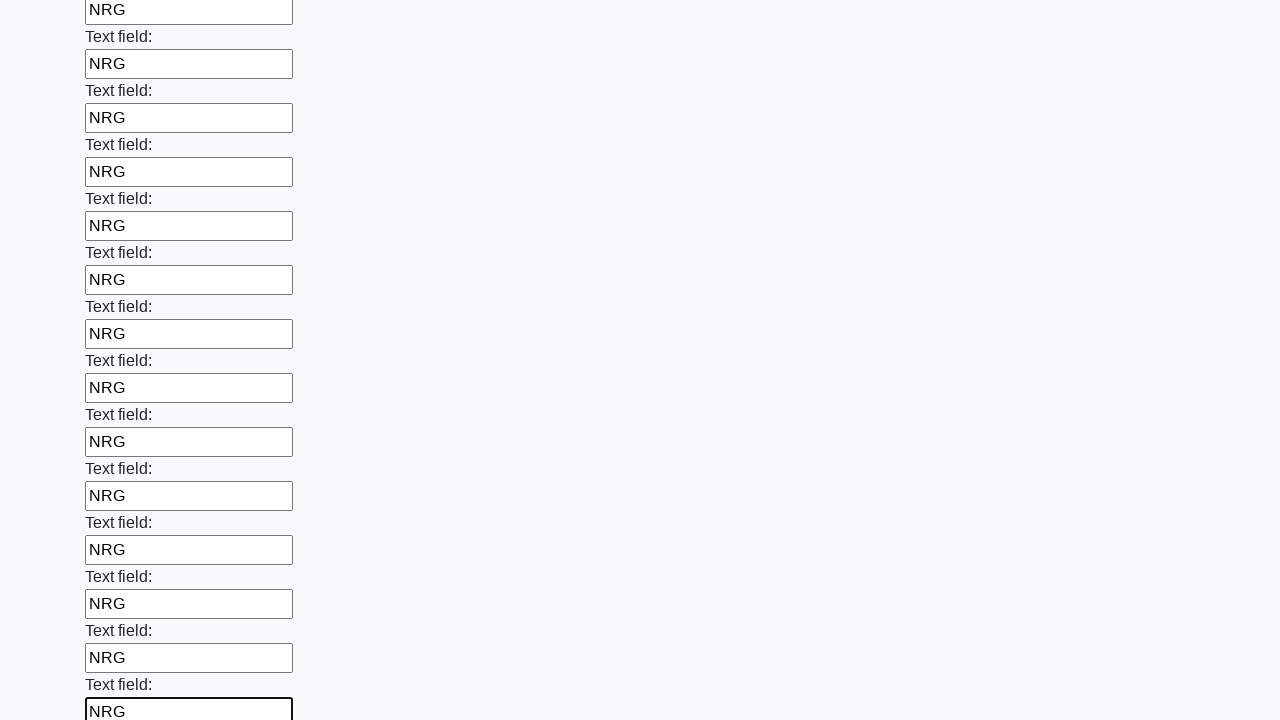

Filled an input field with 'NRG' on input >> nth=80
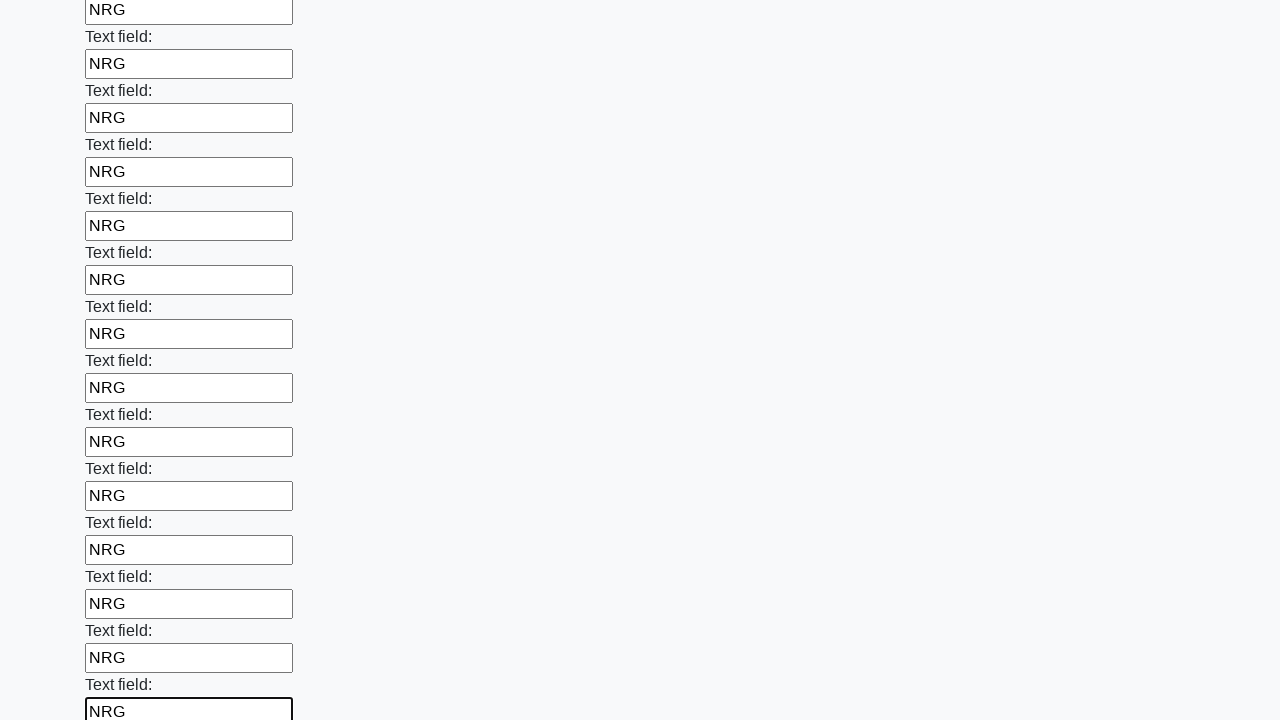

Filled an input field with 'NRG' on input >> nth=81
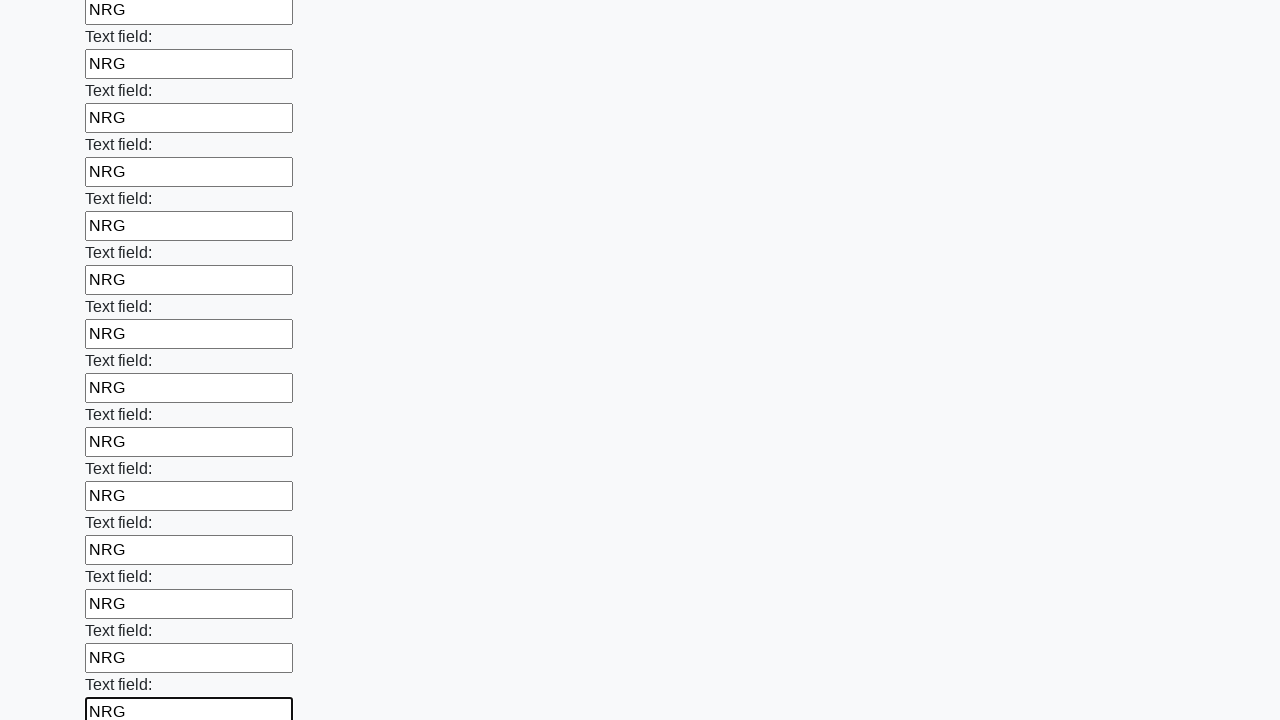

Filled an input field with 'NRG' on input >> nth=82
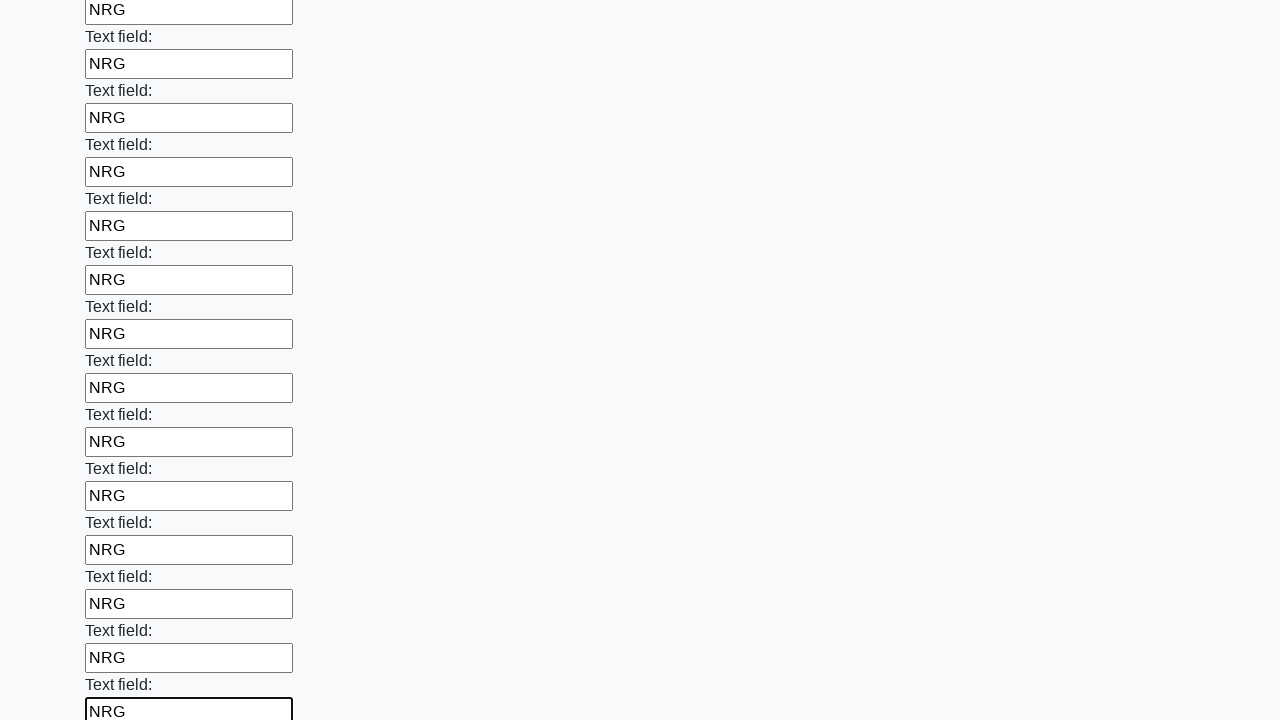

Filled an input field with 'NRG' on input >> nth=83
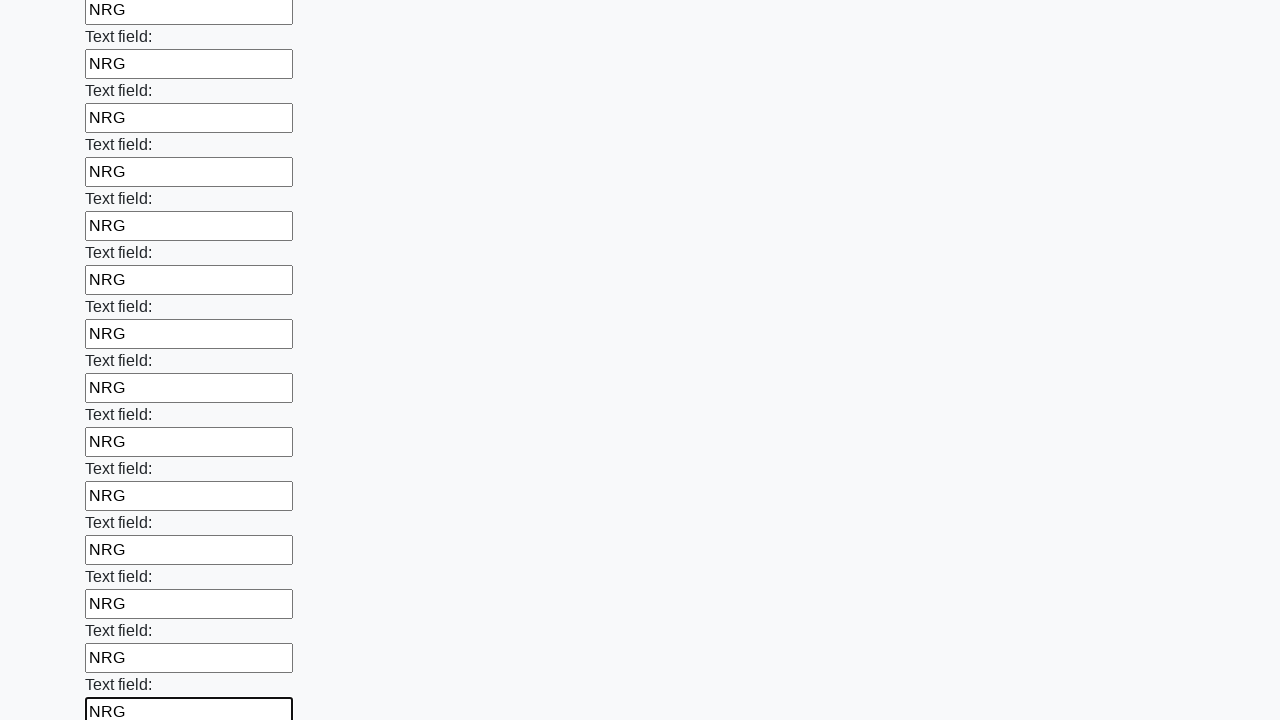

Filled an input field with 'NRG' on input >> nth=84
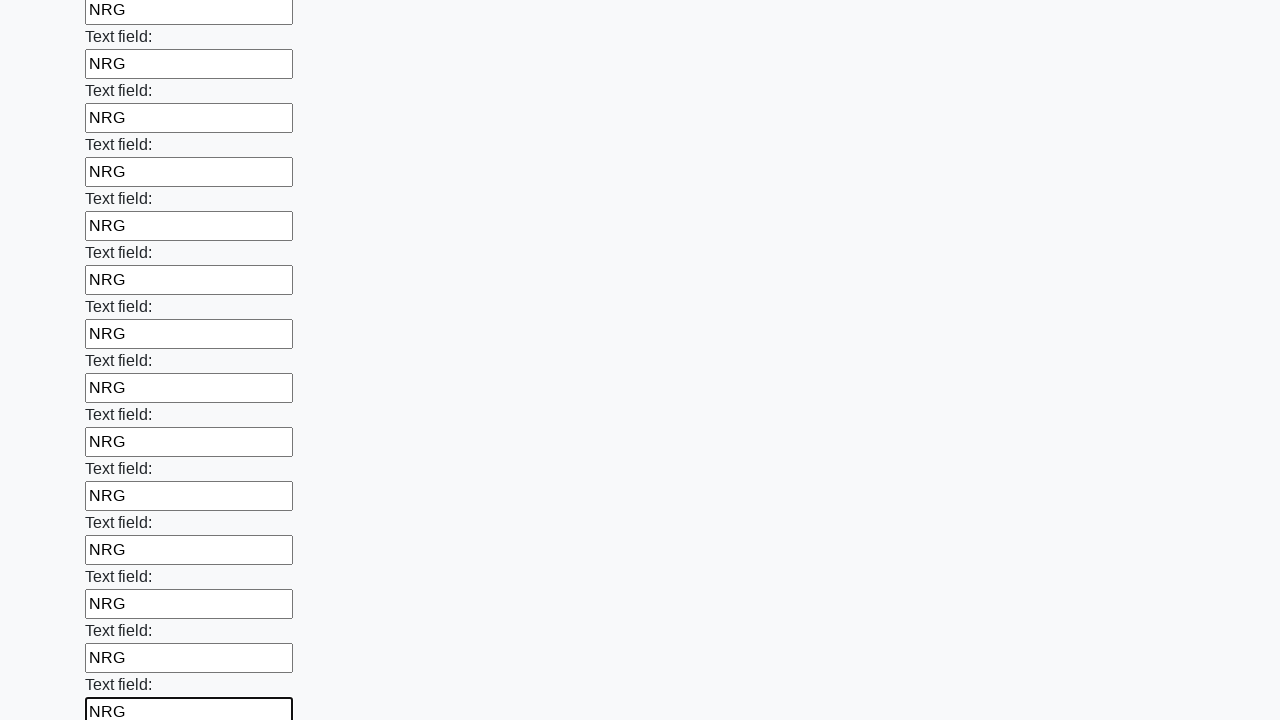

Filled an input field with 'NRG' on input >> nth=85
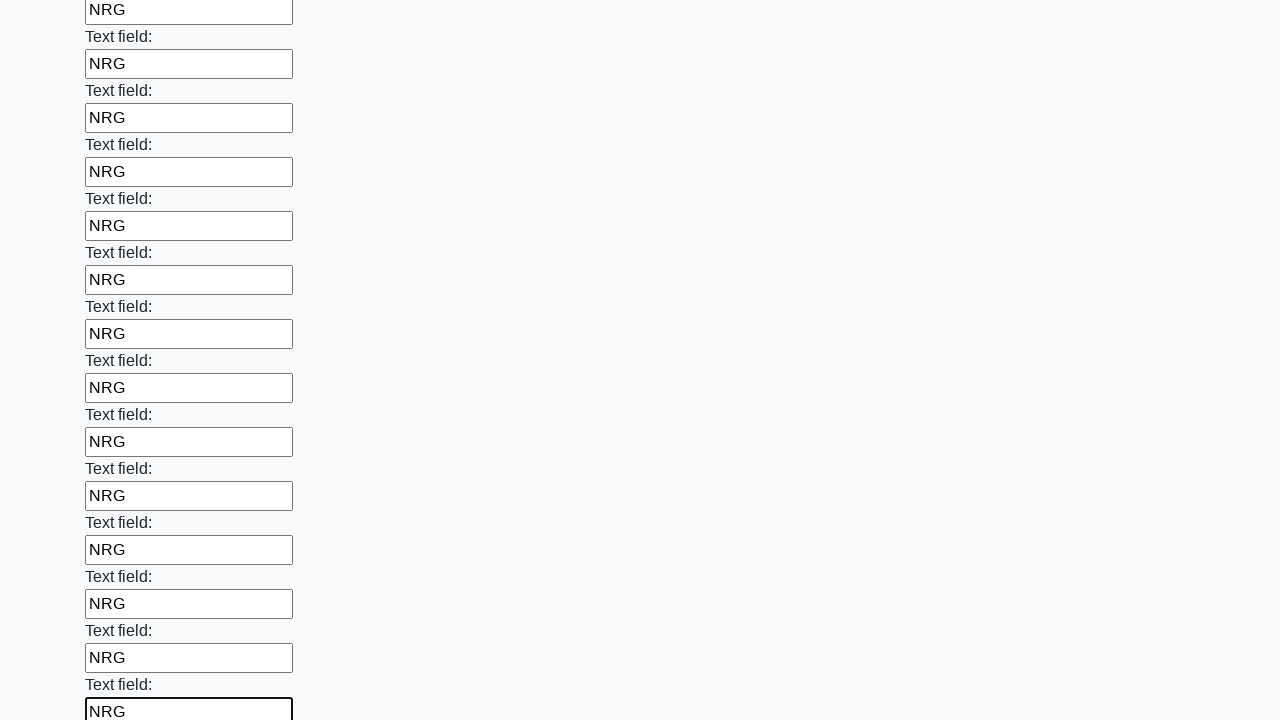

Filled an input field with 'NRG' on input >> nth=86
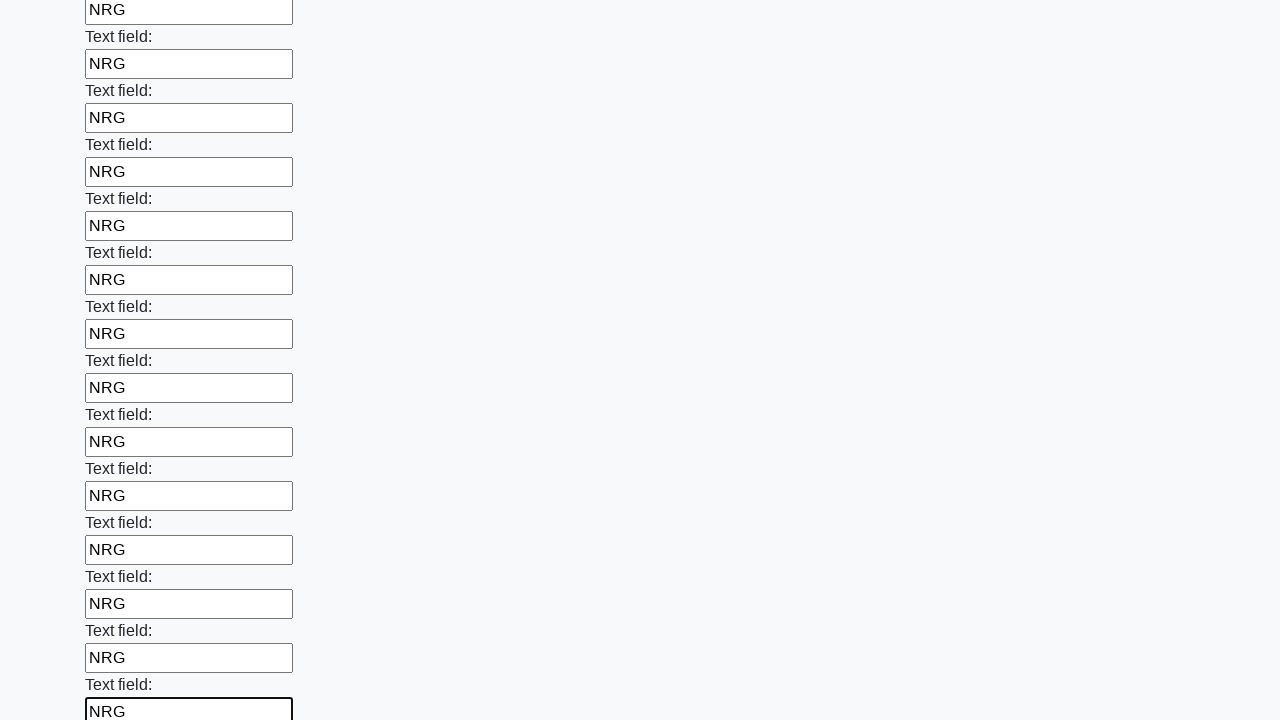

Filled an input field with 'NRG' on input >> nth=87
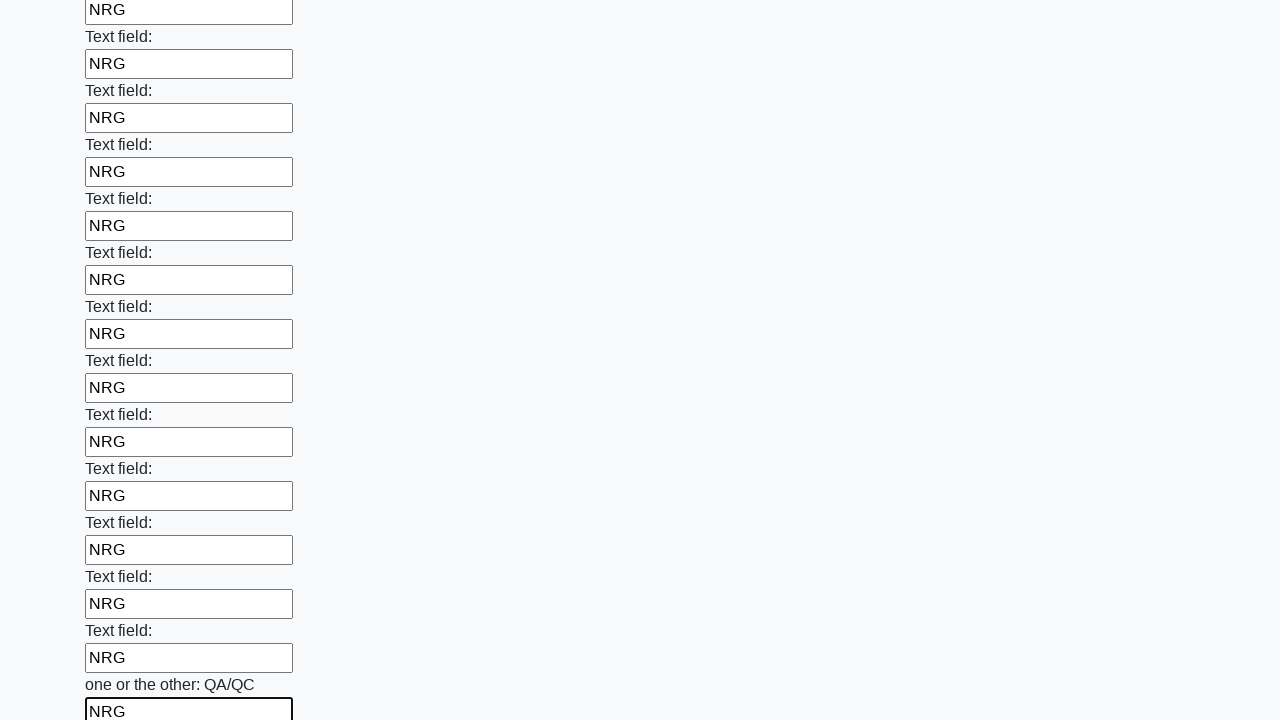

Filled an input field with 'NRG' on input >> nth=88
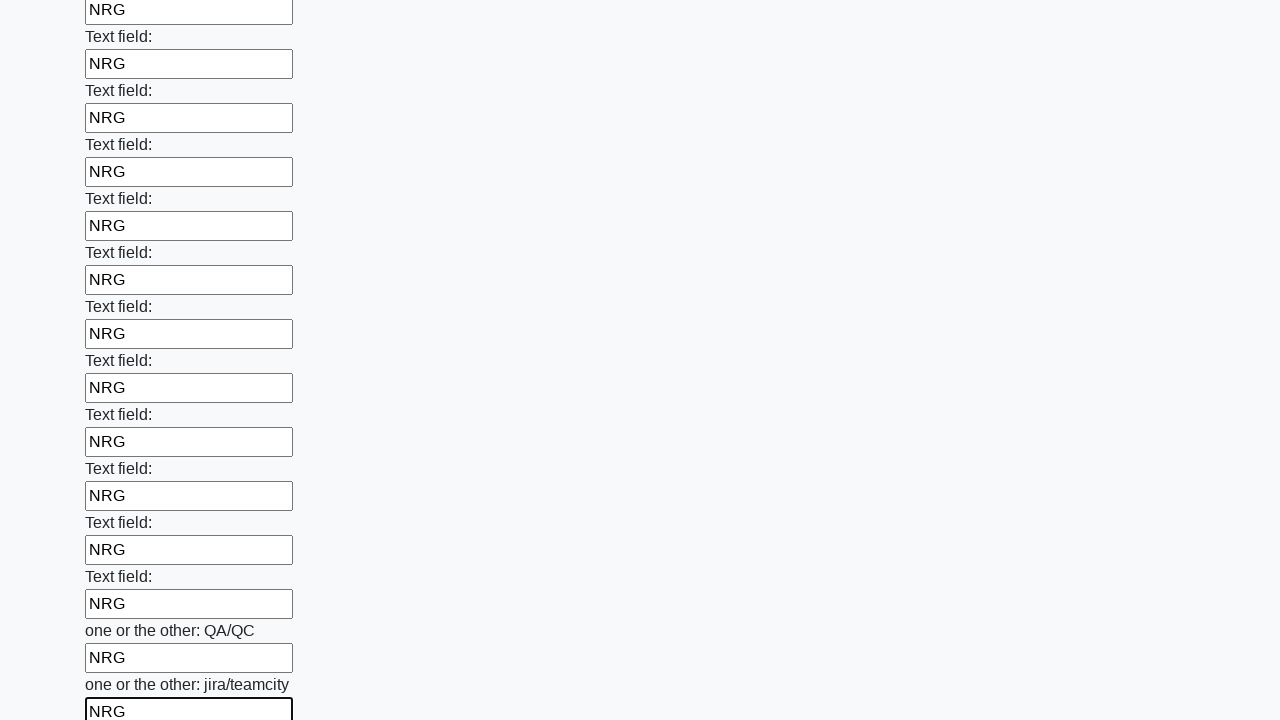

Filled an input field with 'NRG' on input >> nth=89
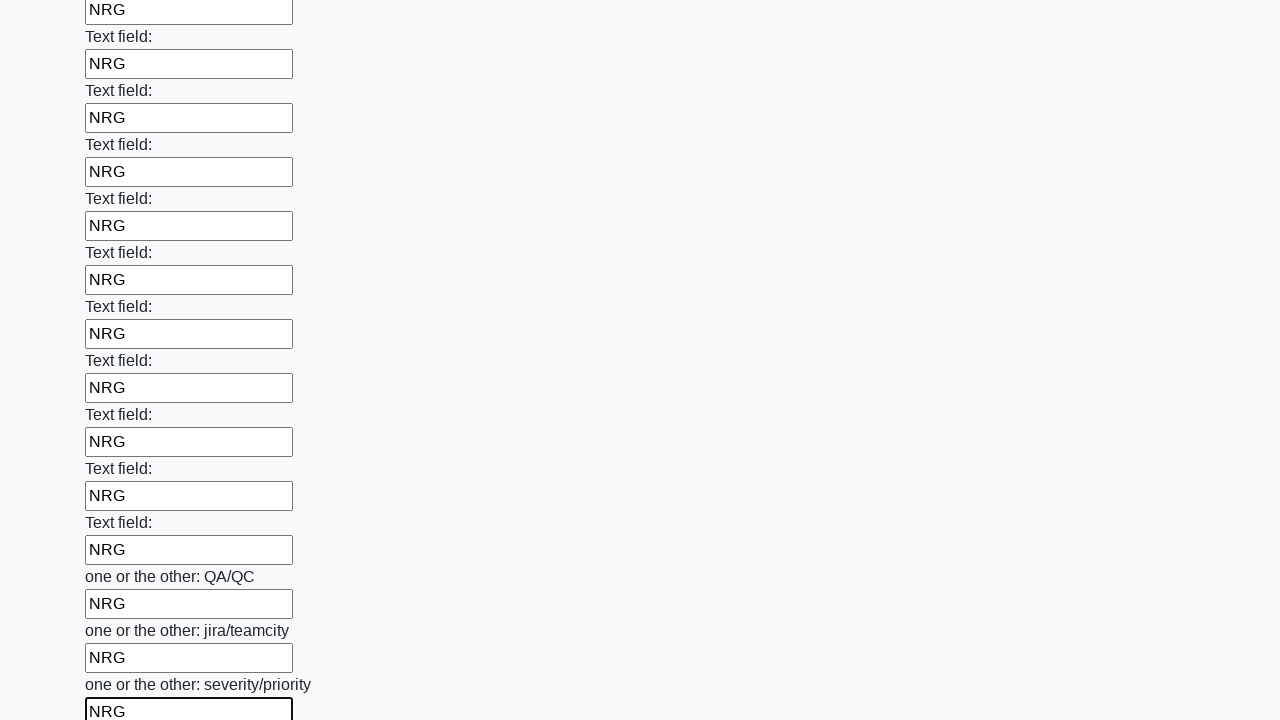

Filled an input field with 'NRG' on input >> nth=90
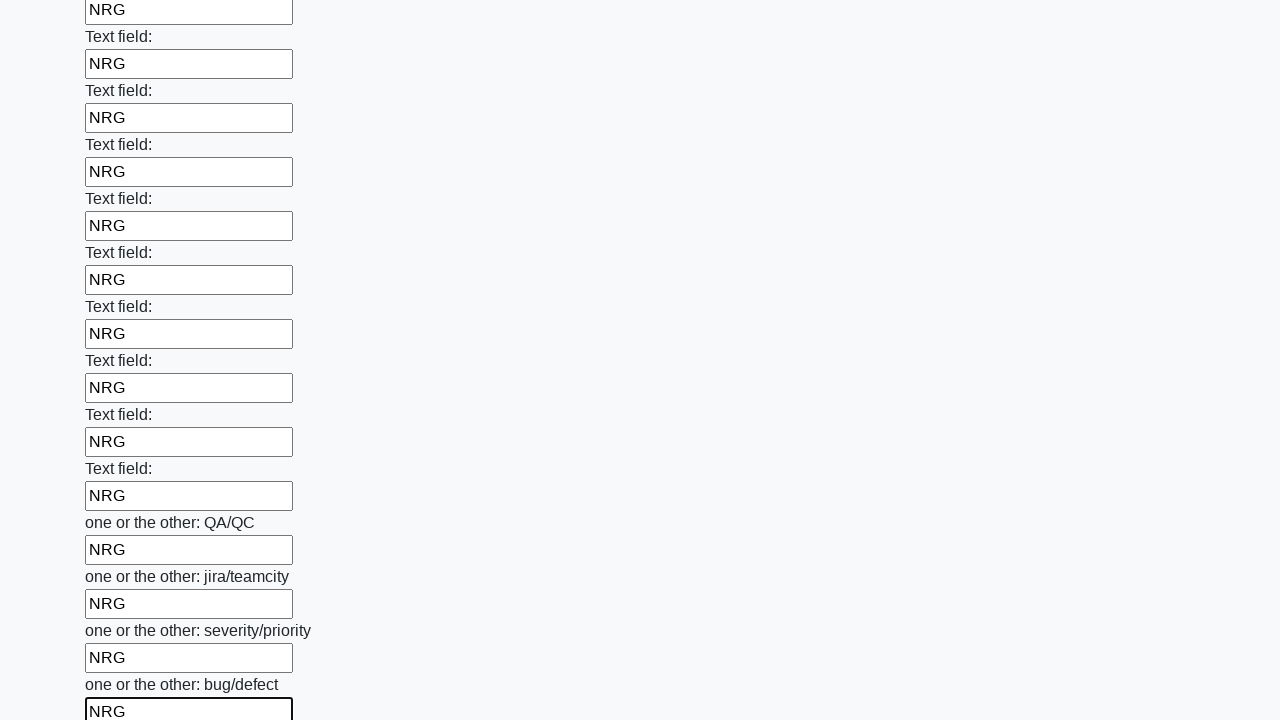

Filled an input field with 'NRG' on input >> nth=91
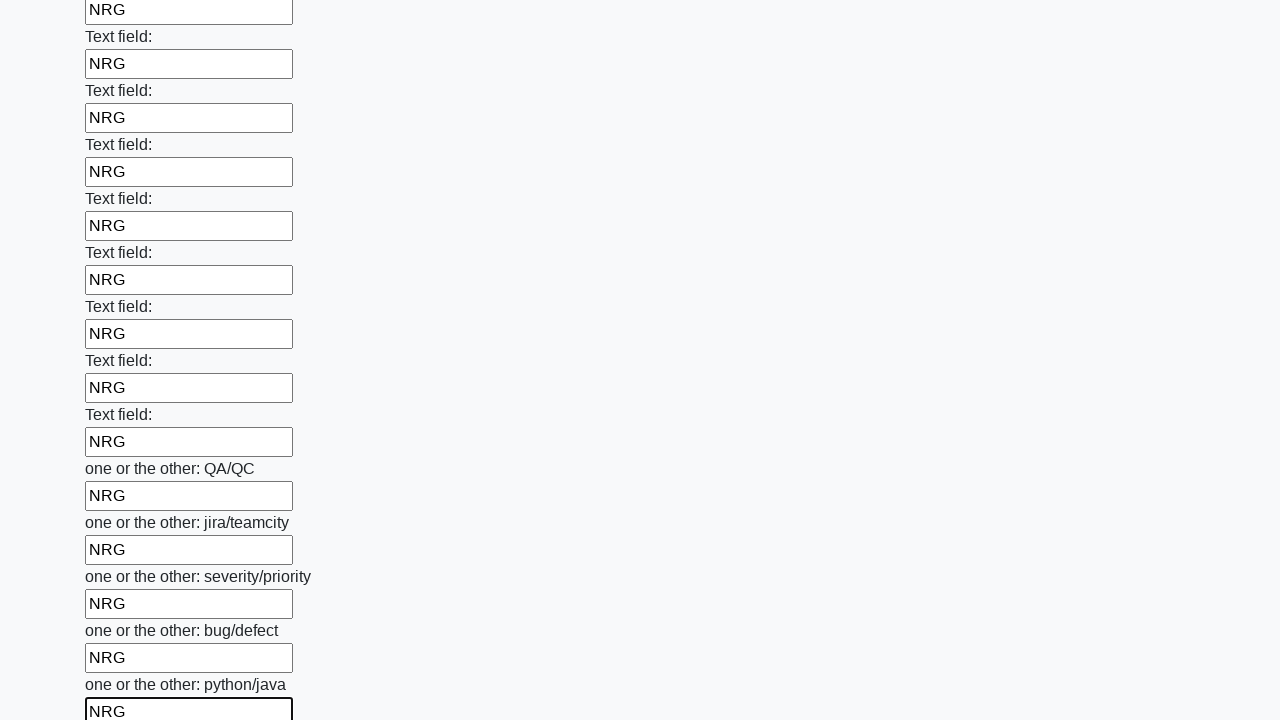

Filled an input field with 'NRG' on input >> nth=92
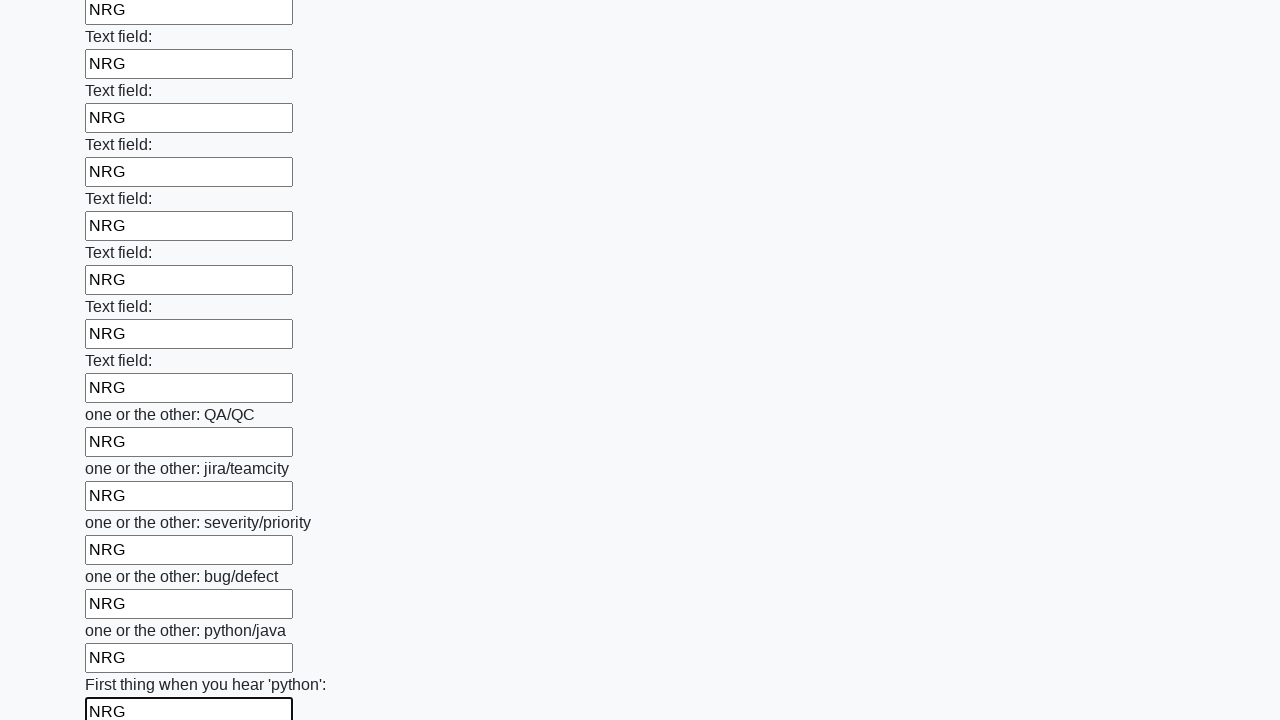

Filled an input field with 'NRG' on input >> nth=93
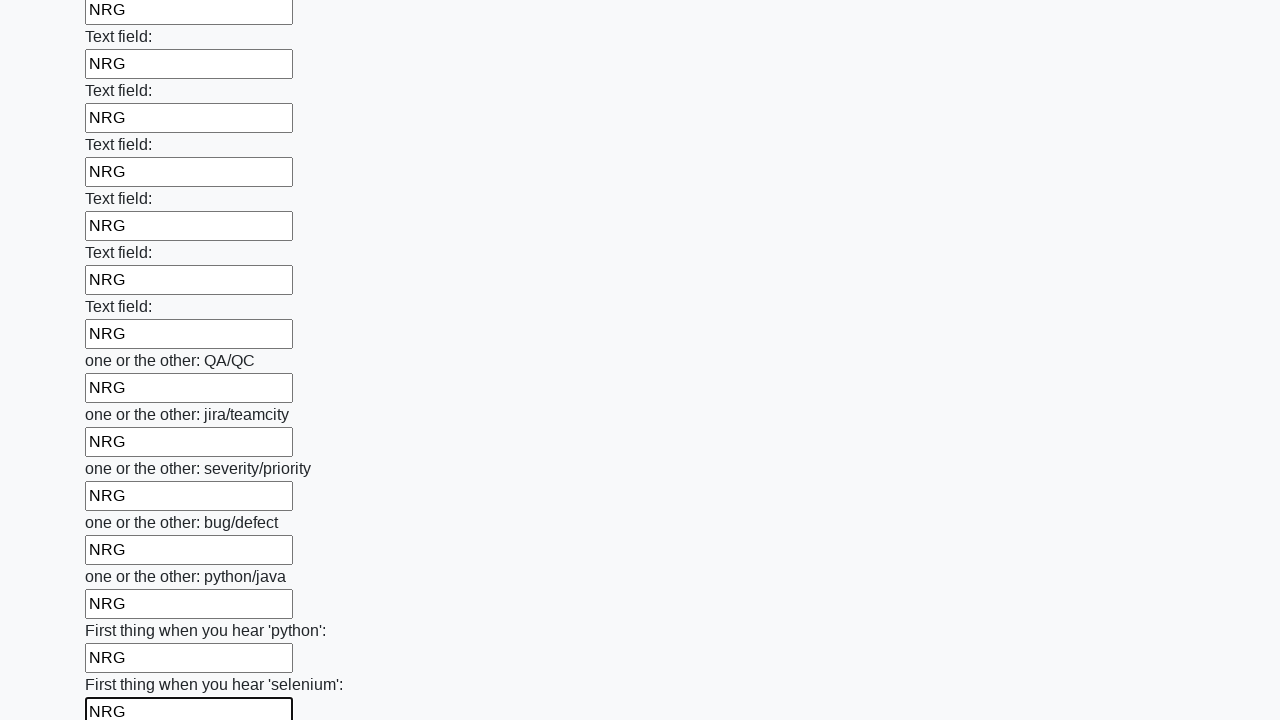

Filled an input field with 'NRG' on input >> nth=94
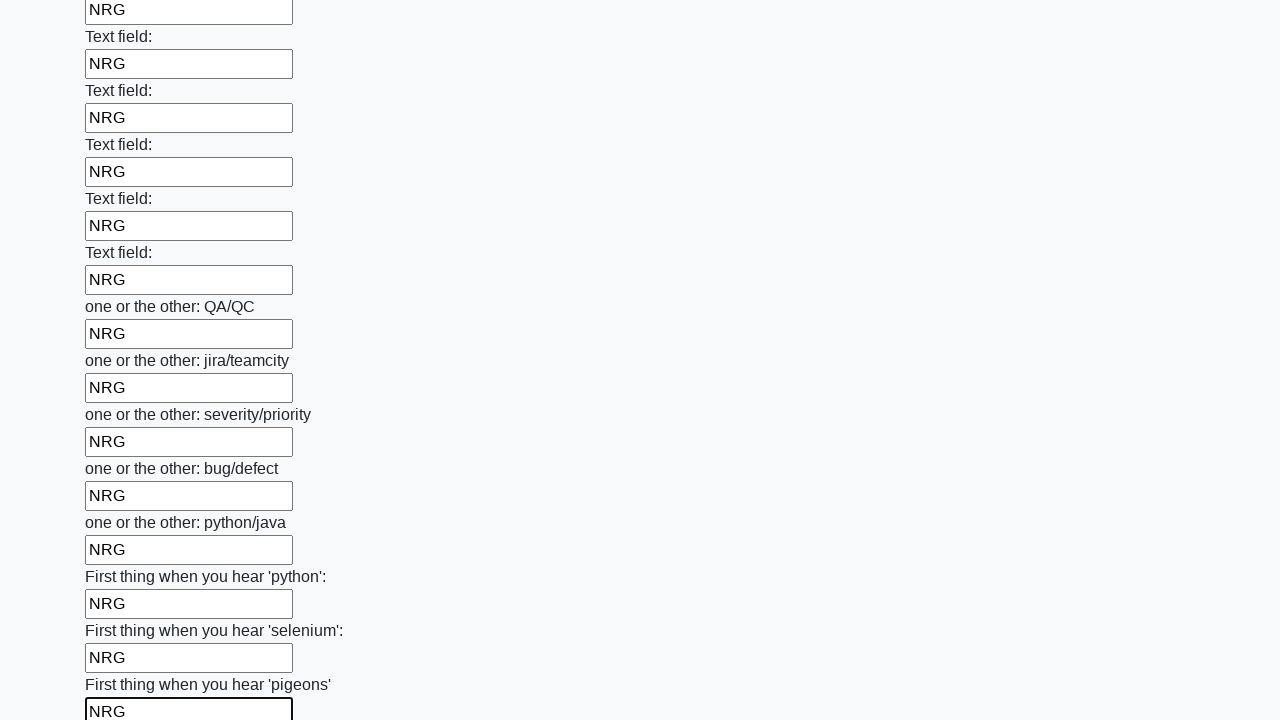

Filled an input field with 'NRG' on input >> nth=95
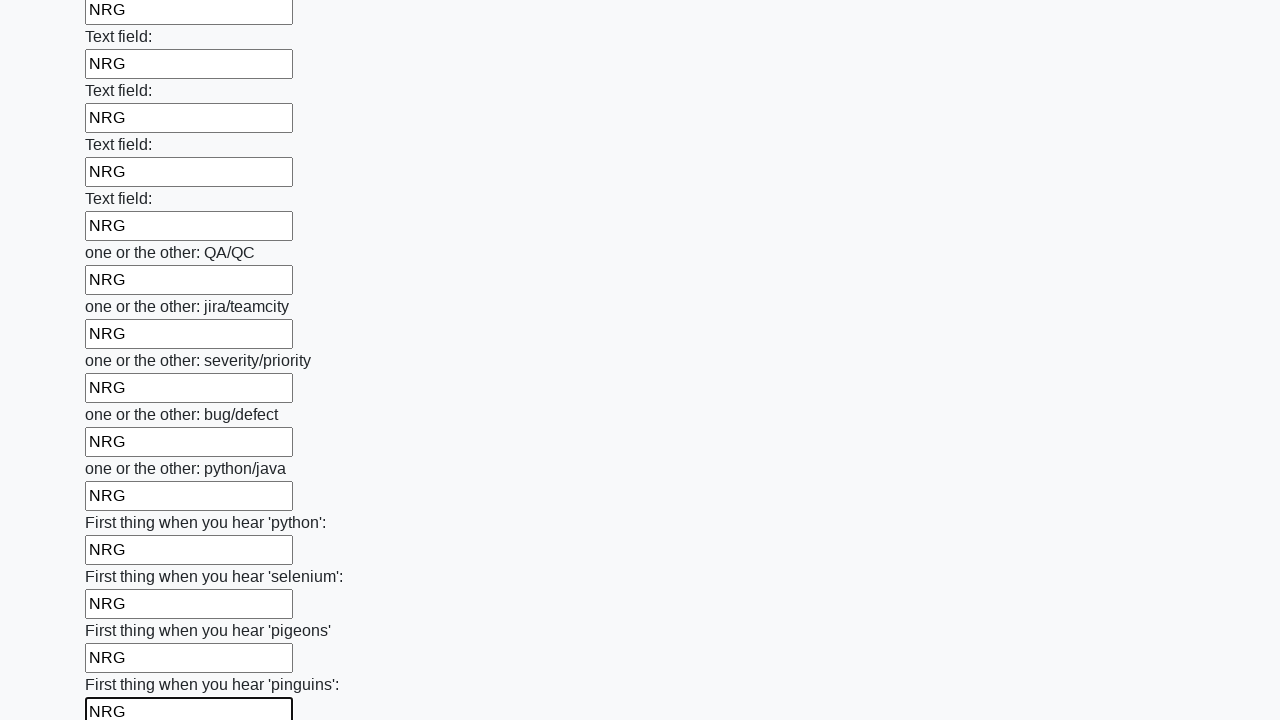

Filled an input field with 'NRG' on input >> nth=96
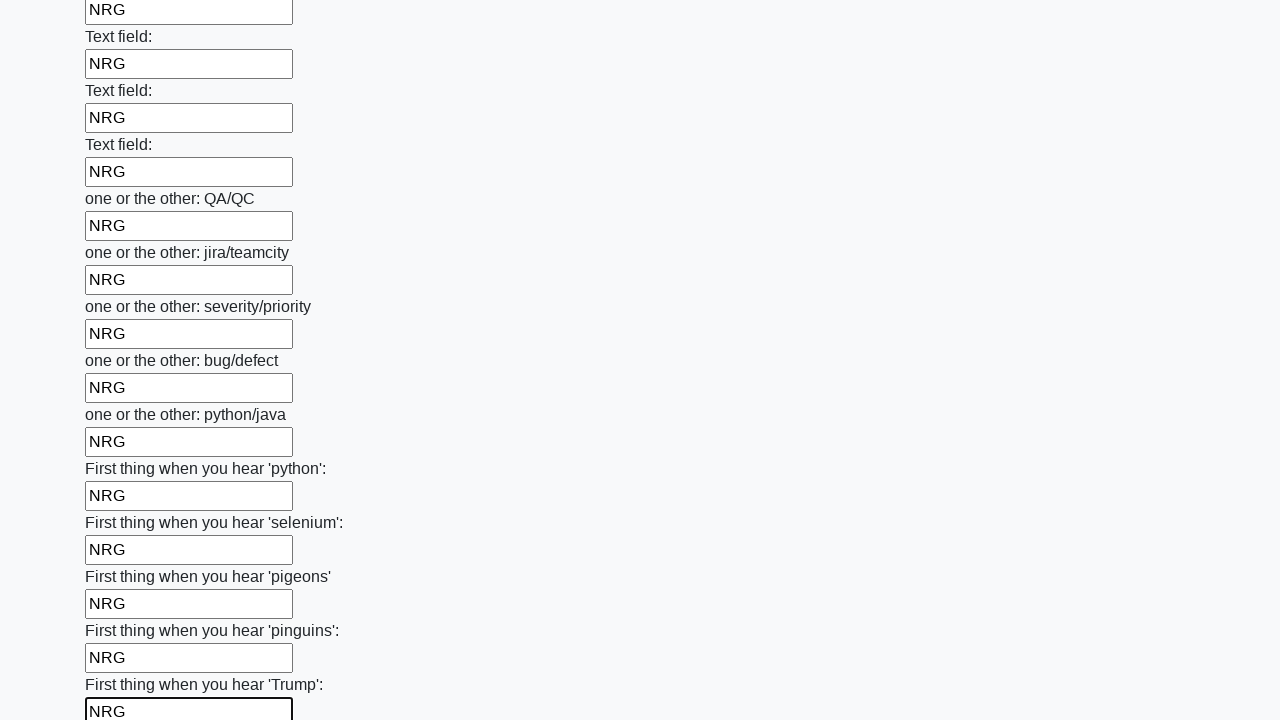

Filled an input field with 'NRG' on input >> nth=97
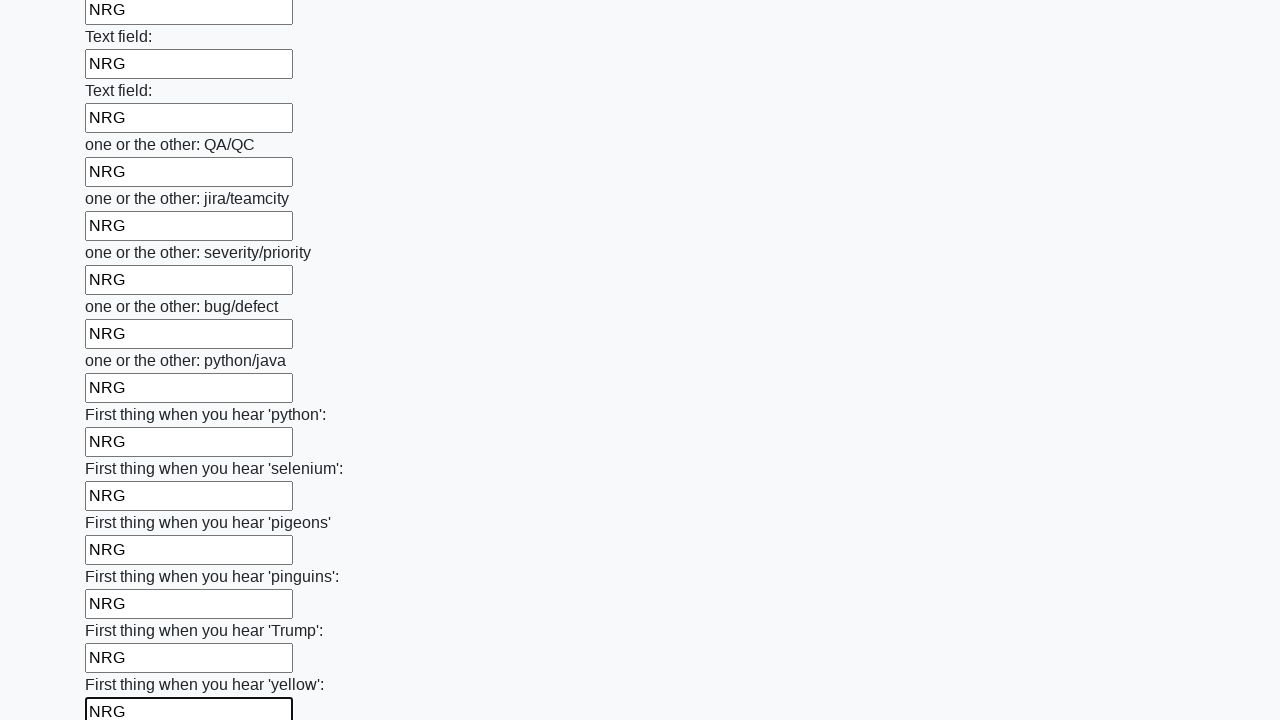

Filled an input field with 'NRG' on input >> nth=98
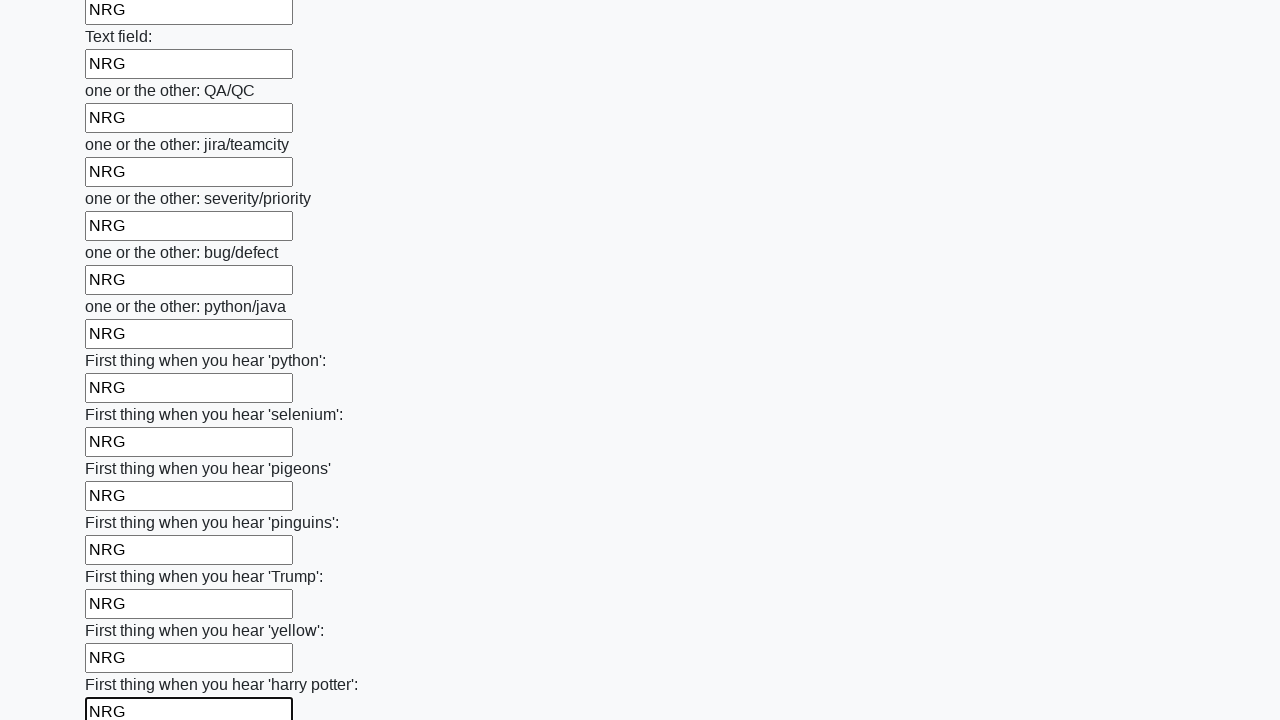

Filled an input field with 'NRG' on input >> nth=99
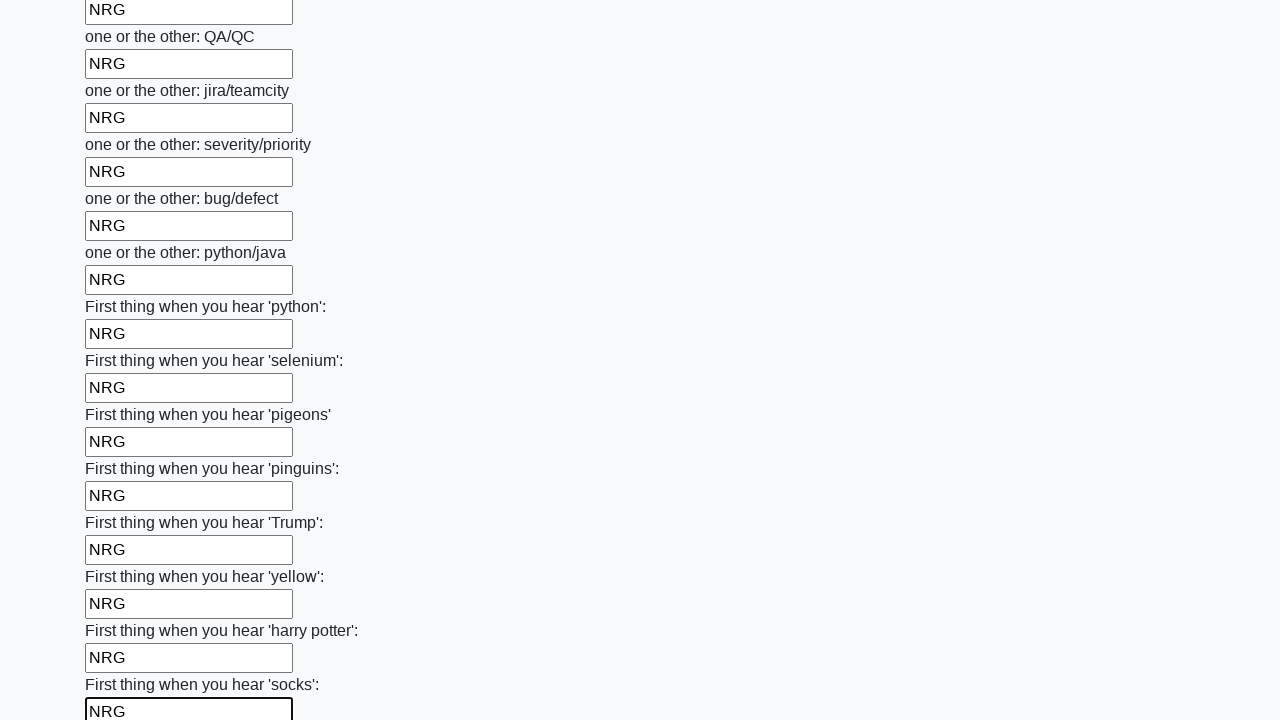

Clicked the submit button to submit the form at (123, 611) on button.btn
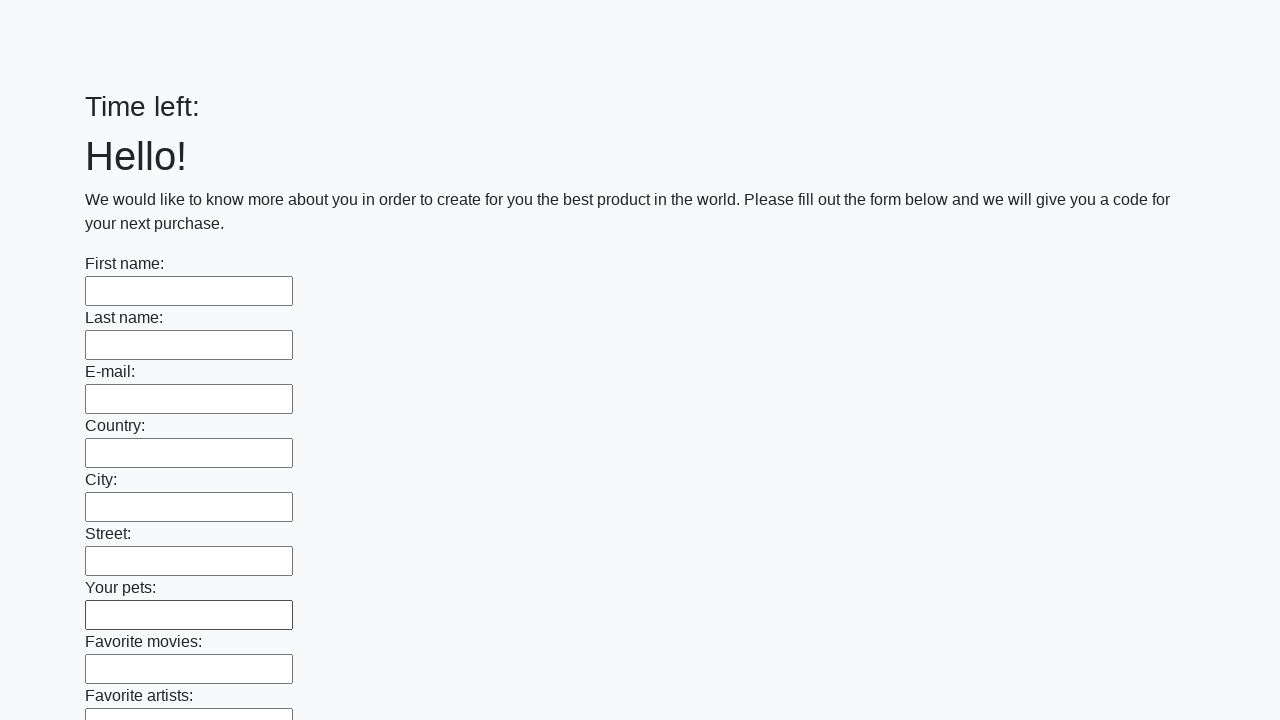

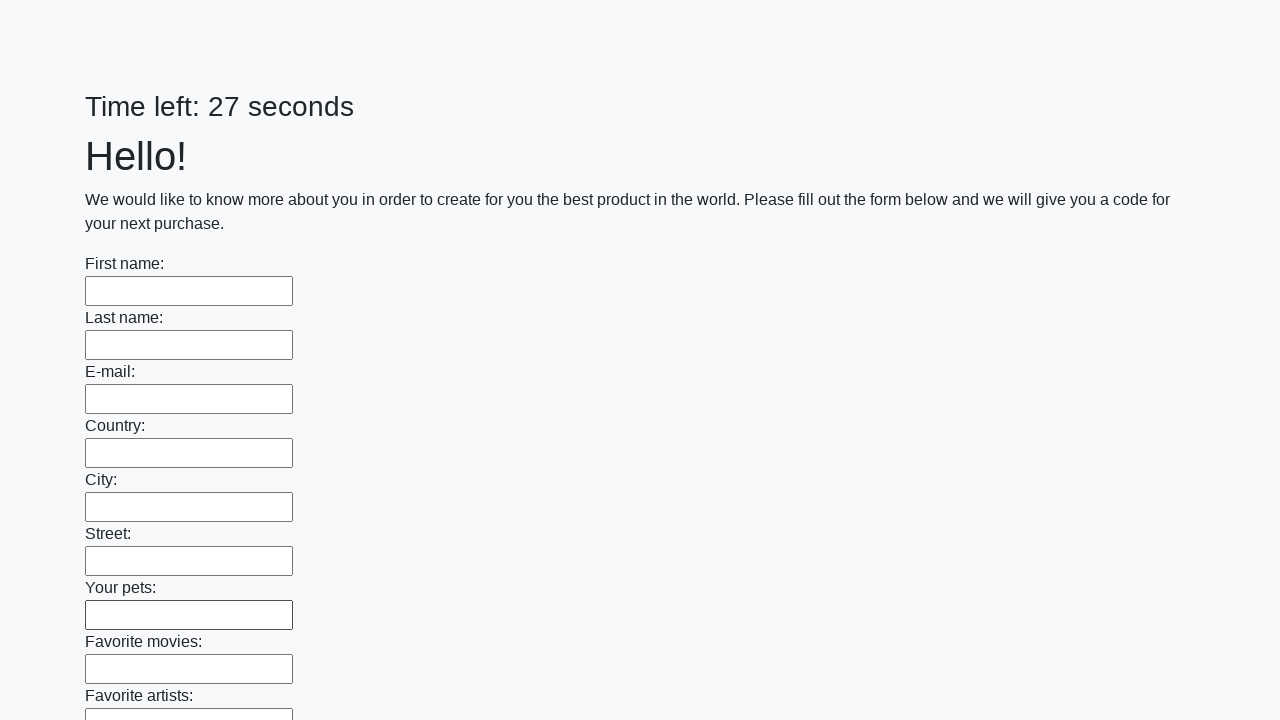